Tests filling a large form by entering text into all input fields and submitting the form by clicking the submit button.

Starting URL: http://suninjuly.github.io/huge_form.html

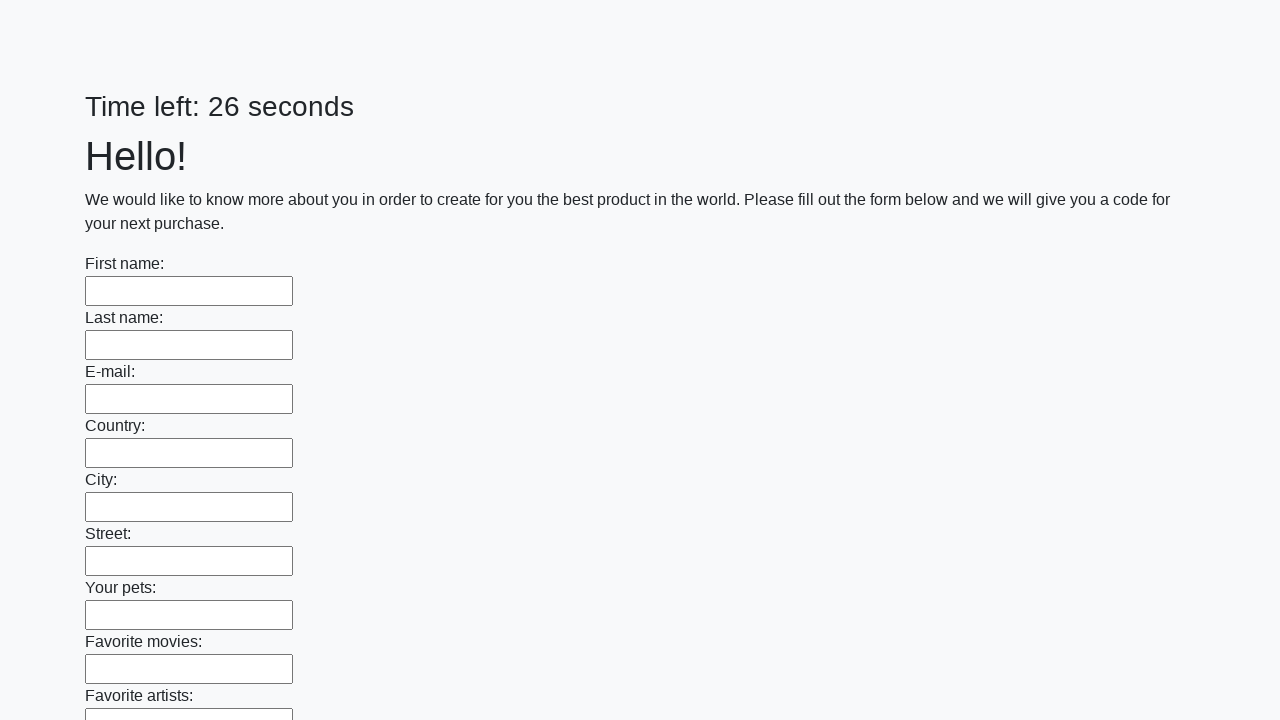

Located all input fields on the form
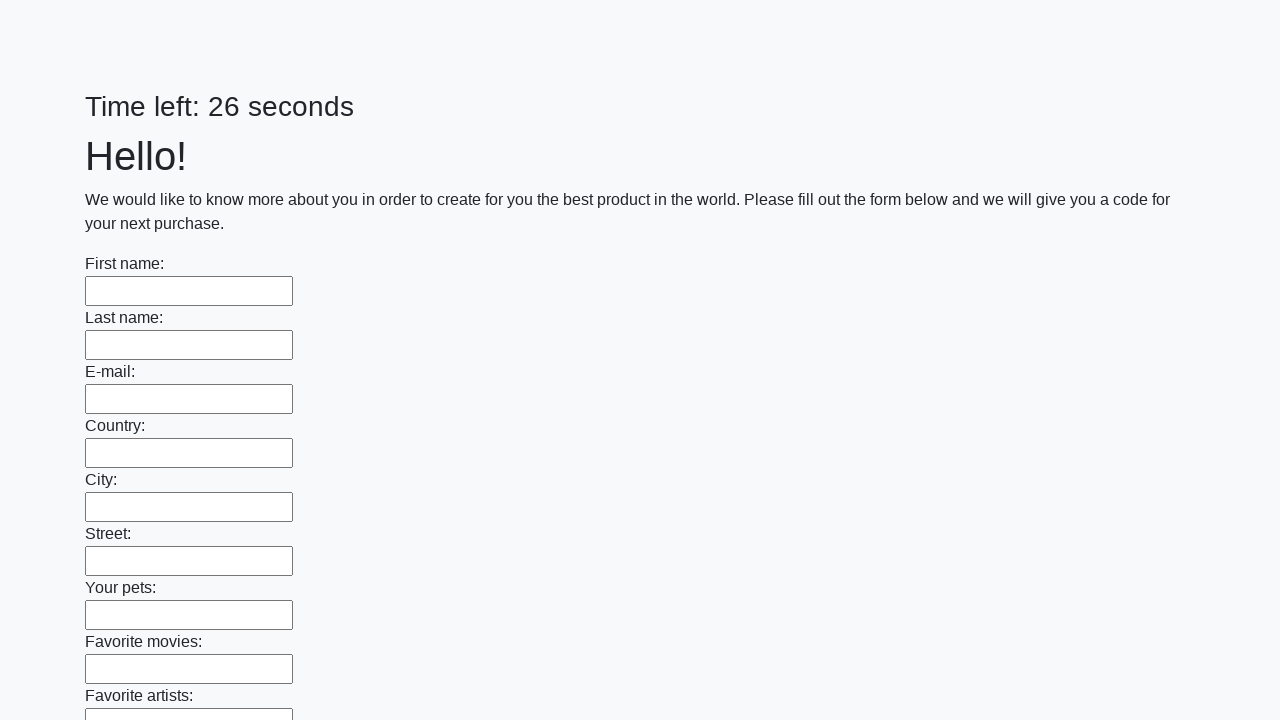

Filled input field with 'Sample Answer' on input >> nth=0
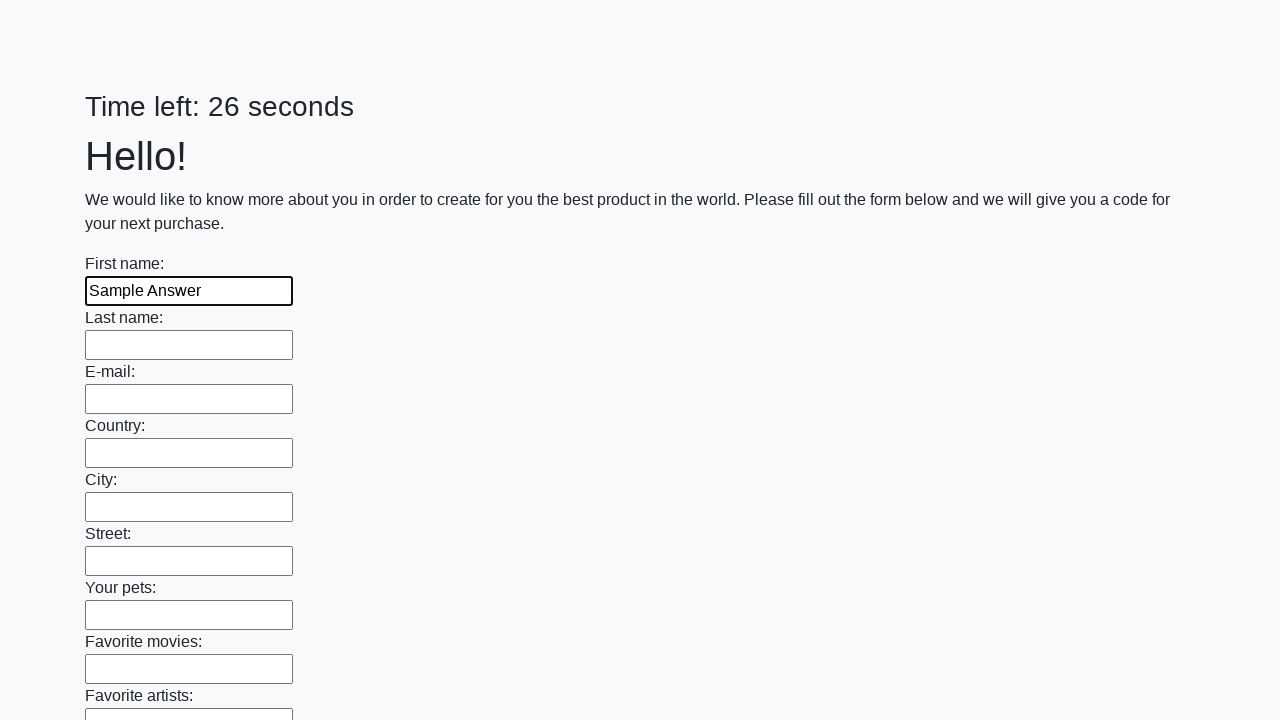

Filled input field with 'Sample Answer' on input >> nth=1
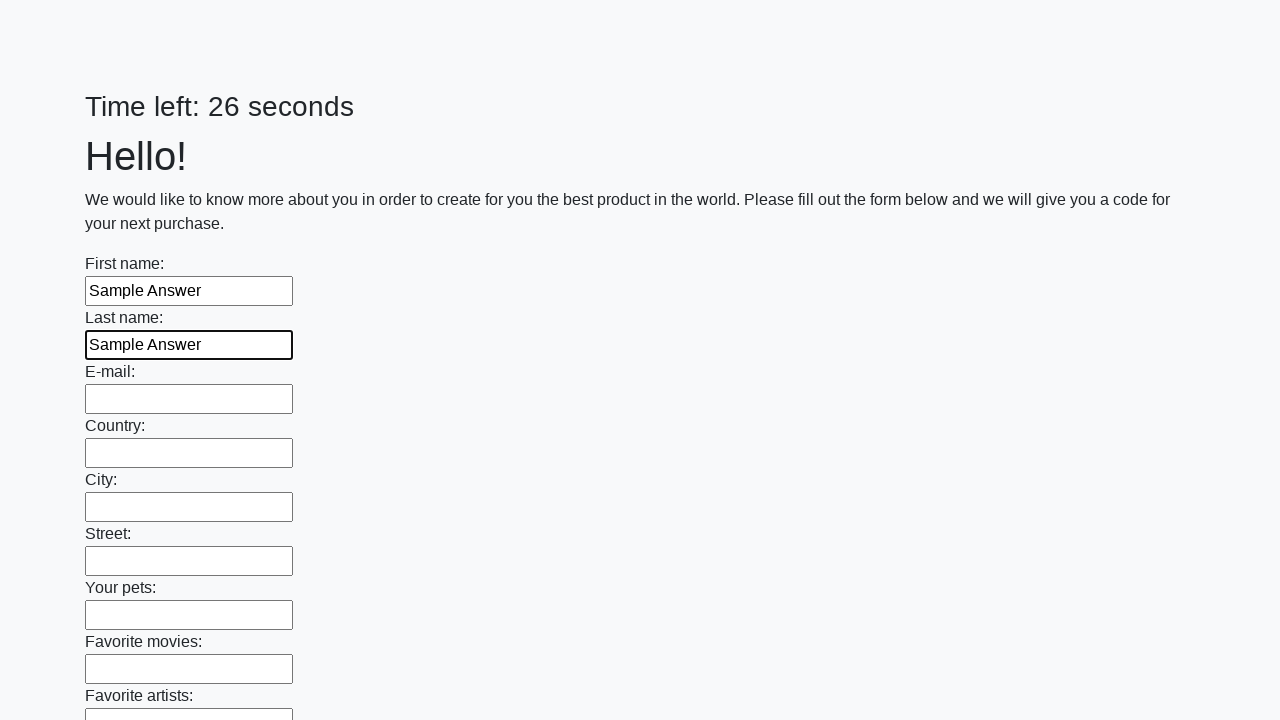

Filled input field with 'Sample Answer' on input >> nth=2
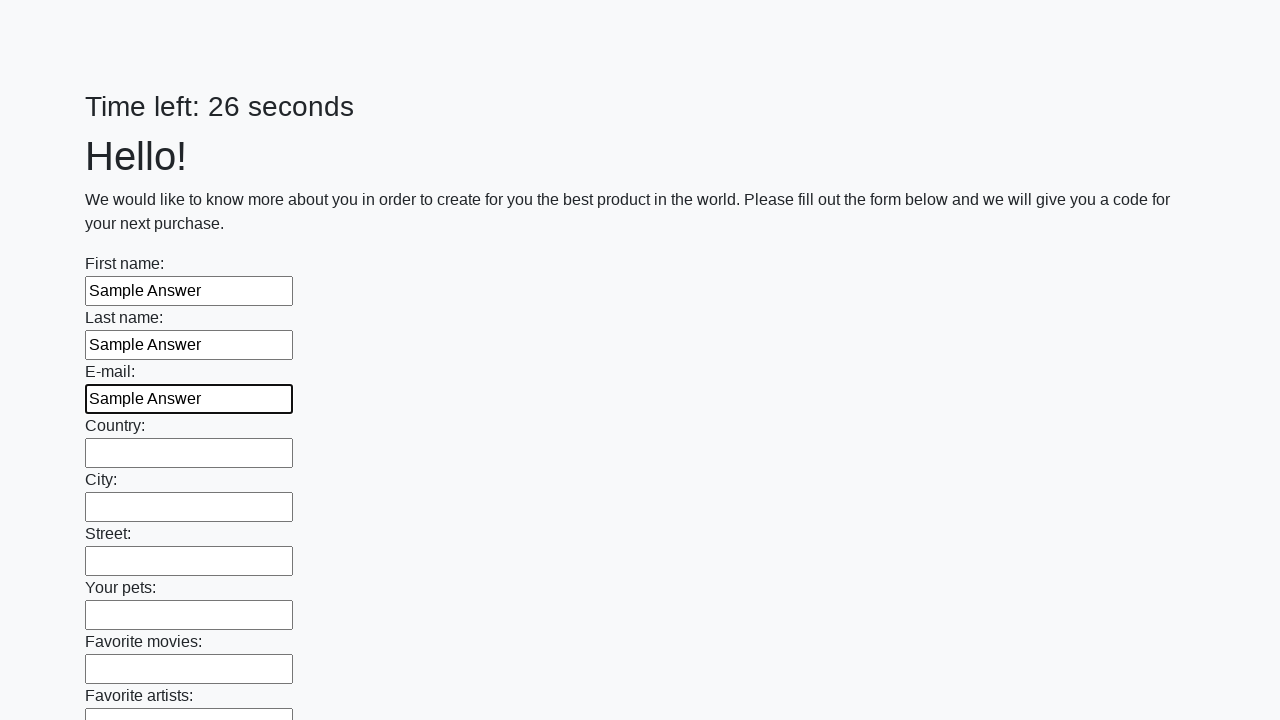

Filled input field with 'Sample Answer' on input >> nth=3
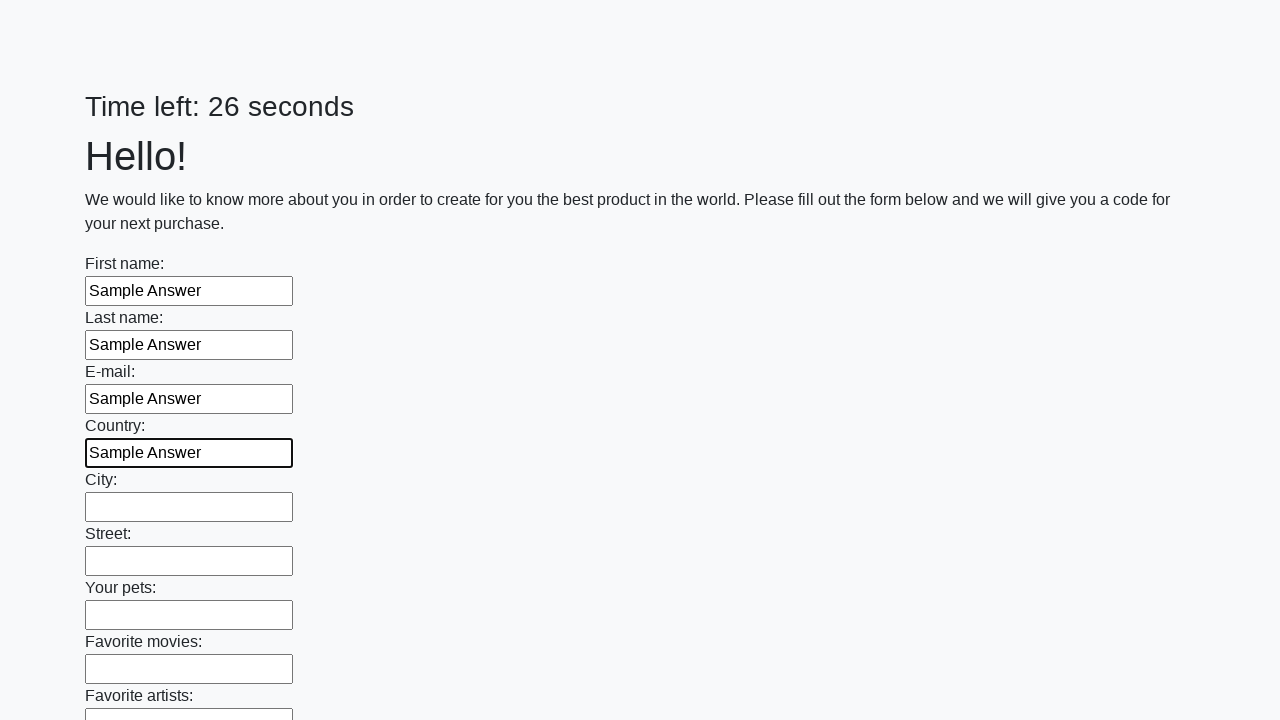

Filled input field with 'Sample Answer' on input >> nth=4
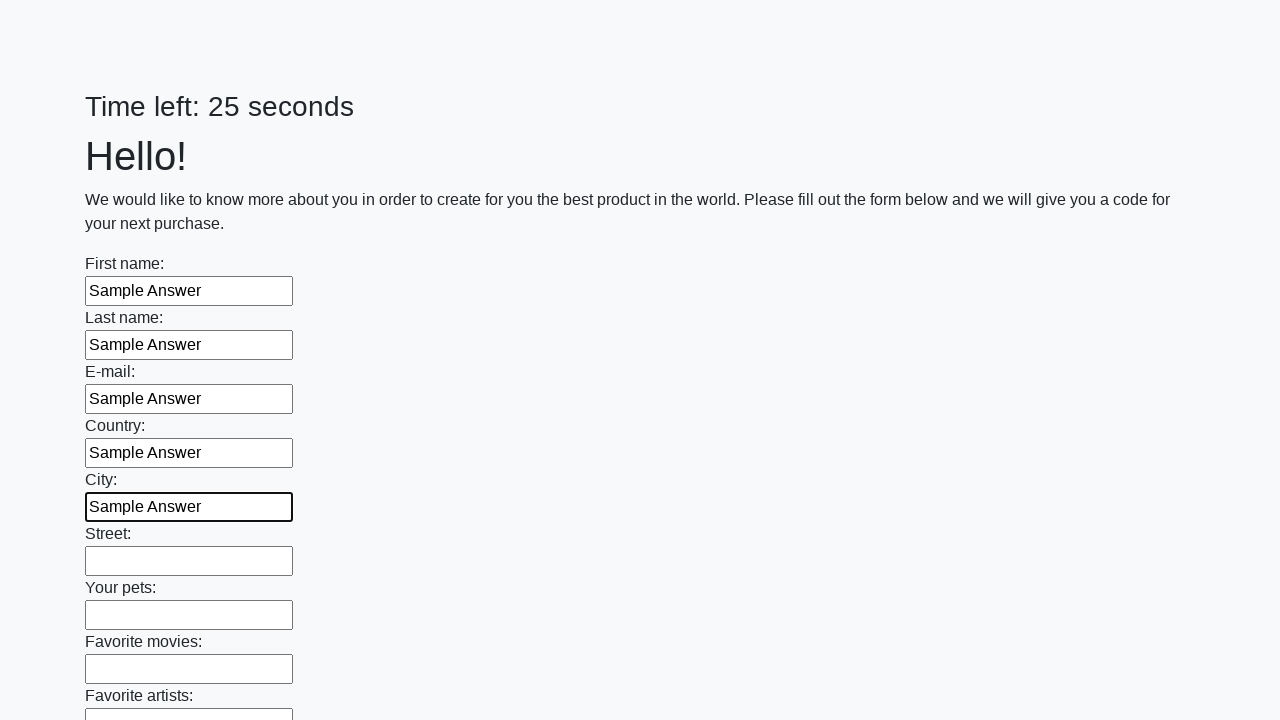

Filled input field with 'Sample Answer' on input >> nth=5
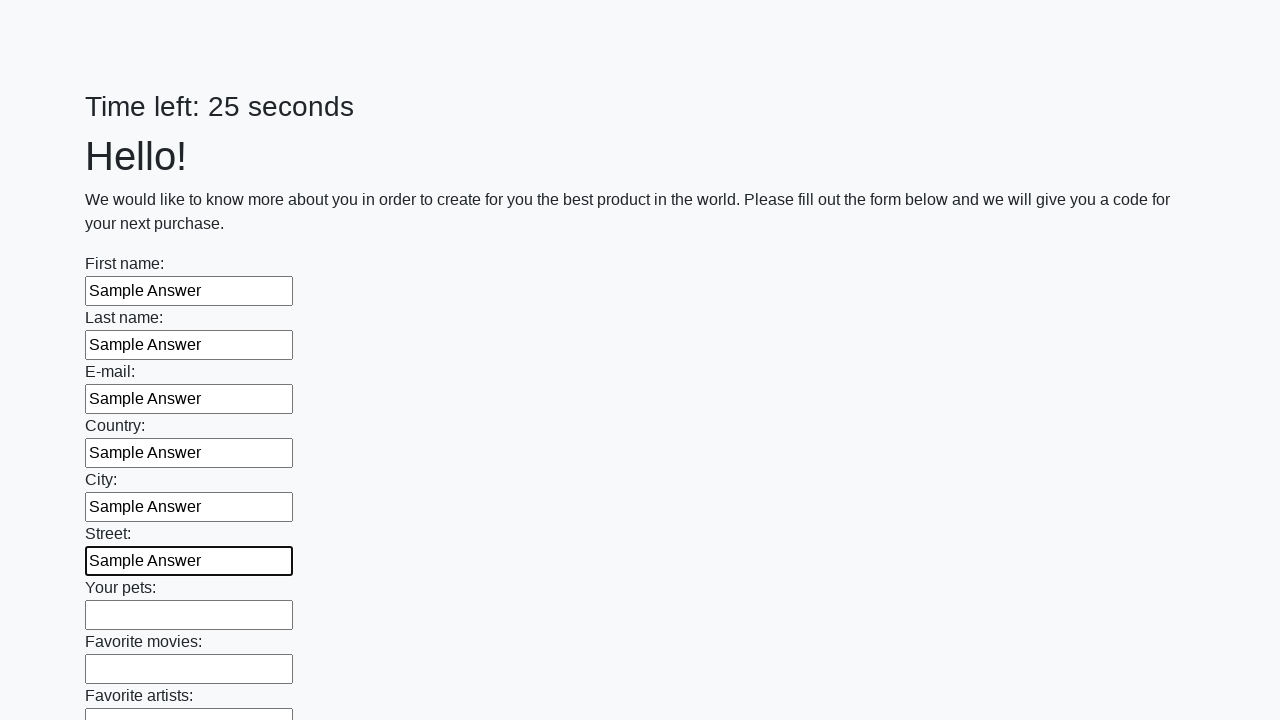

Filled input field with 'Sample Answer' on input >> nth=6
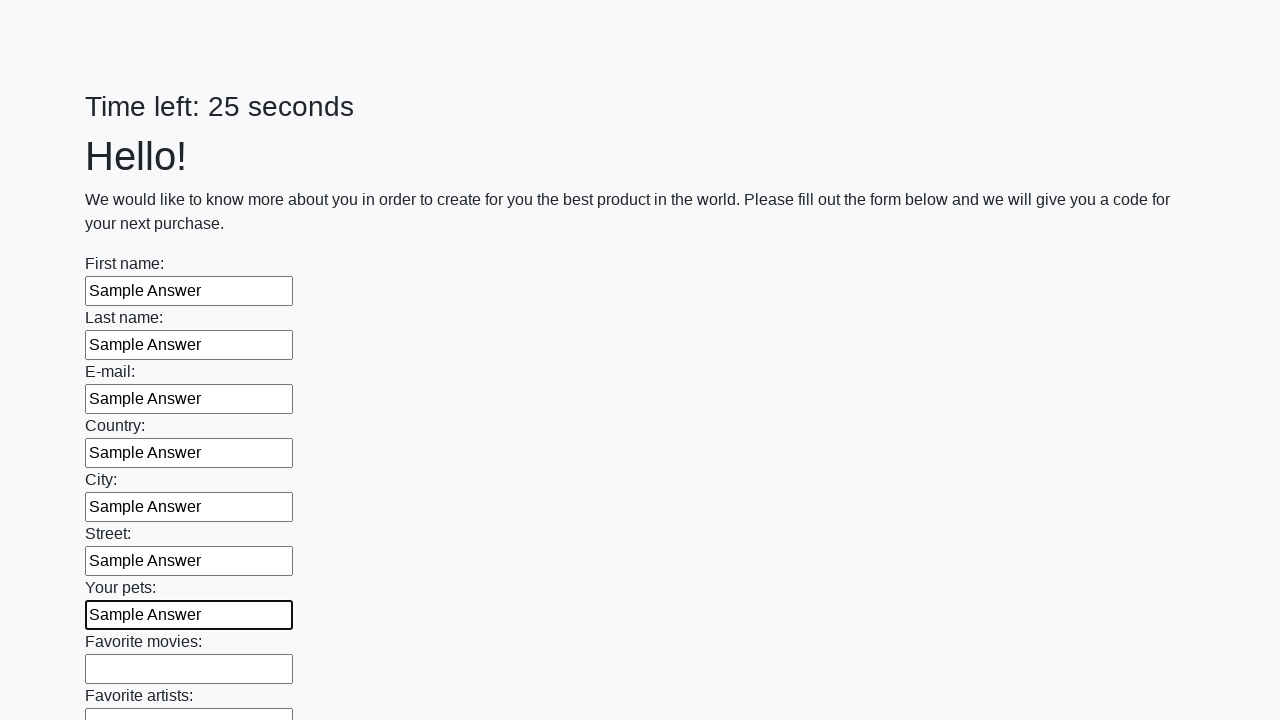

Filled input field with 'Sample Answer' on input >> nth=7
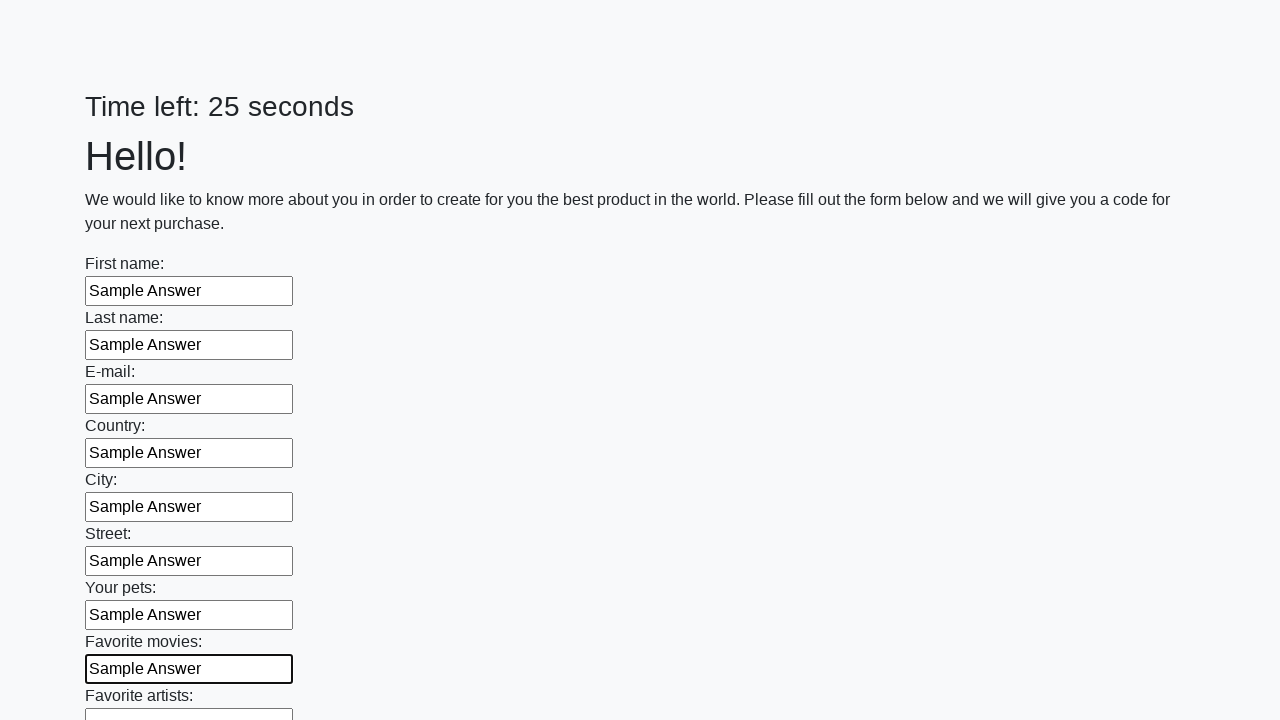

Filled input field with 'Sample Answer' on input >> nth=8
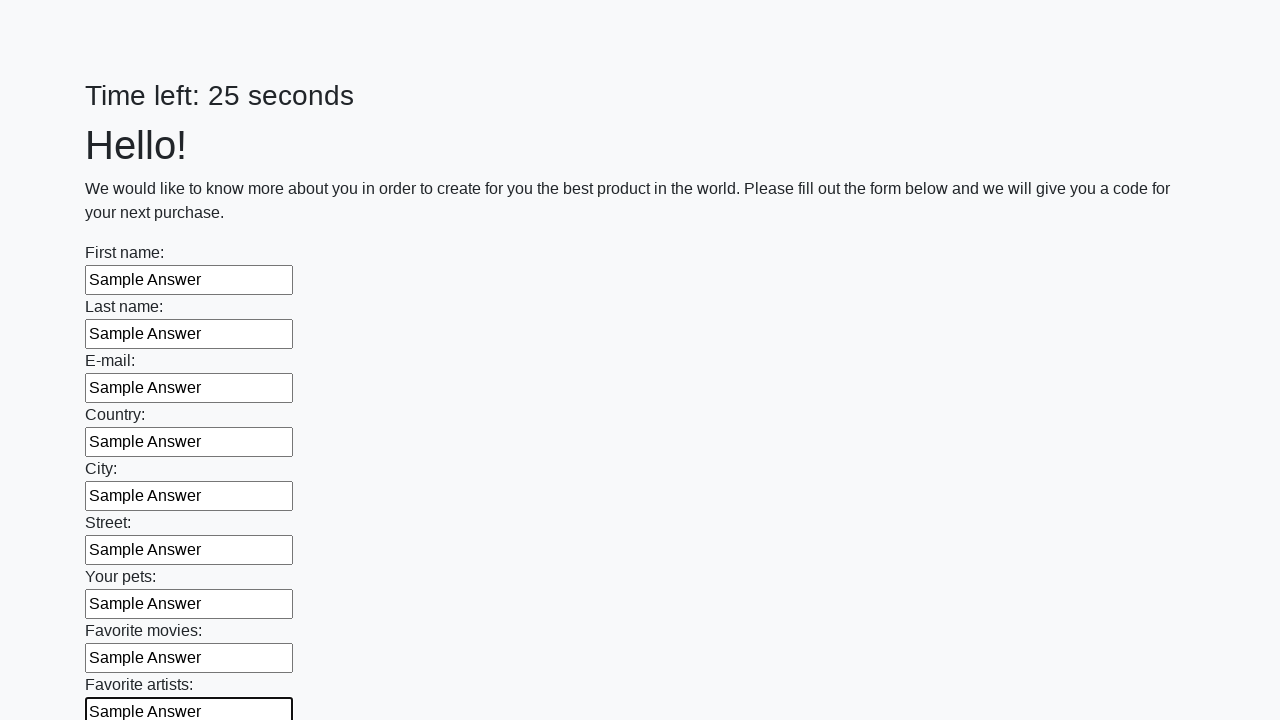

Filled input field with 'Sample Answer' on input >> nth=9
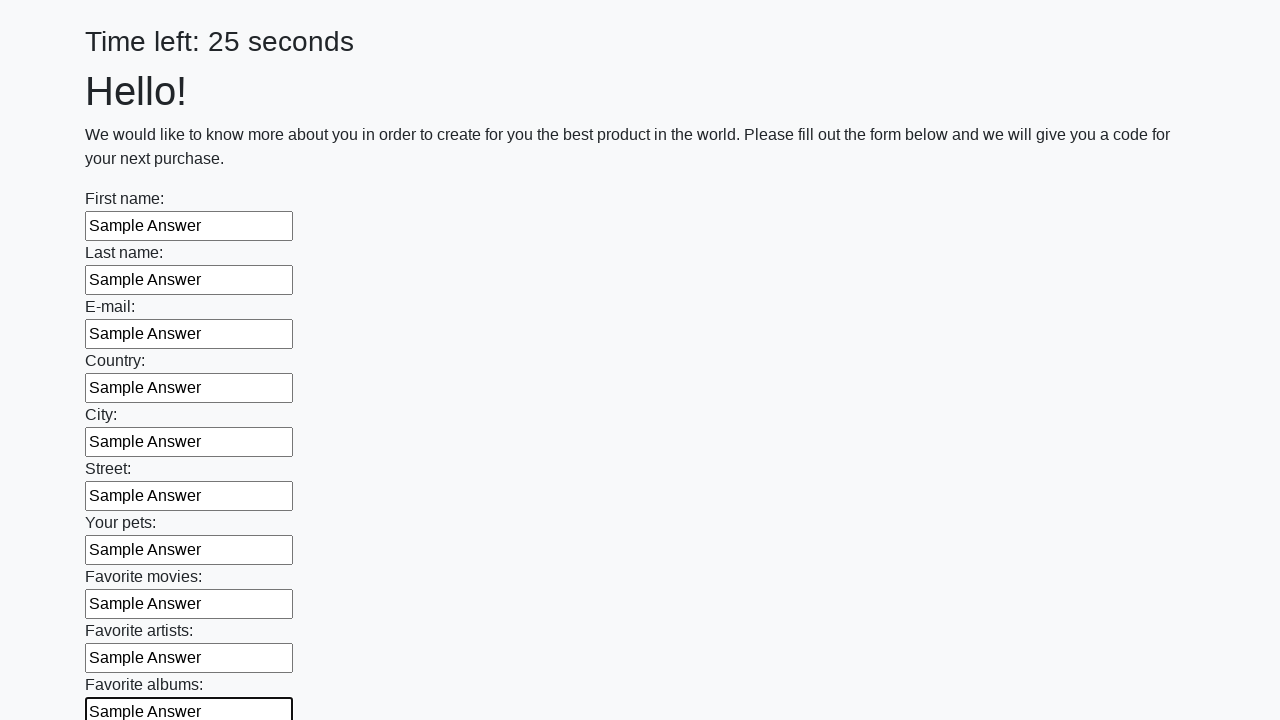

Filled input field with 'Sample Answer' on input >> nth=10
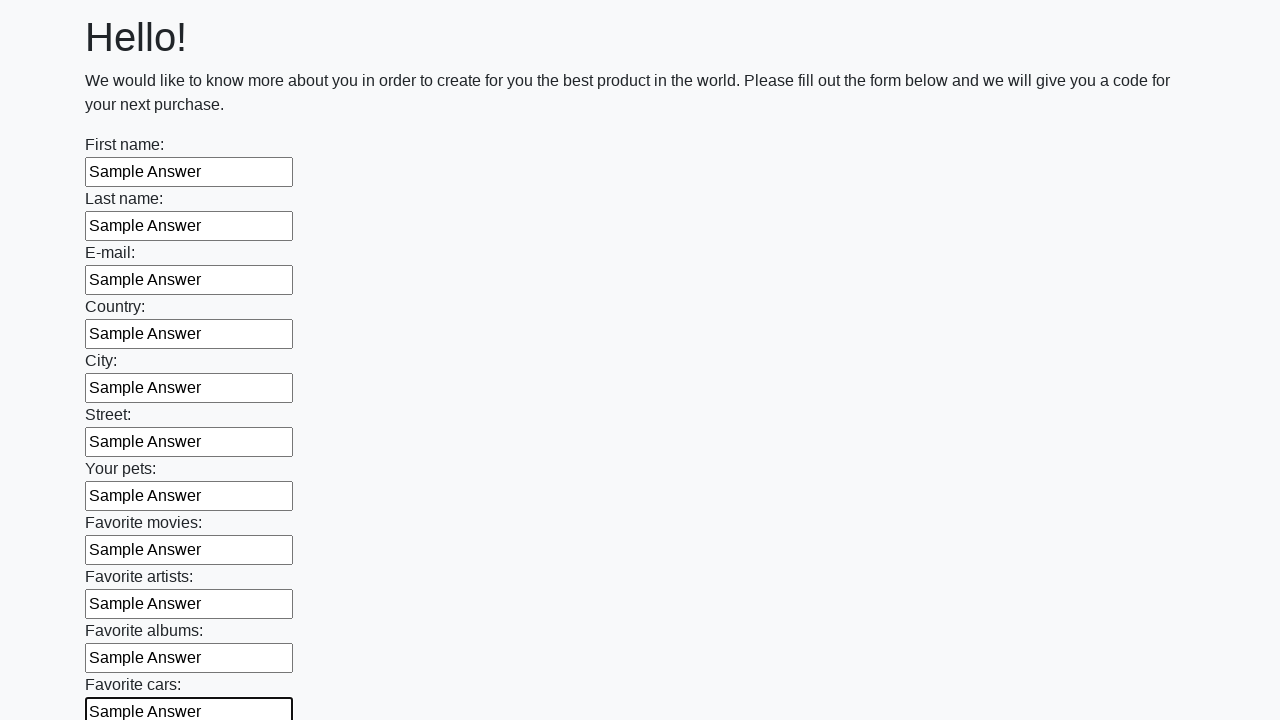

Filled input field with 'Sample Answer' on input >> nth=11
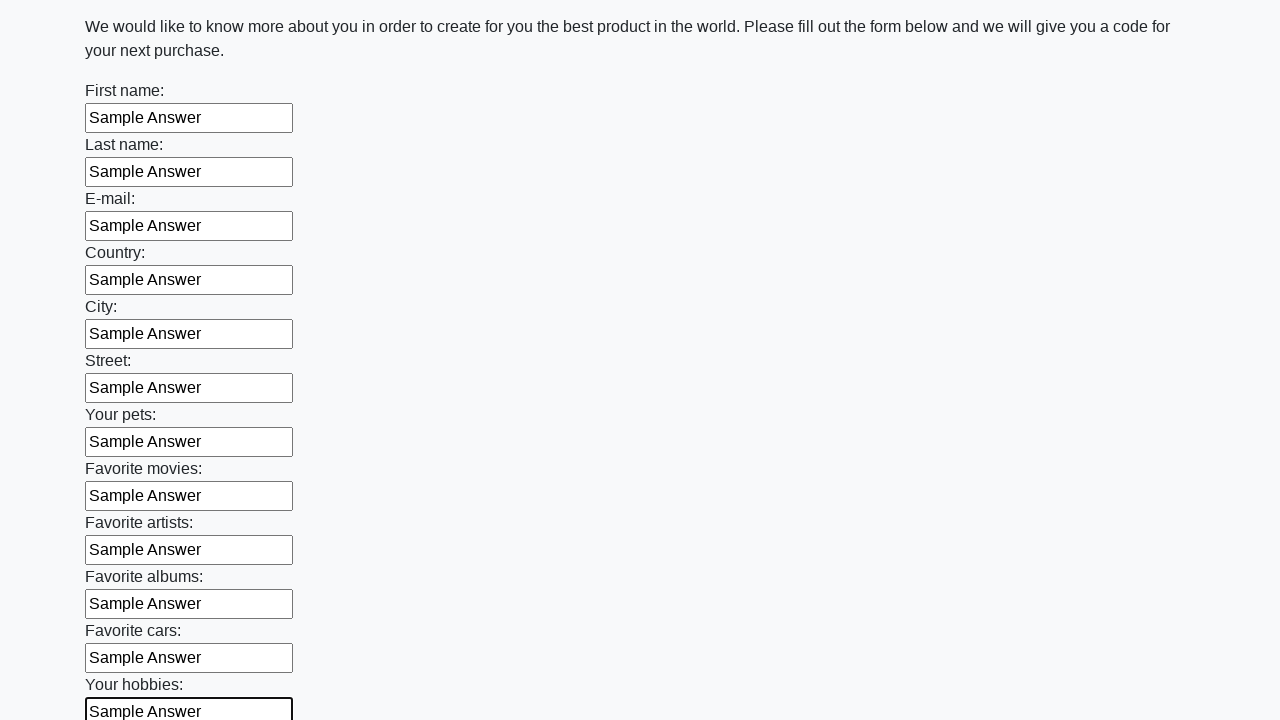

Filled input field with 'Sample Answer' on input >> nth=12
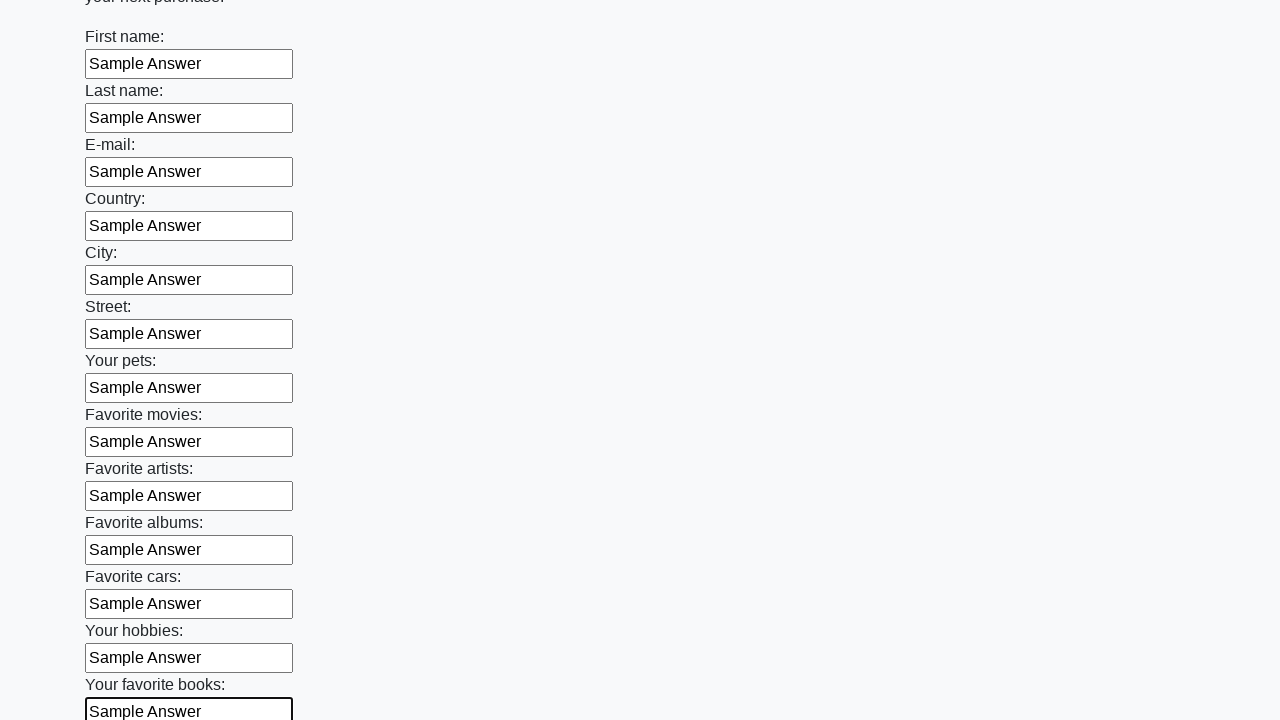

Filled input field with 'Sample Answer' on input >> nth=13
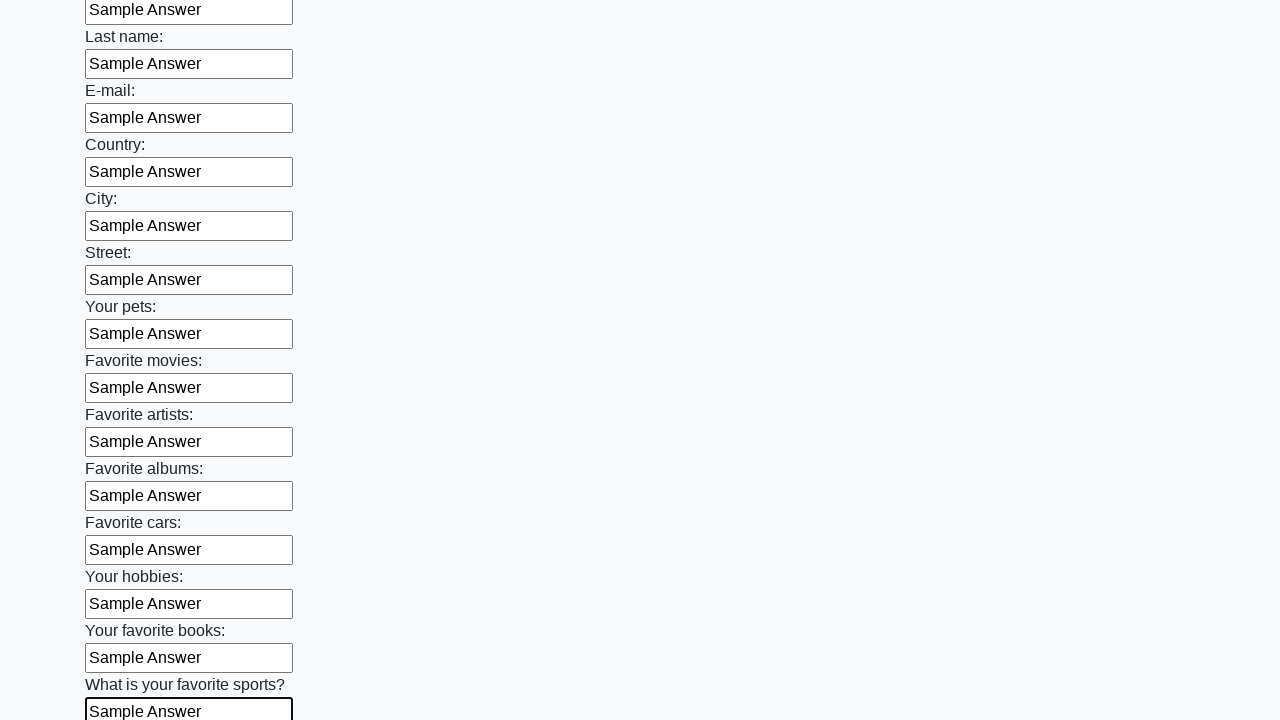

Filled input field with 'Sample Answer' on input >> nth=14
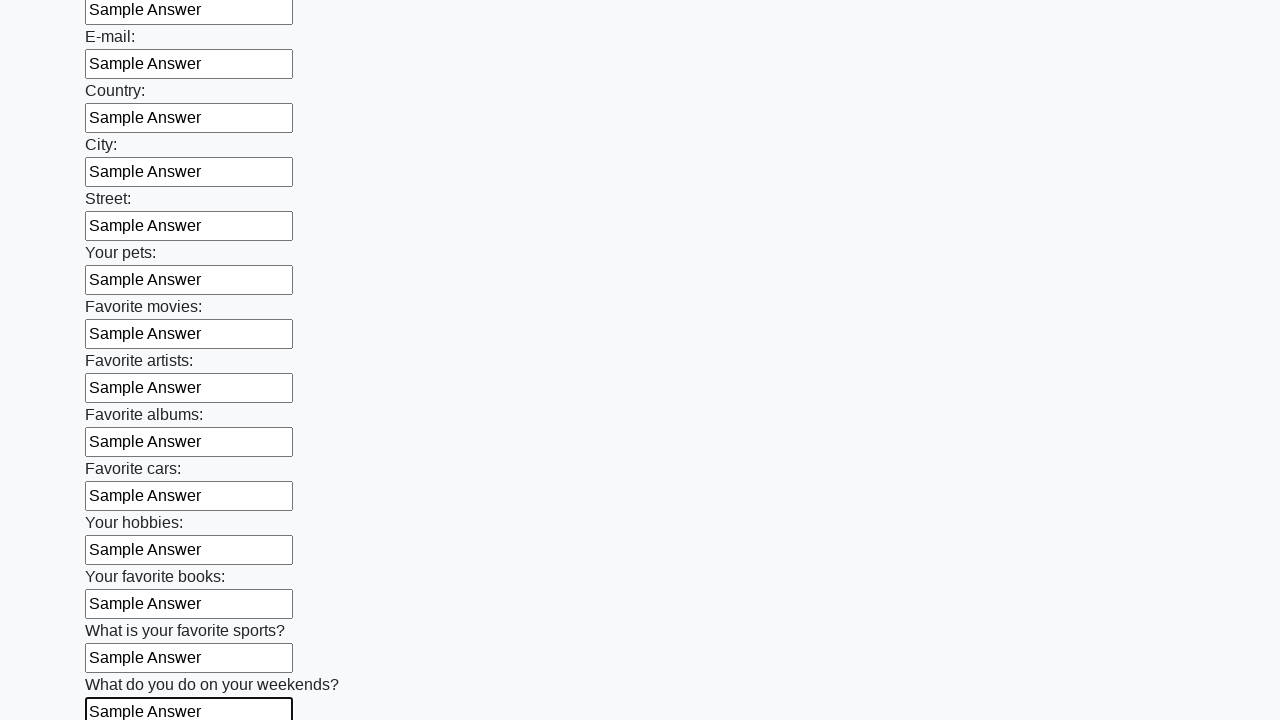

Filled input field with 'Sample Answer' on input >> nth=15
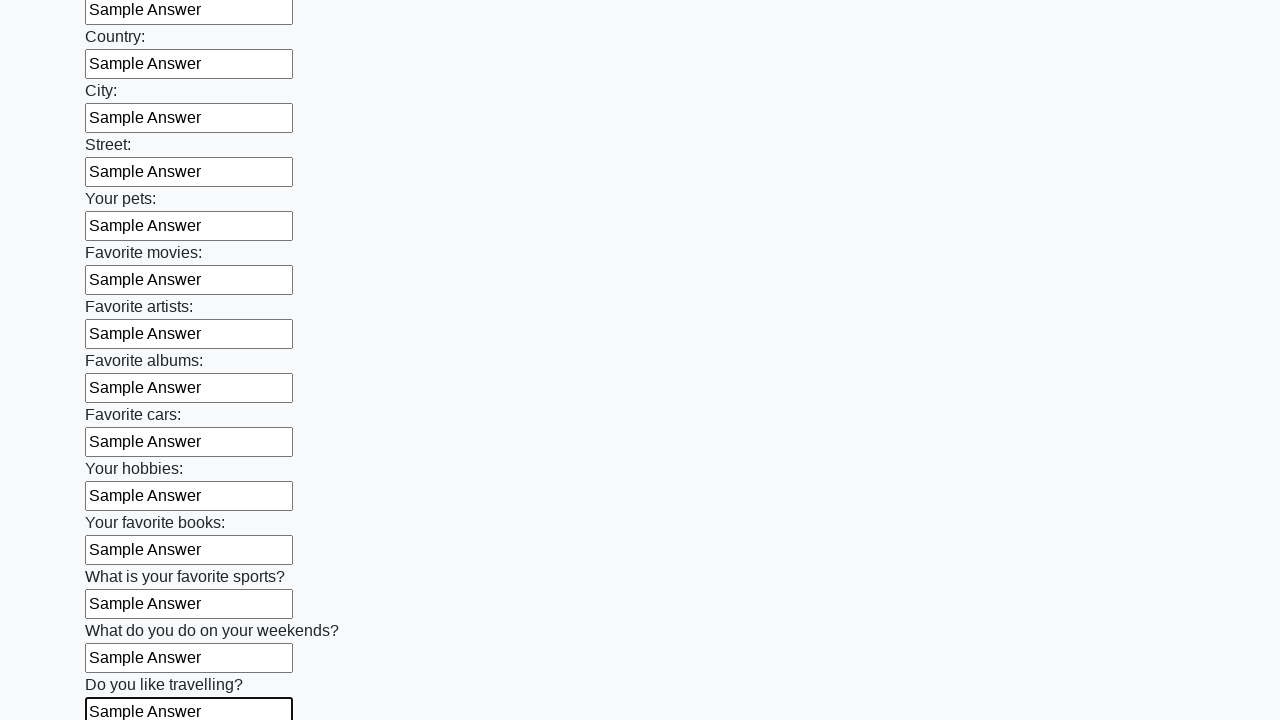

Filled input field with 'Sample Answer' on input >> nth=16
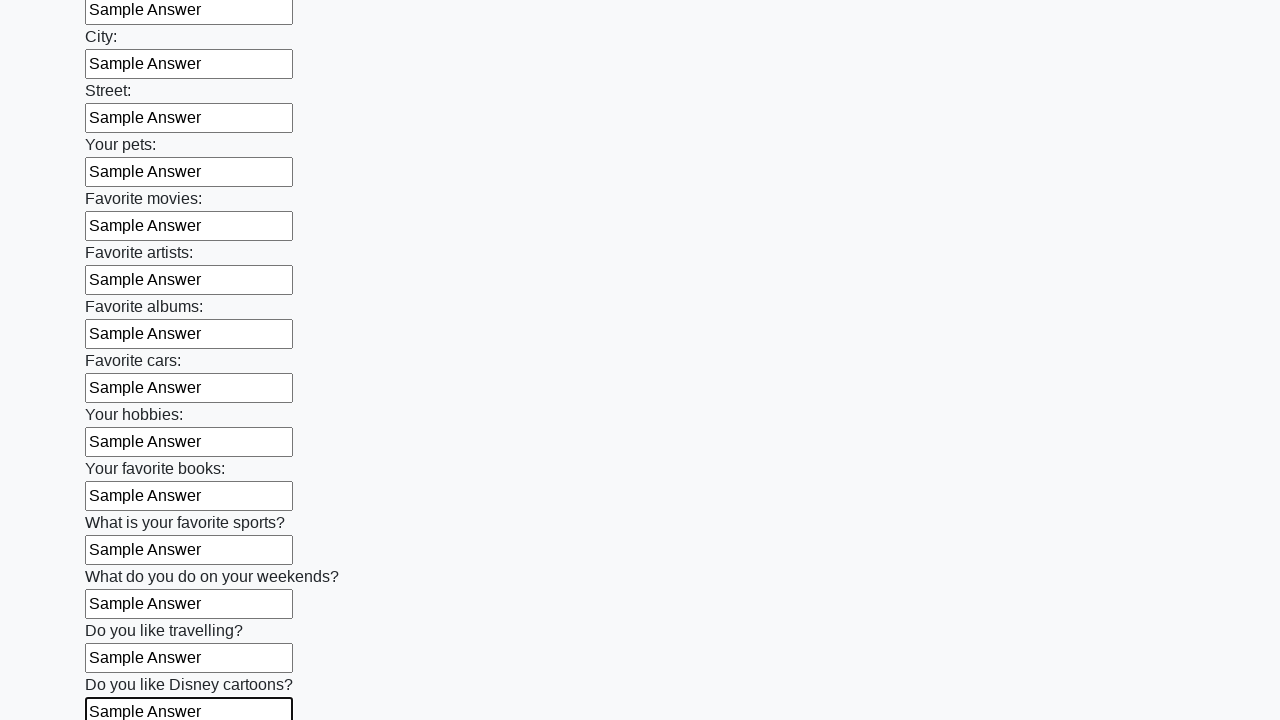

Filled input field with 'Sample Answer' on input >> nth=17
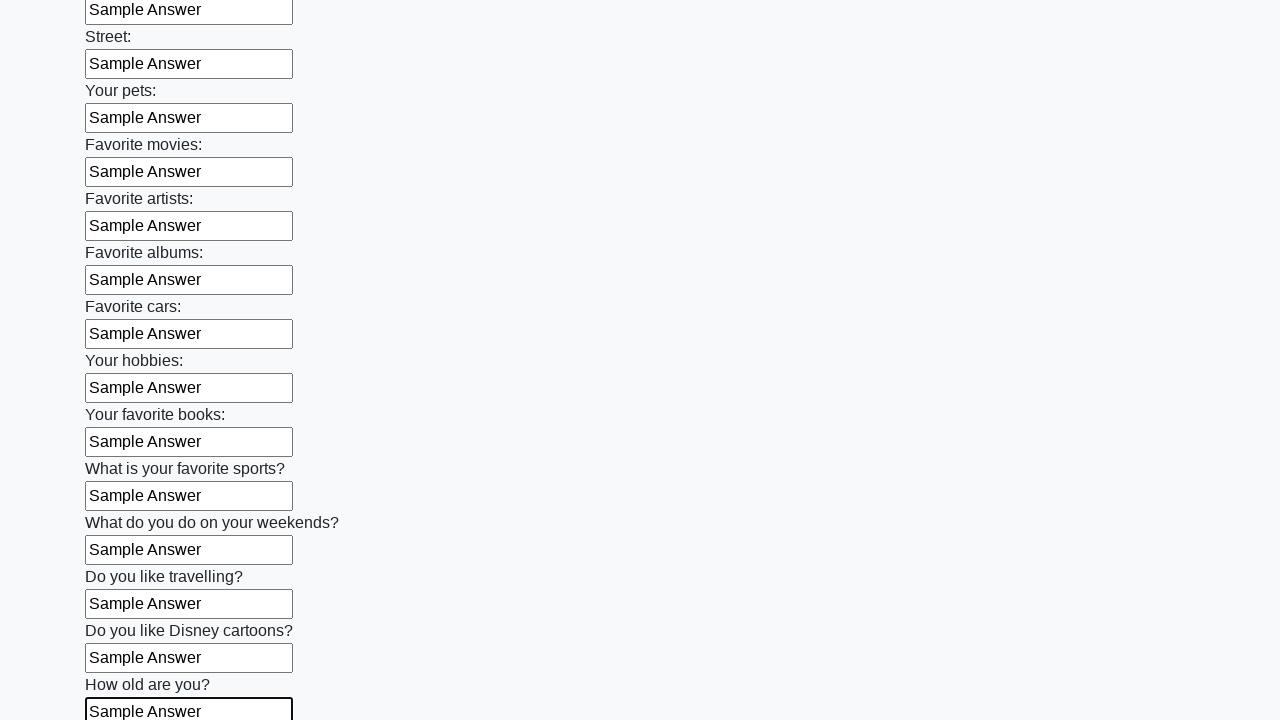

Filled input field with 'Sample Answer' on input >> nth=18
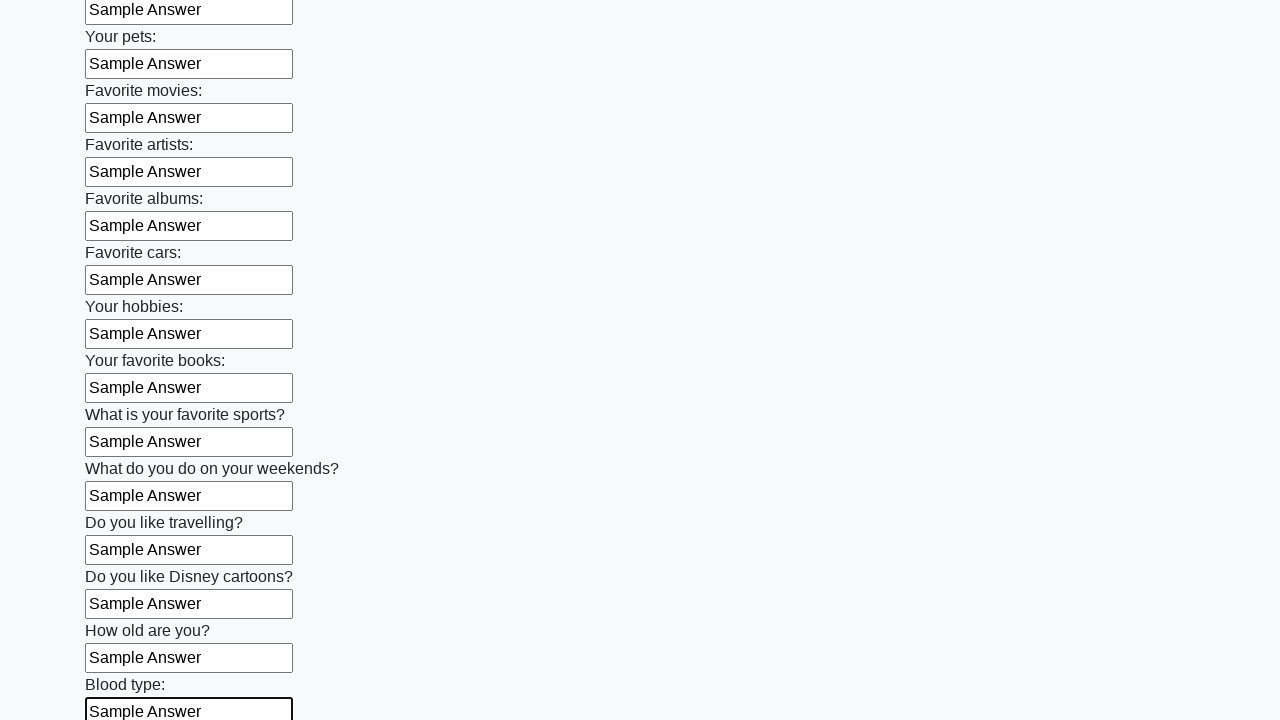

Filled input field with 'Sample Answer' on input >> nth=19
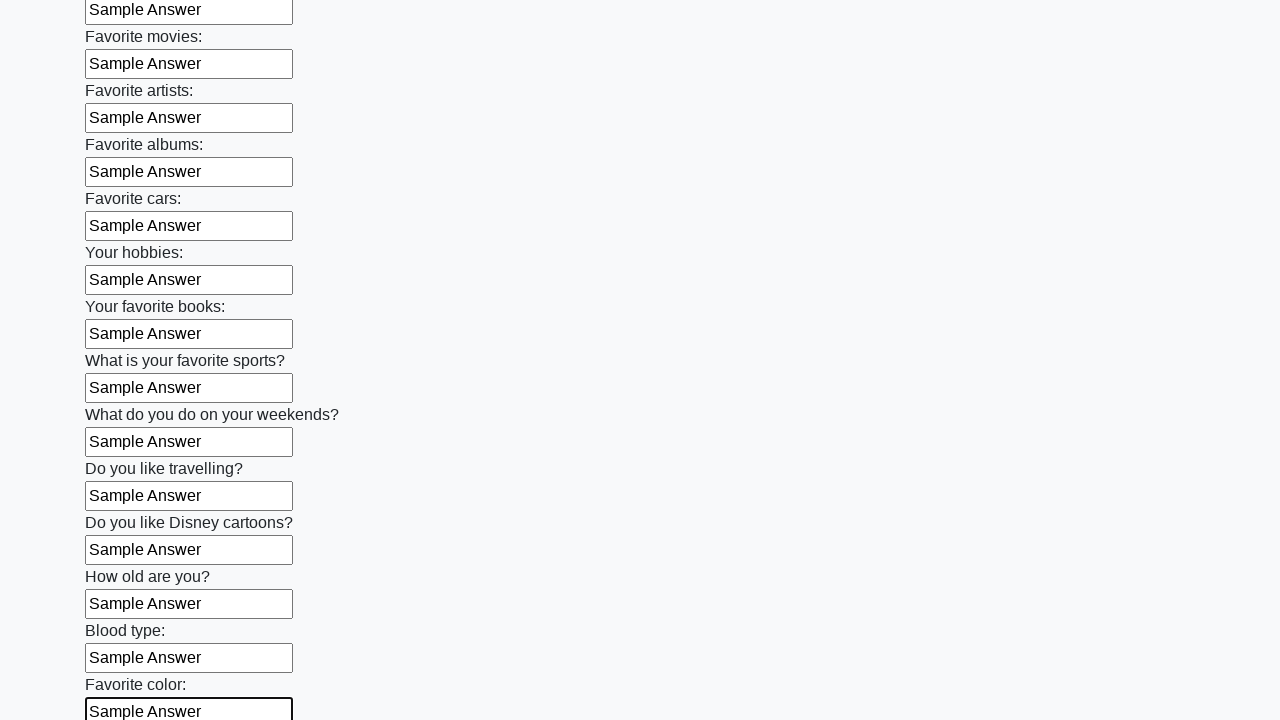

Filled input field with 'Sample Answer' on input >> nth=20
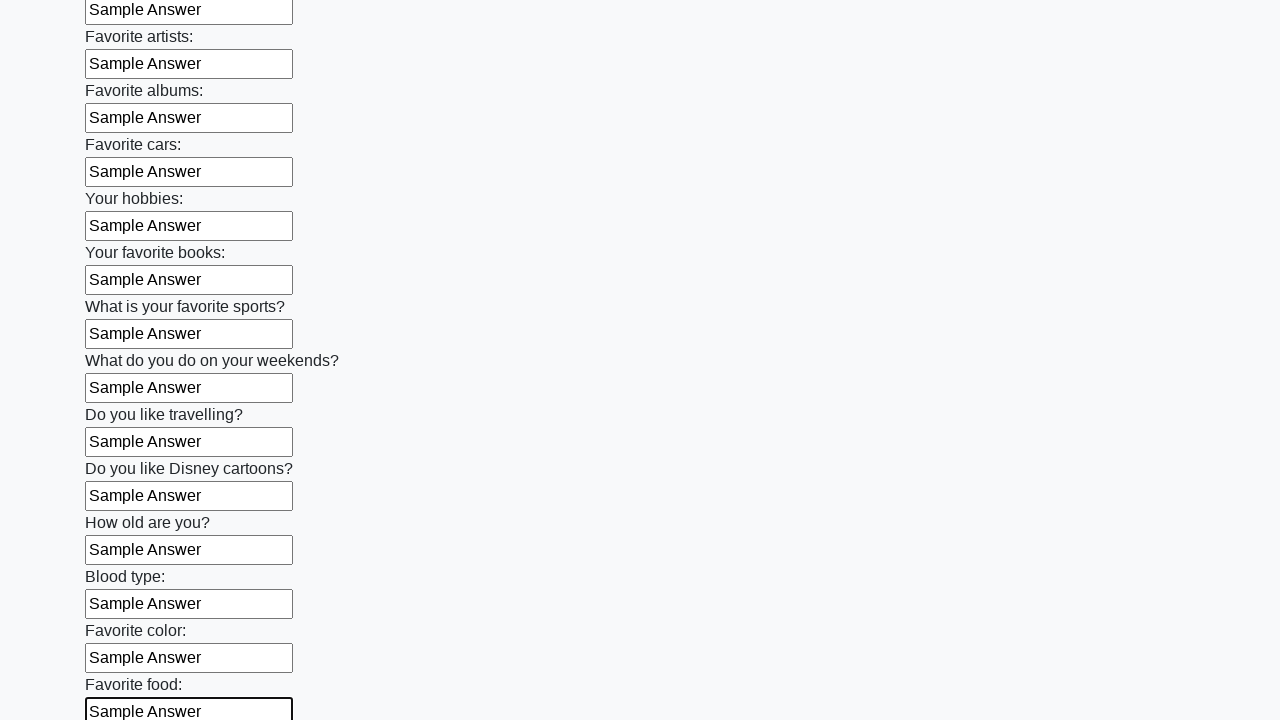

Filled input field with 'Sample Answer' on input >> nth=21
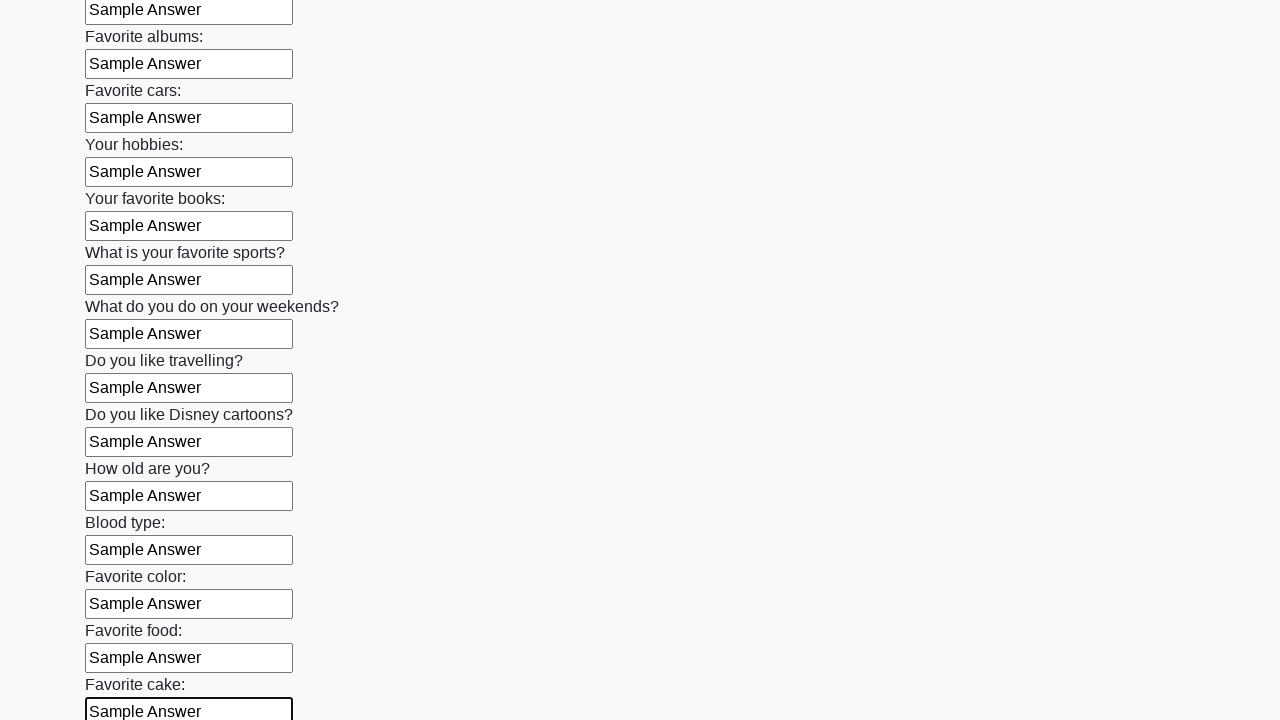

Filled input field with 'Sample Answer' on input >> nth=22
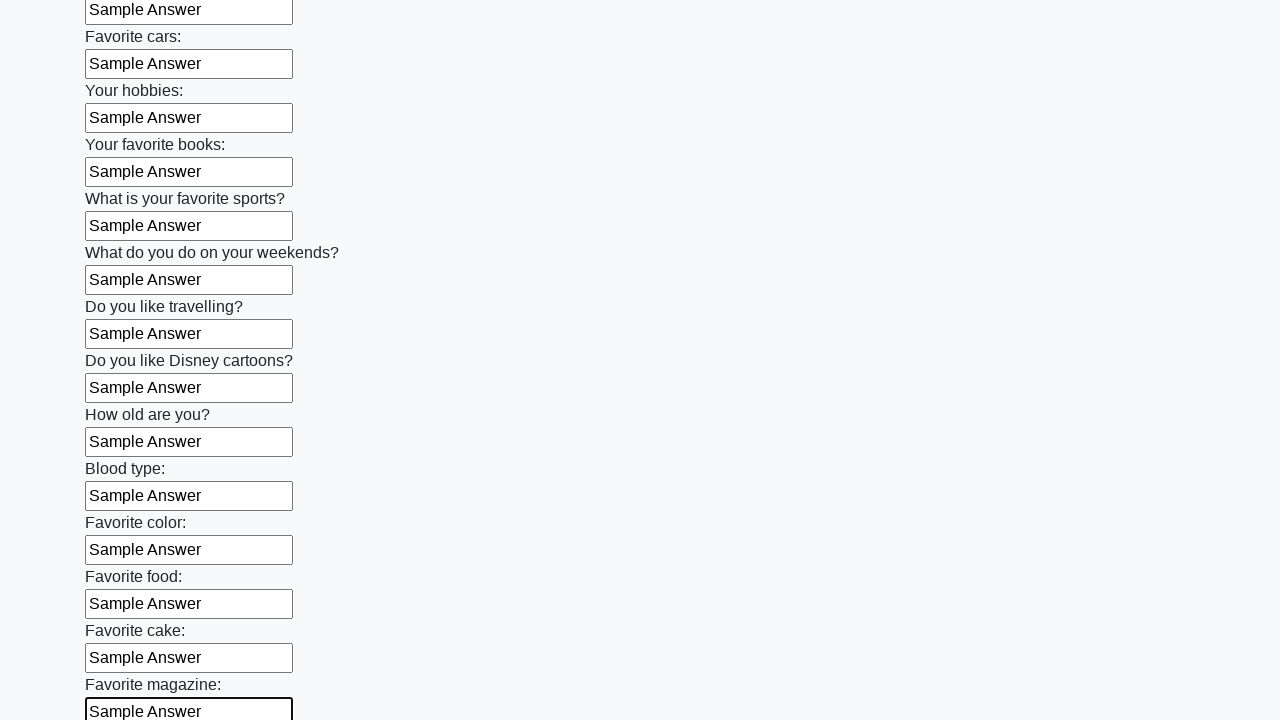

Filled input field with 'Sample Answer' on input >> nth=23
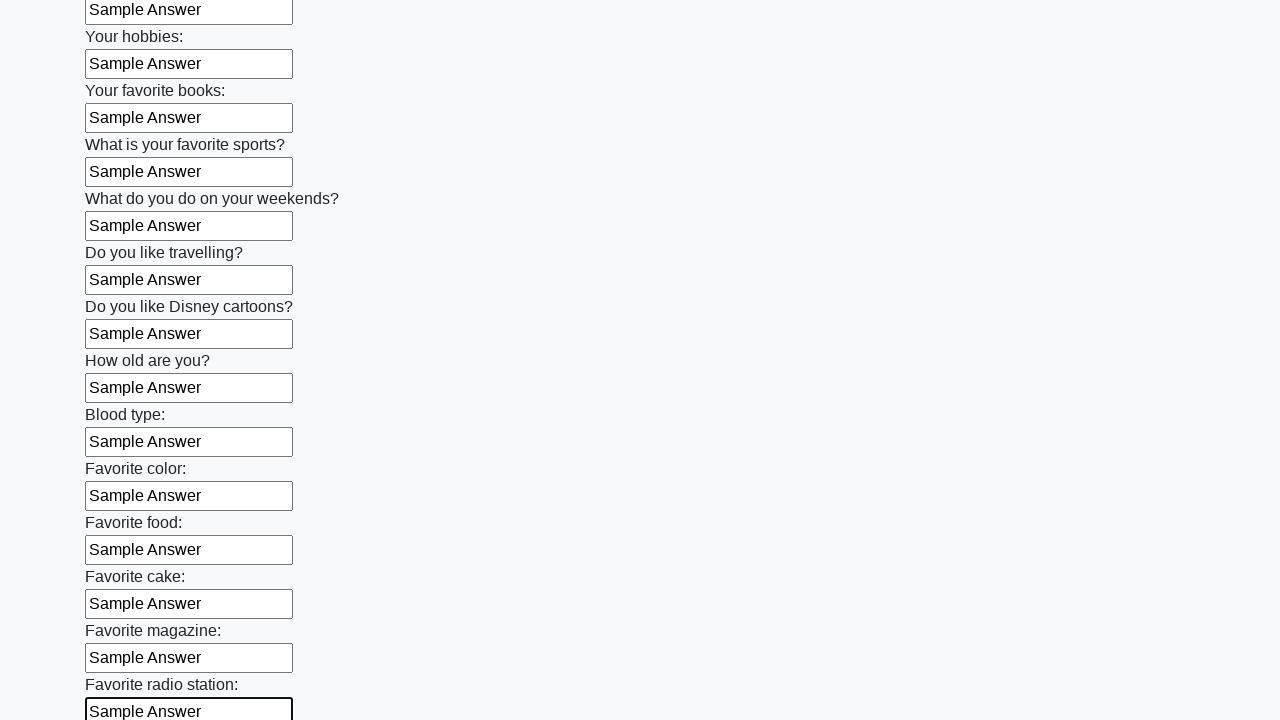

Filled input field with 'Sample Answer' on input >> nth=24
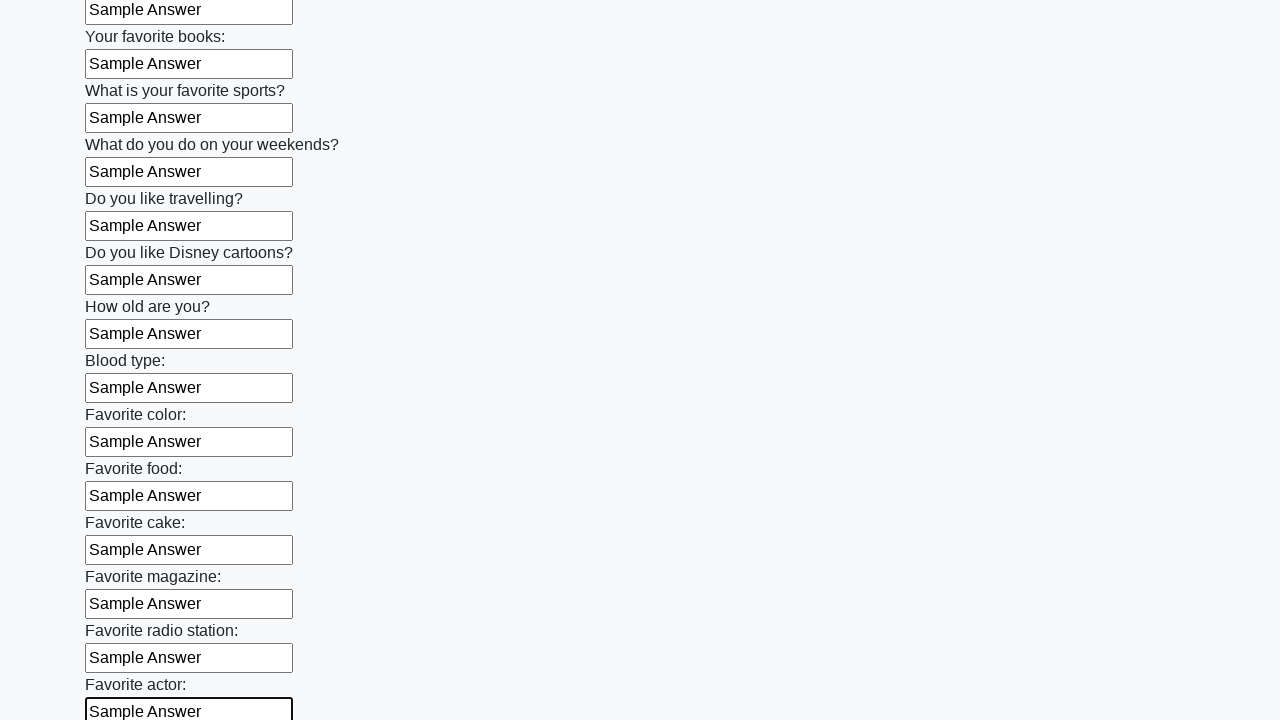

Filled input field with 'Sample Answer' on input >> nth=25
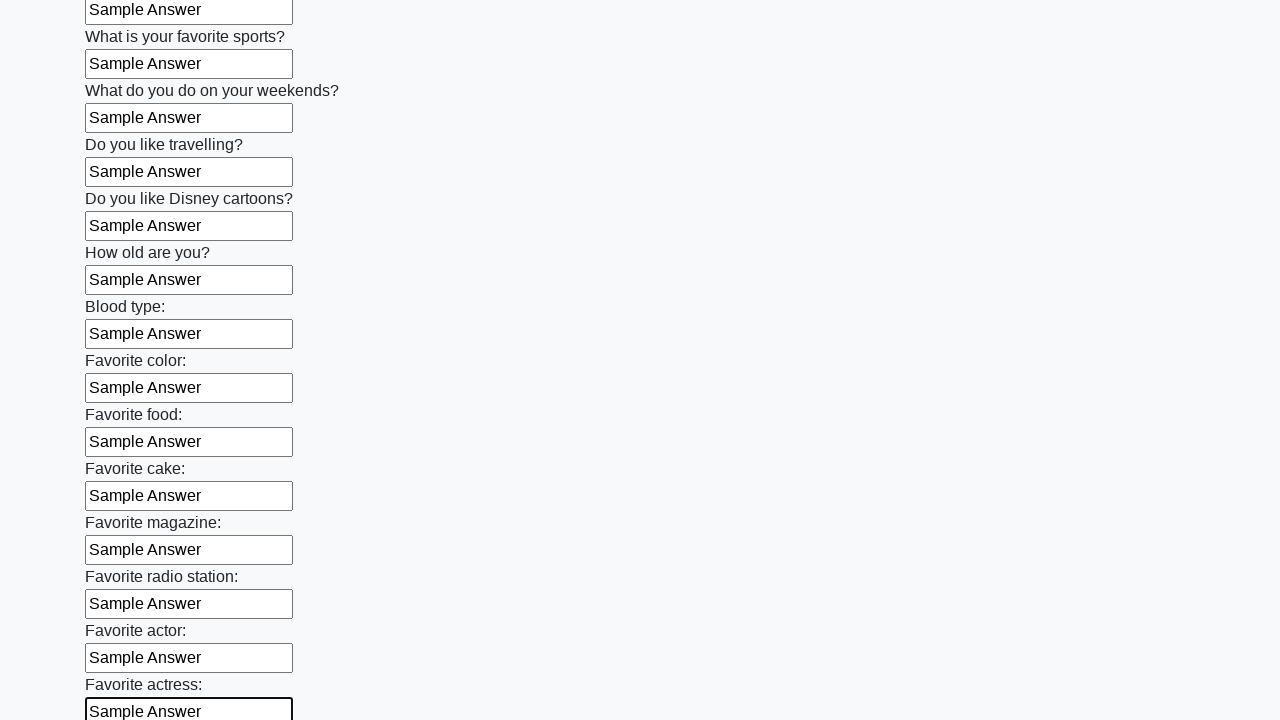

Filled input field with 'Sample Answer' on input >> nth=26
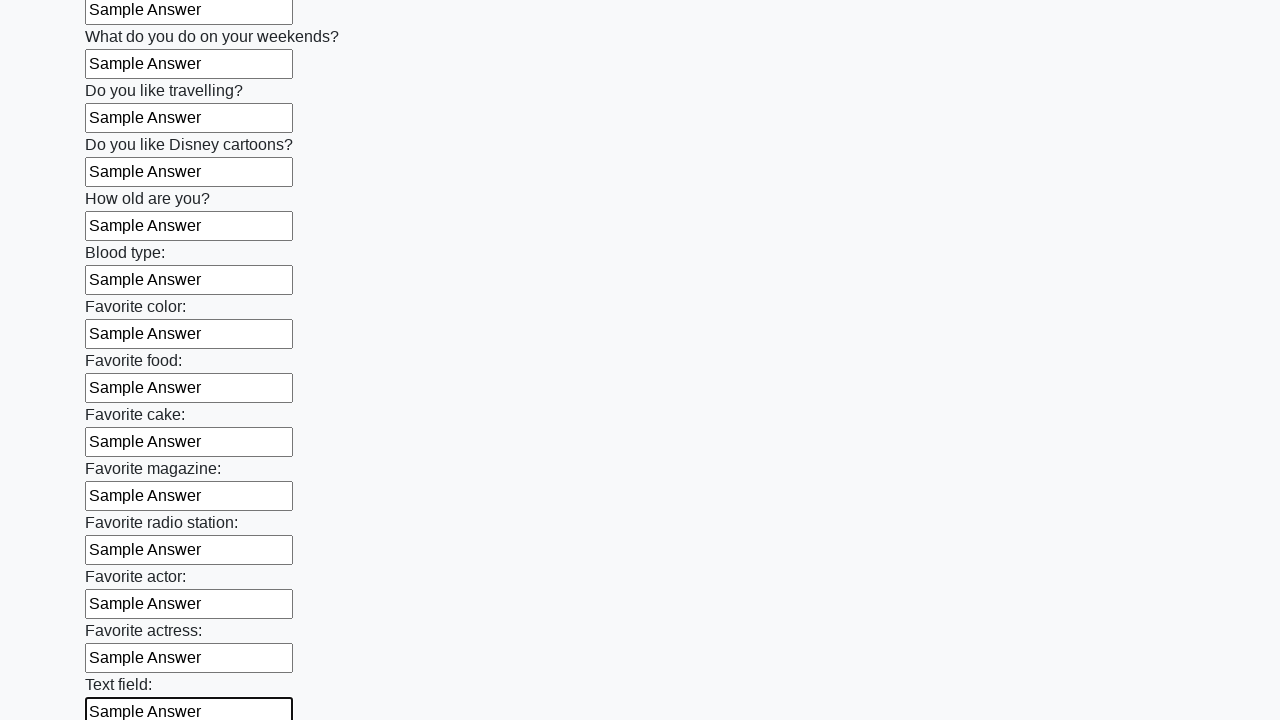

Filled input field with 'Sample Answer' on input >> nth=27
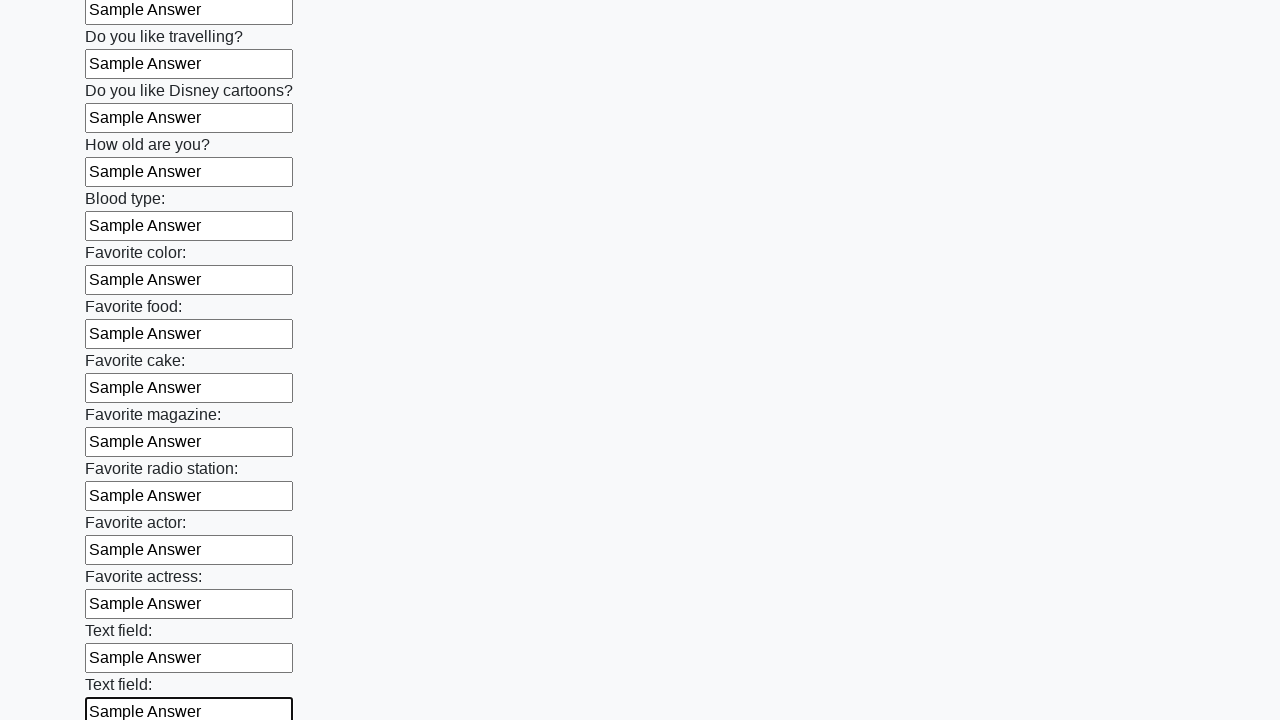

Filled input field with 'Sample Answer' on input >> nth=28
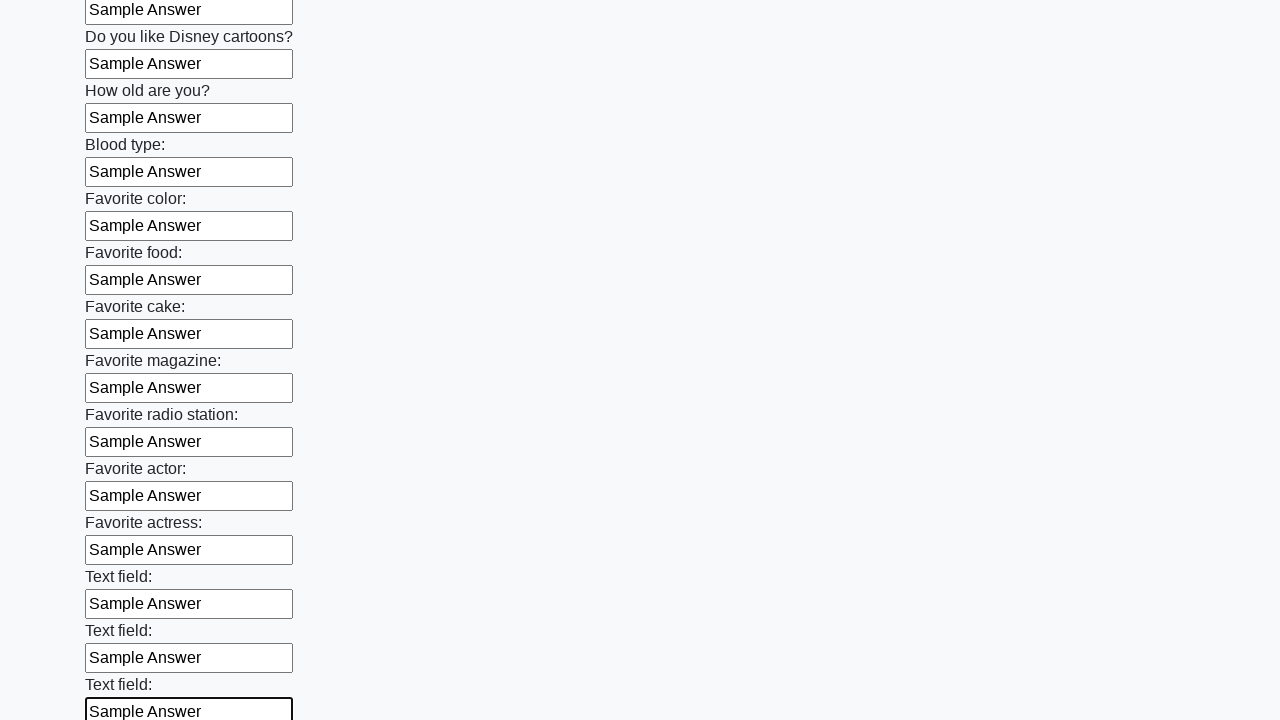

Filled input field with 'Sample Answer' on input >> nth=29
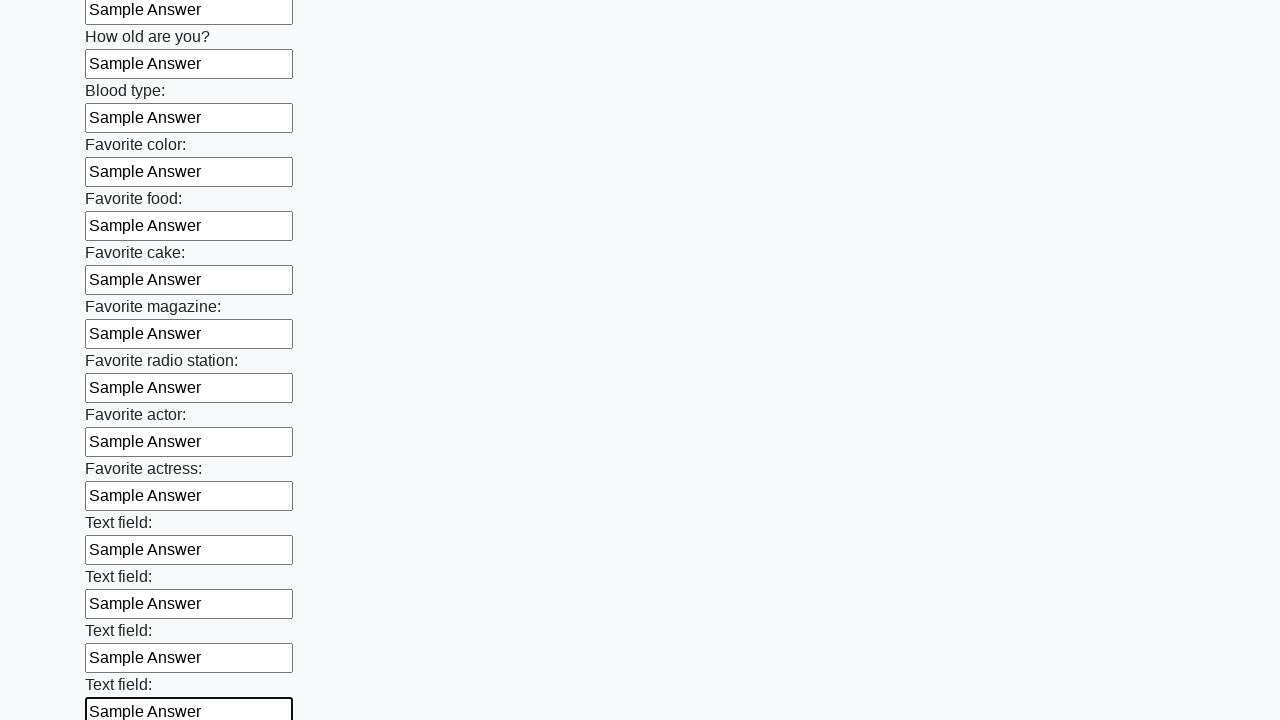

Filled input field with 'Sample Answer' on input >> nth=30
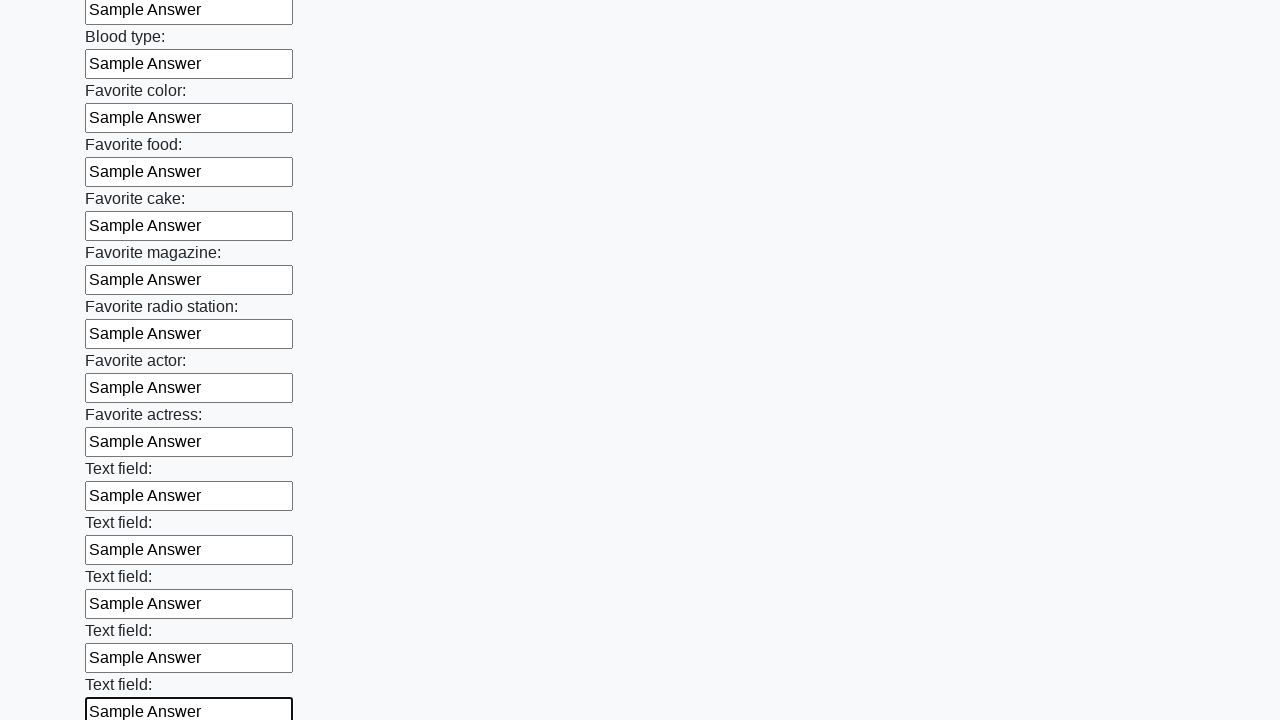

Filled input field with 'Sample Answer' on input >> nth=31
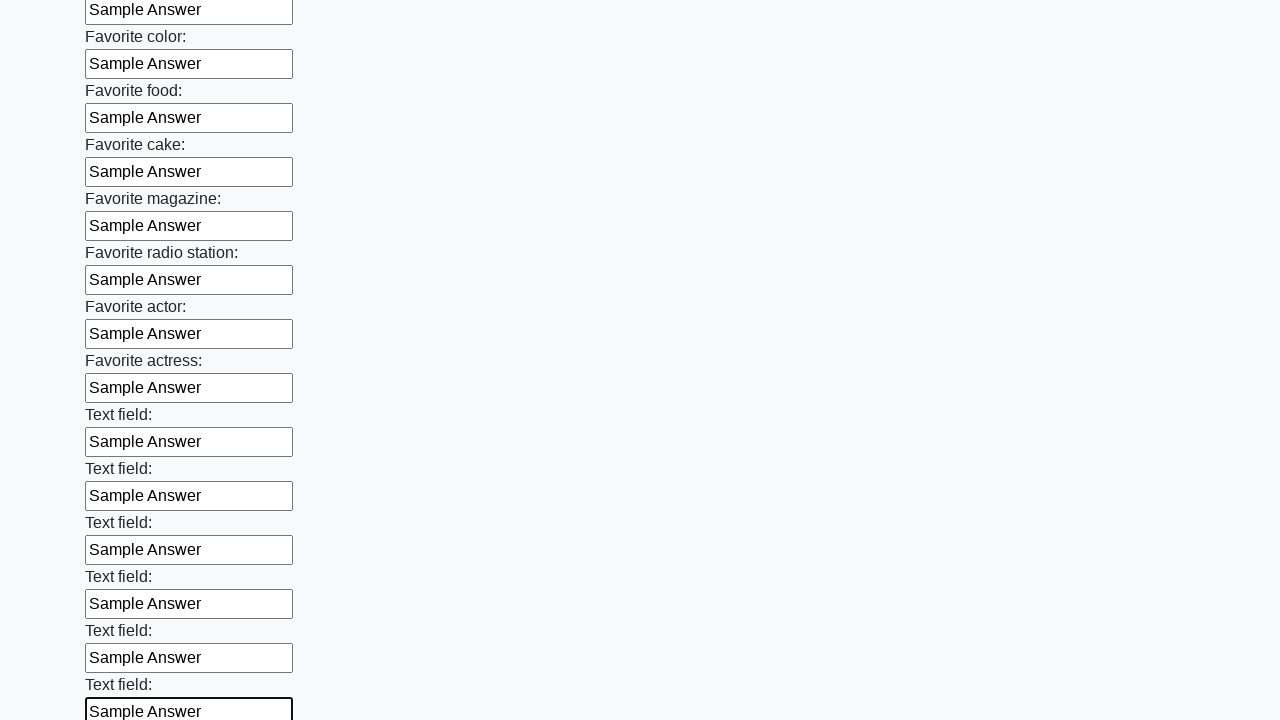

Filled input field with 'Sample Answer' on input >> nth=32
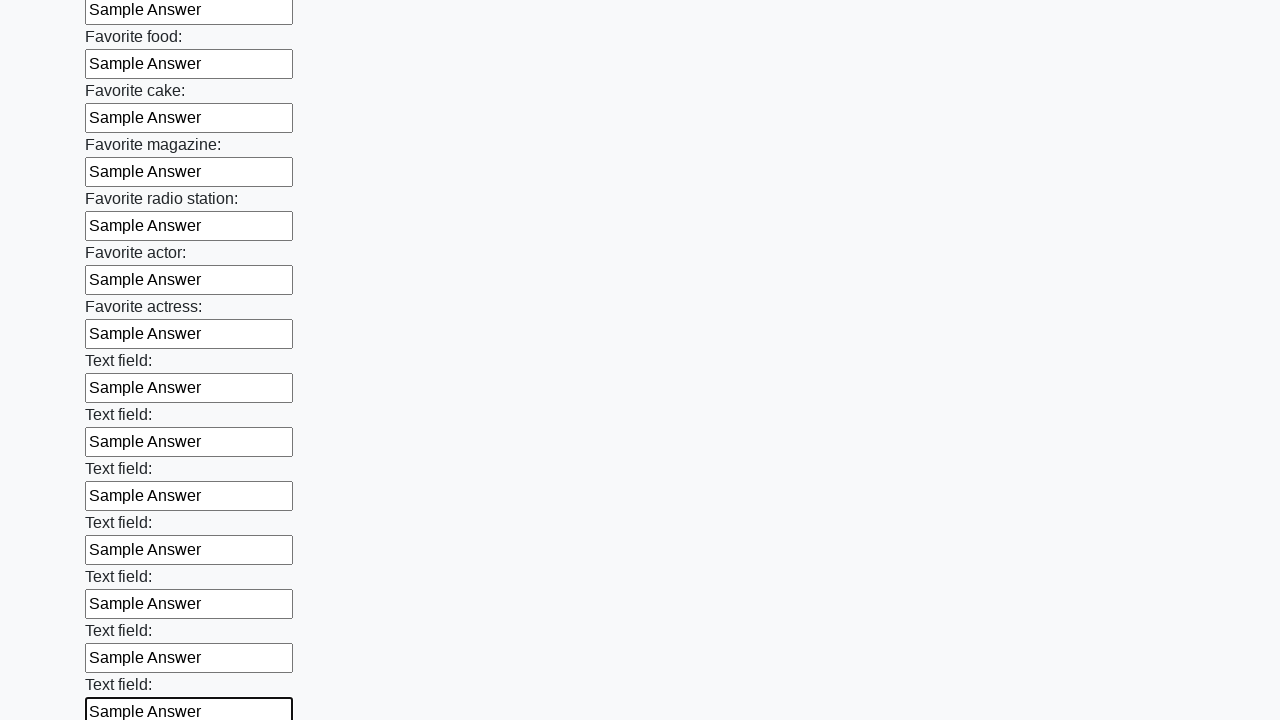

Filled input field with 'Sample Answer' on input >> nth=33
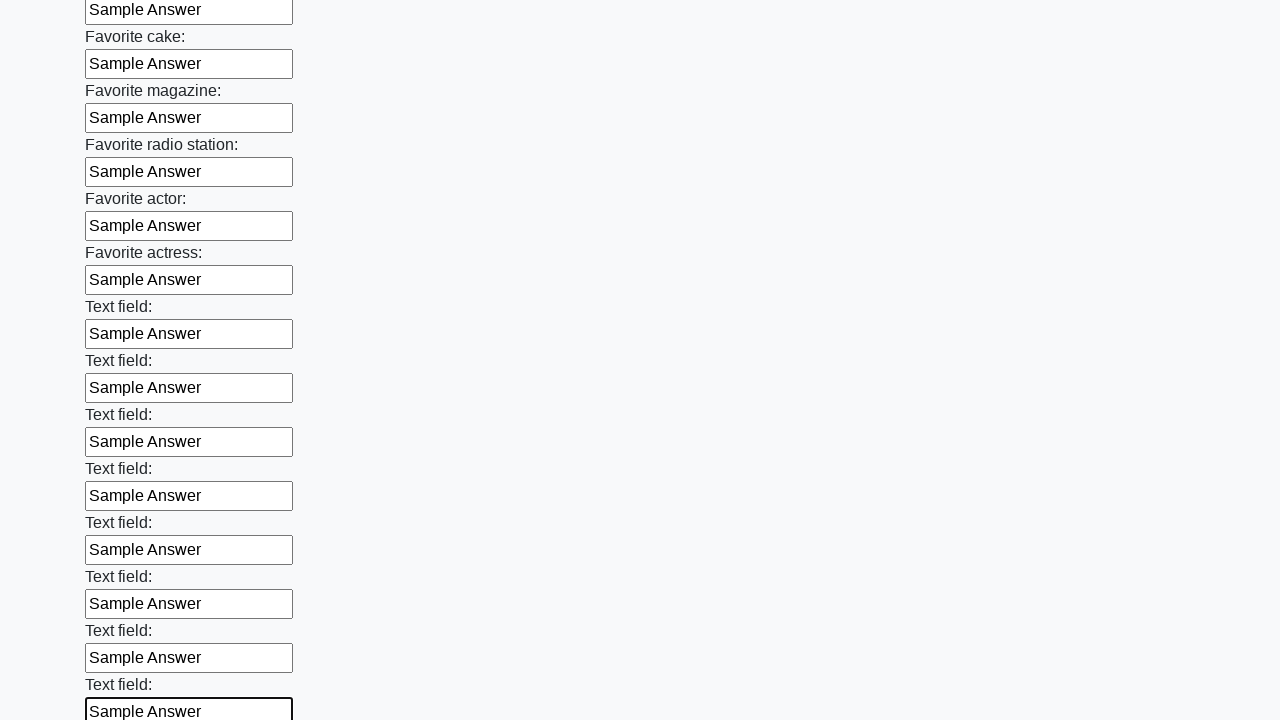

Filled input field with 'Sample Answer' on input >> nth=34
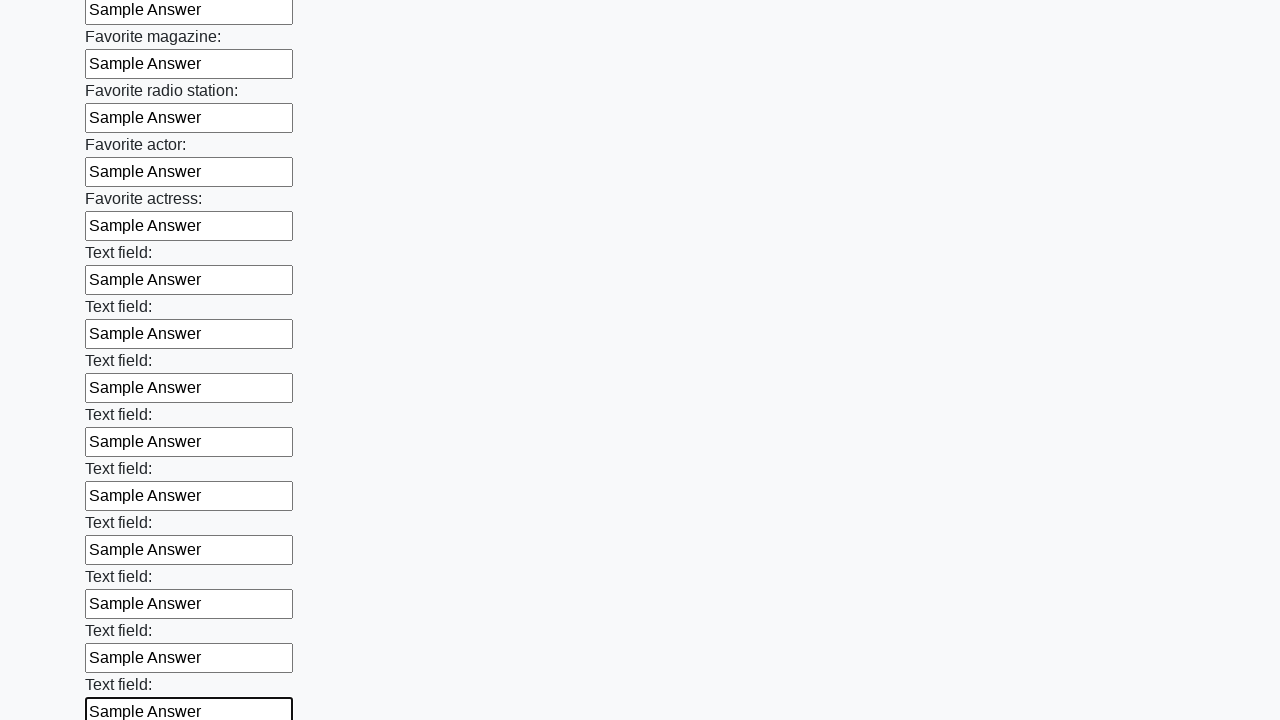

Filled input field with 'Sample Answer' on input >> nth=35
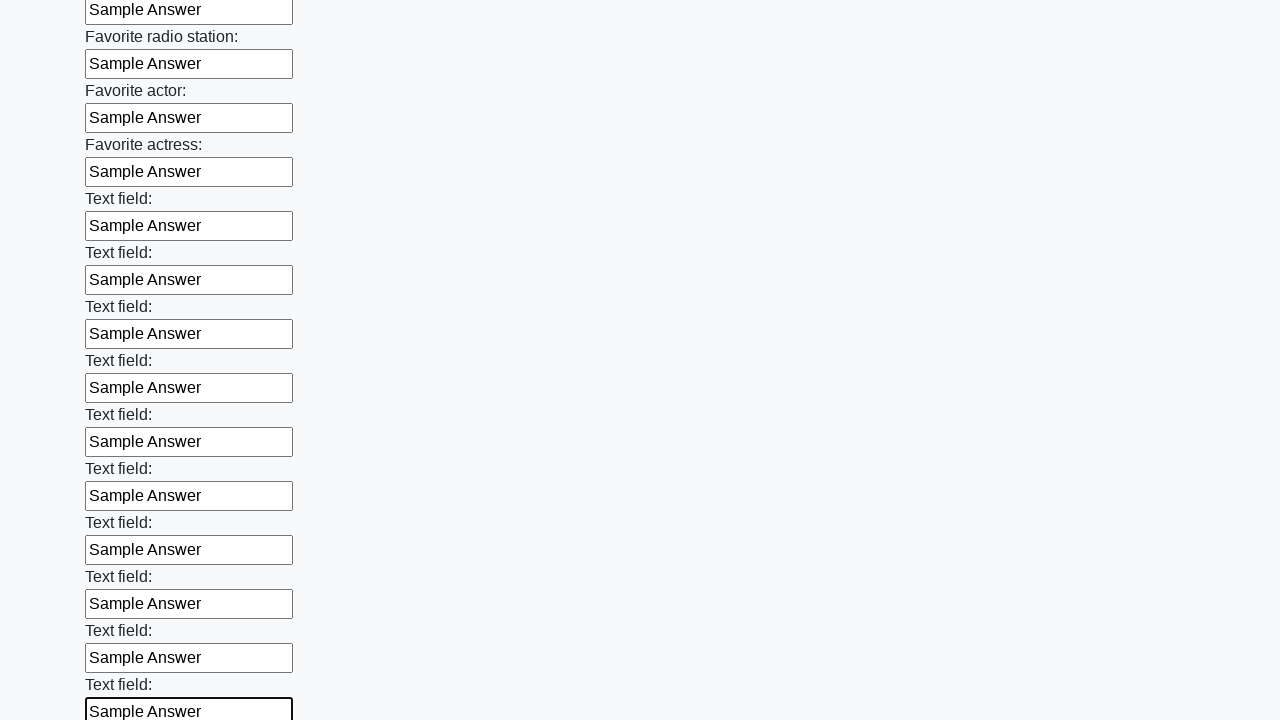

Filled input field with 'Sample Answer' on input >> nth=36
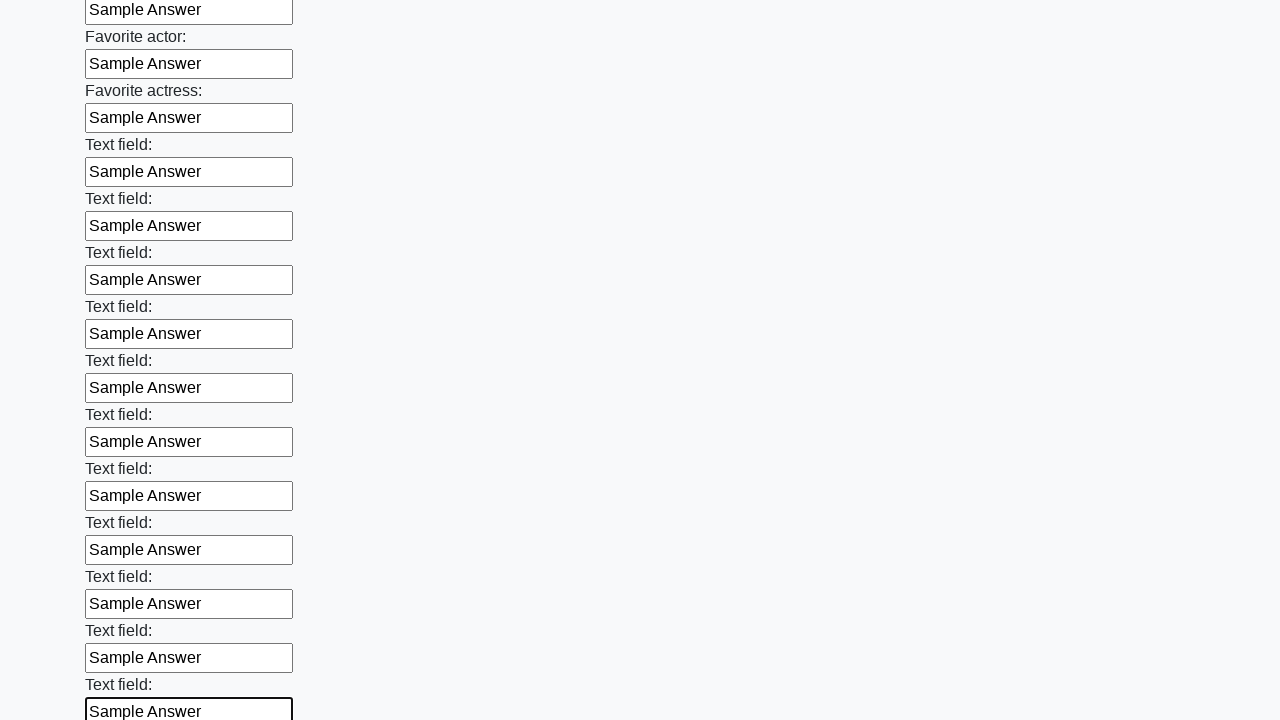

Filled input field with 'Sample Answer' on input >> nth=37
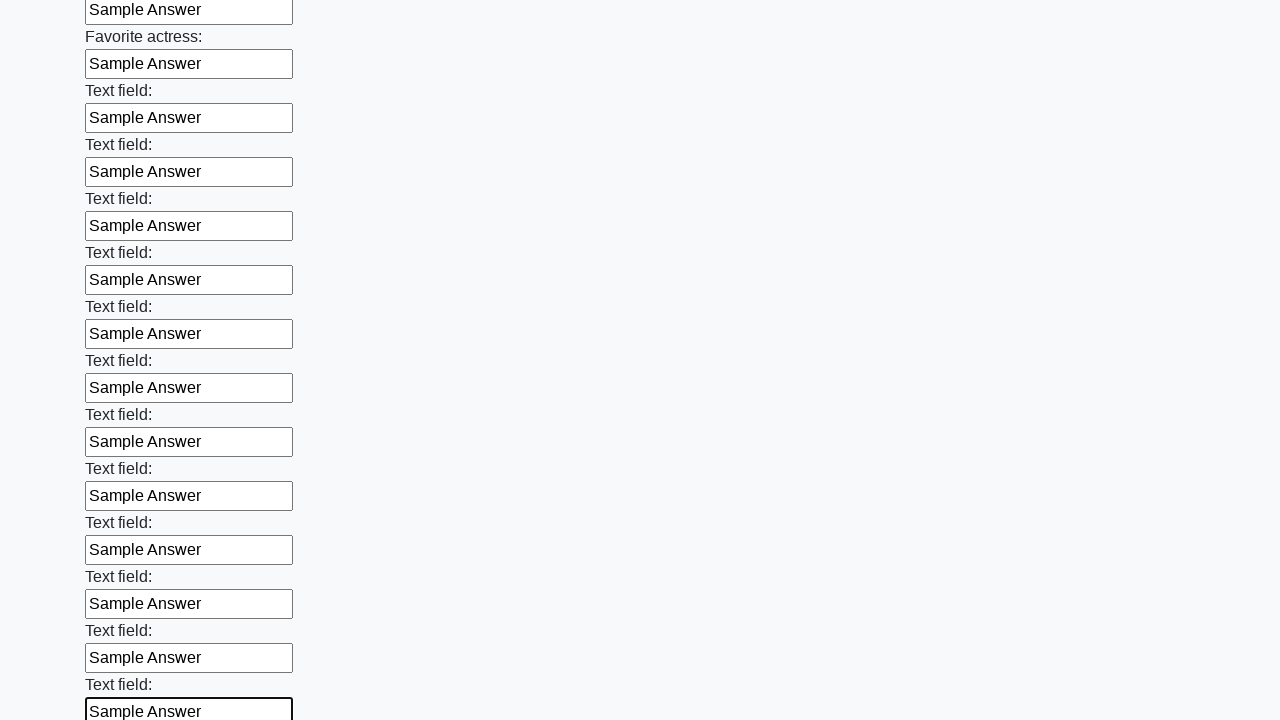

Filled input field with 'Sample Answer' on input >> nth=38
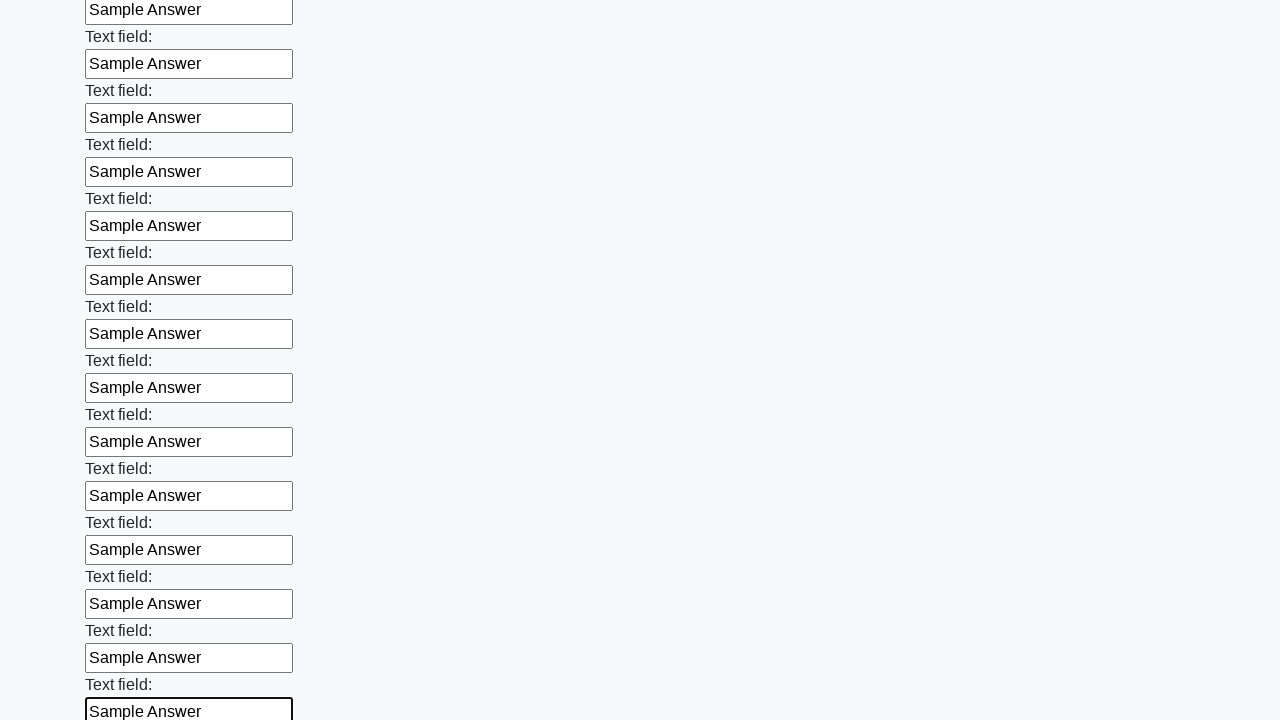

Filled input field with 'Sample Answer' on input >> nth=39
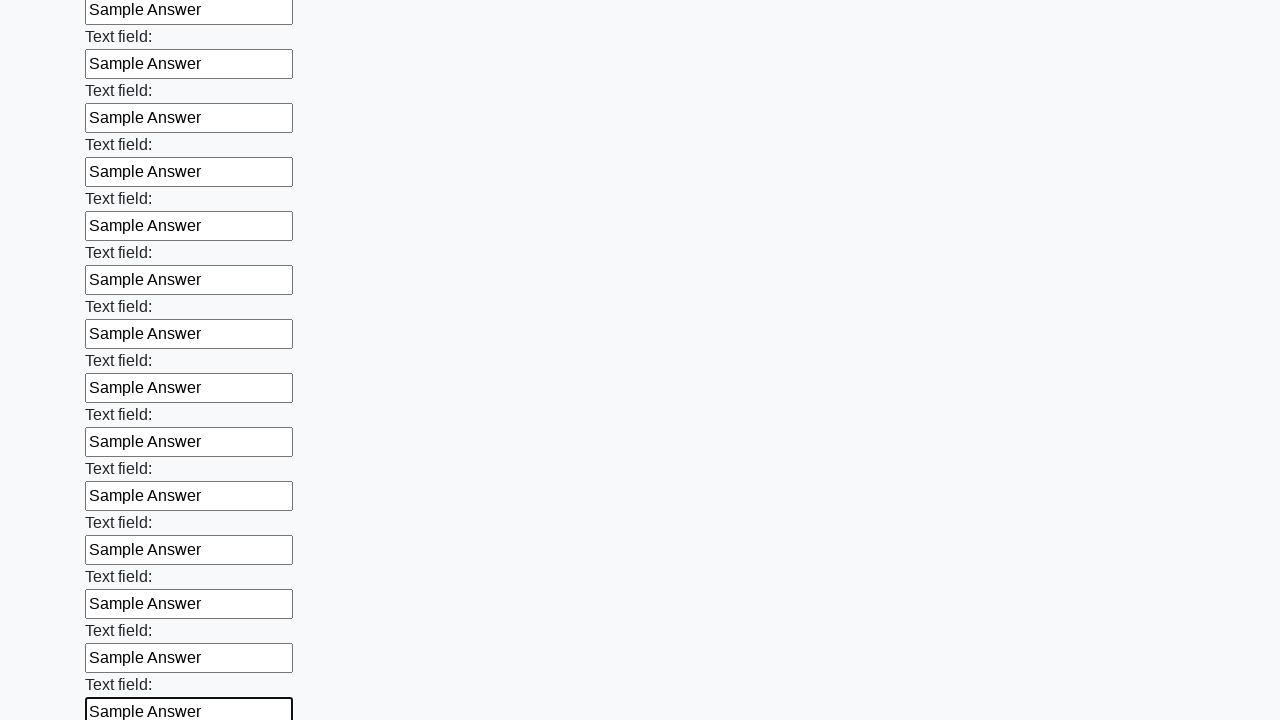

Filled input field with 'Sample Answer' on input >> nth=40
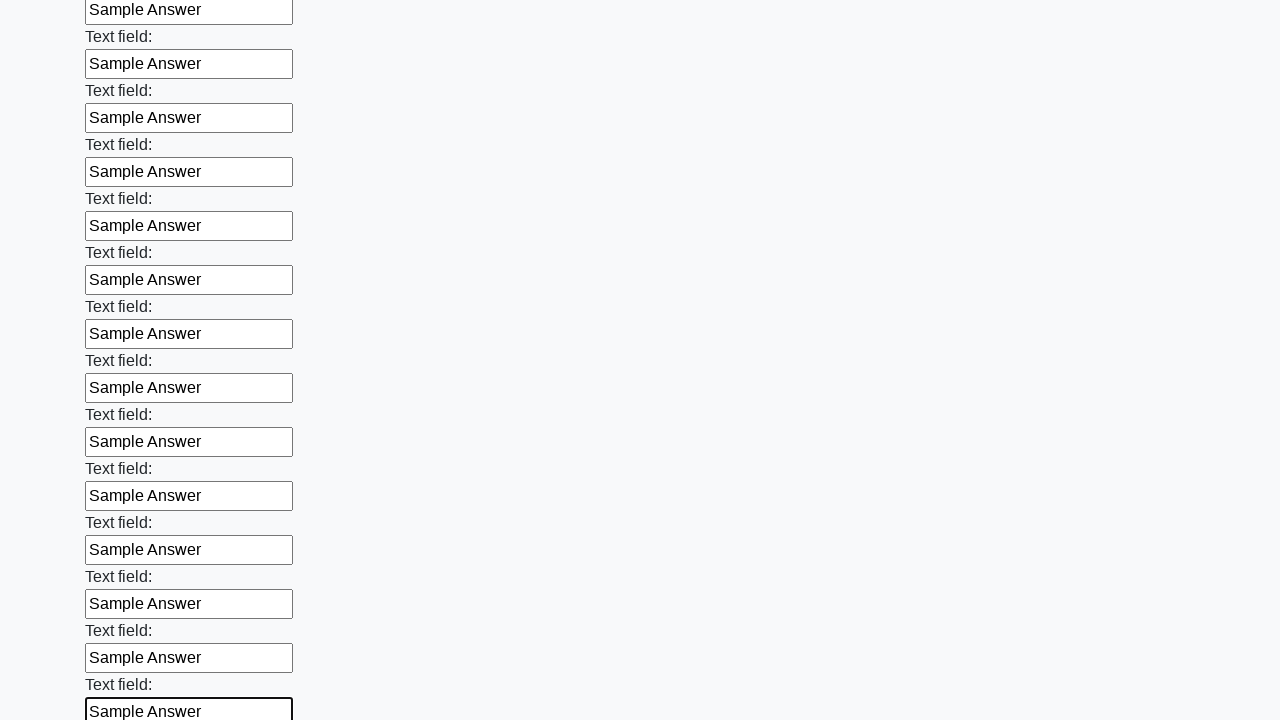

Filled input field with 'Sample Answer' on input >> nth=41
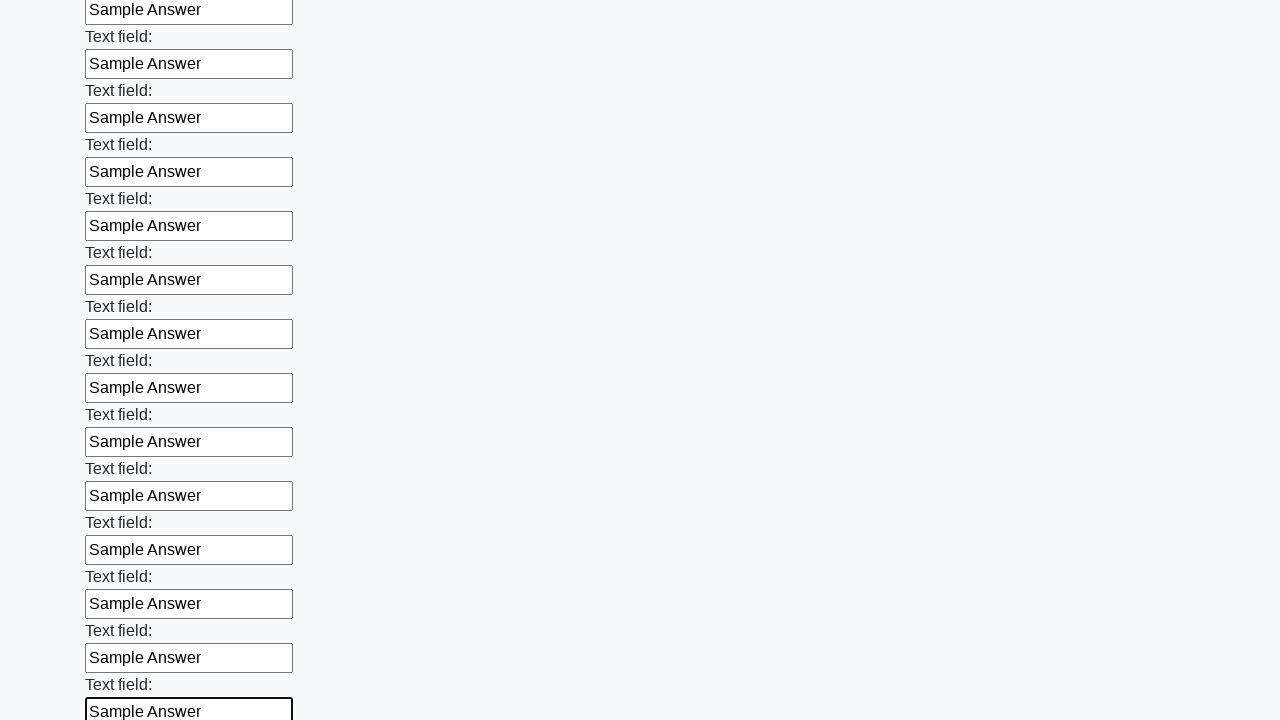

Filled input field with 'Sample Answer' on input >> nth=42
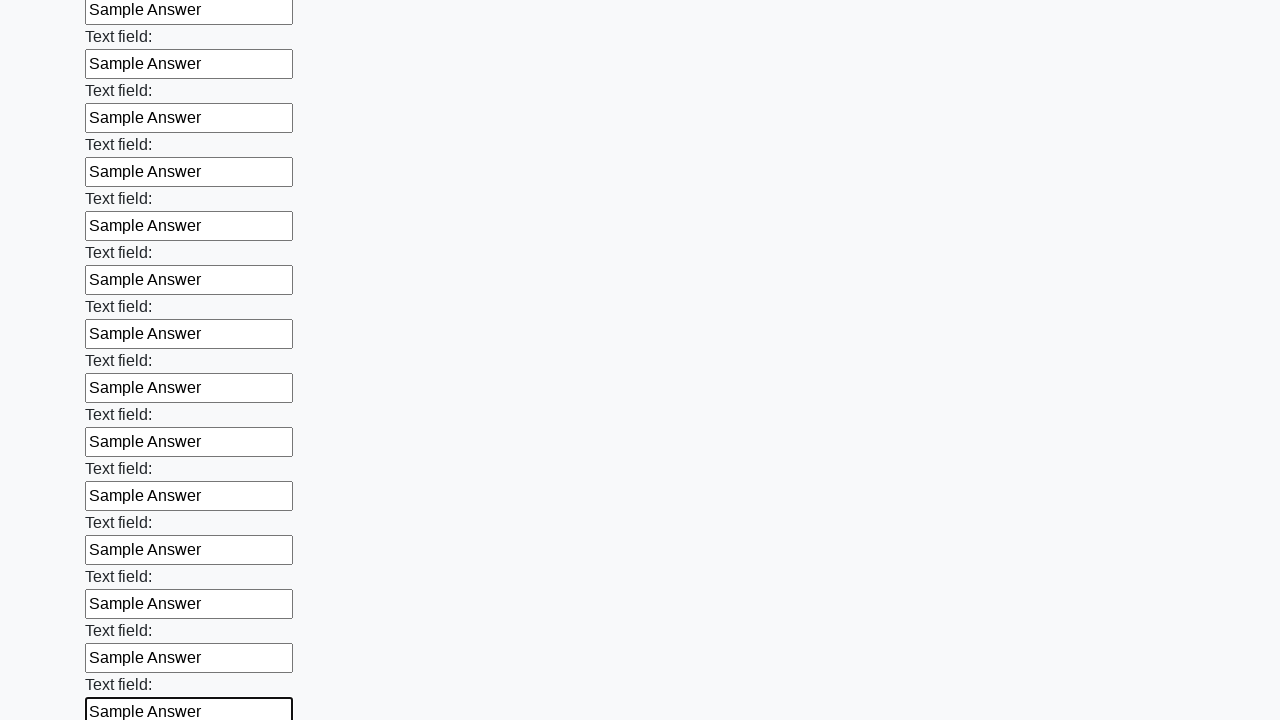

Filled input field with 'Sample Answer' on input >> nth=43
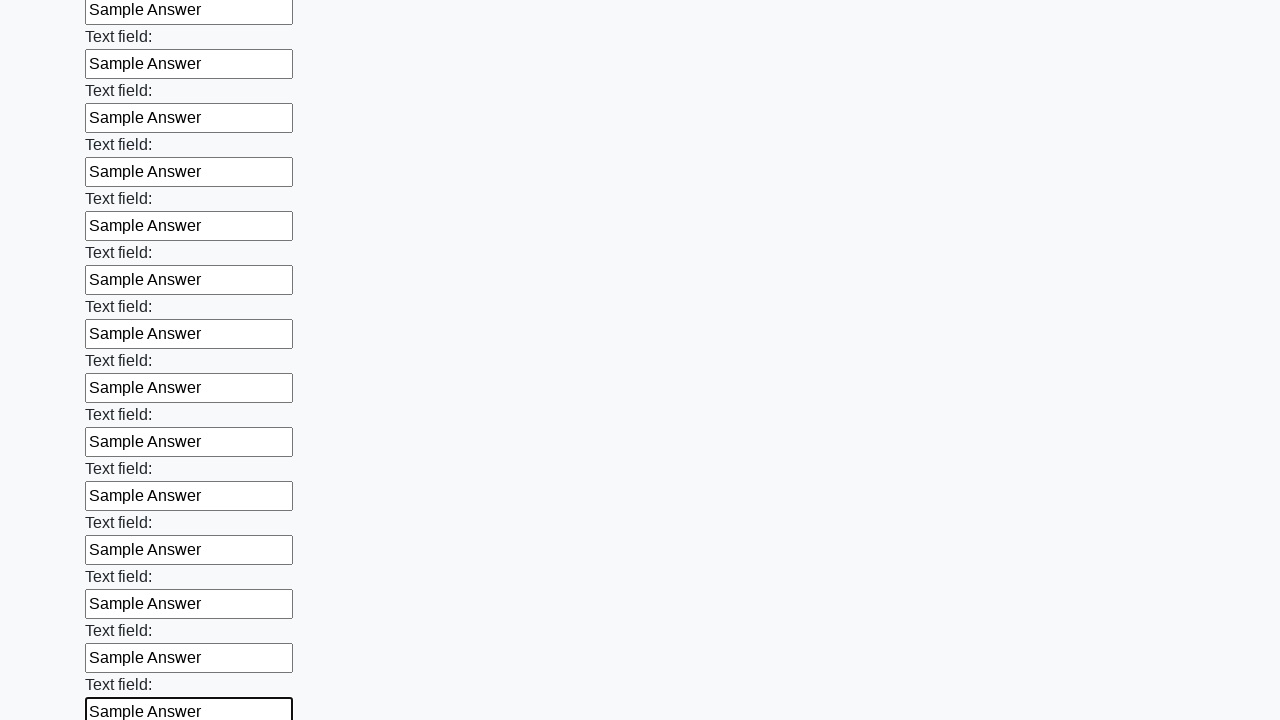

Filled input field with 'Sample Answer' on input >> nth=44
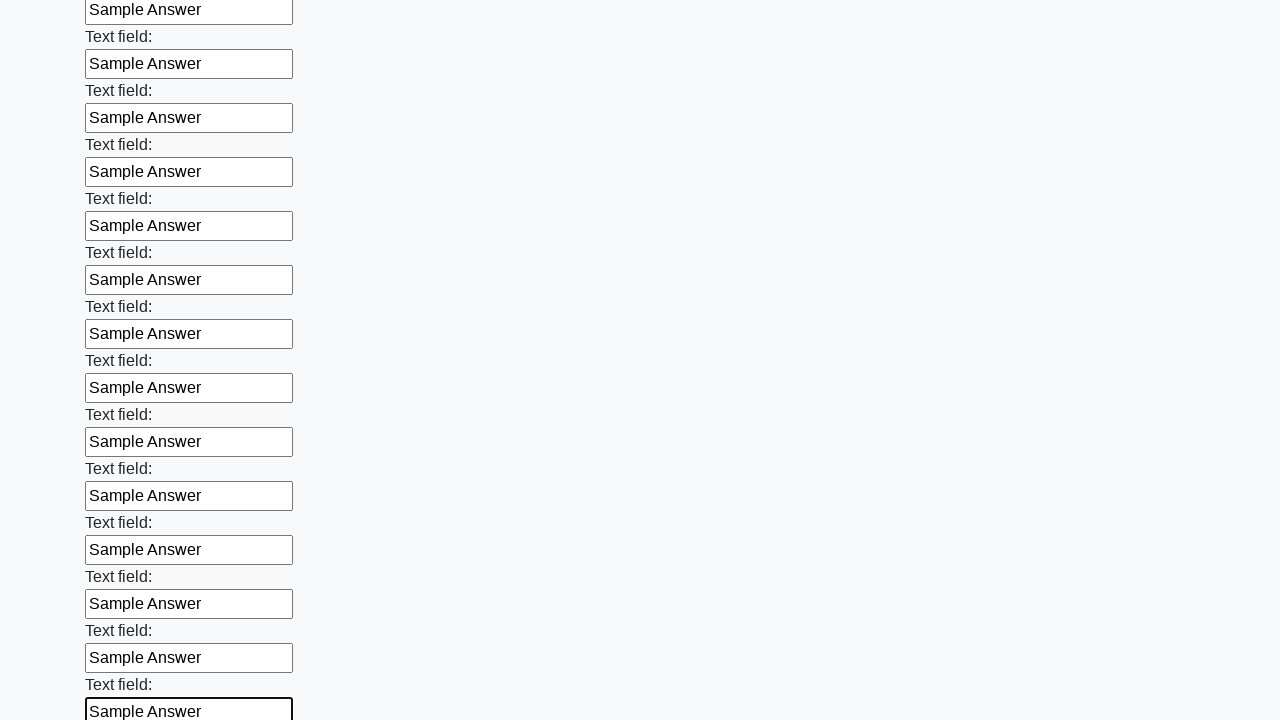

Filled input field with 'Sample Answer' on input >> nth=45
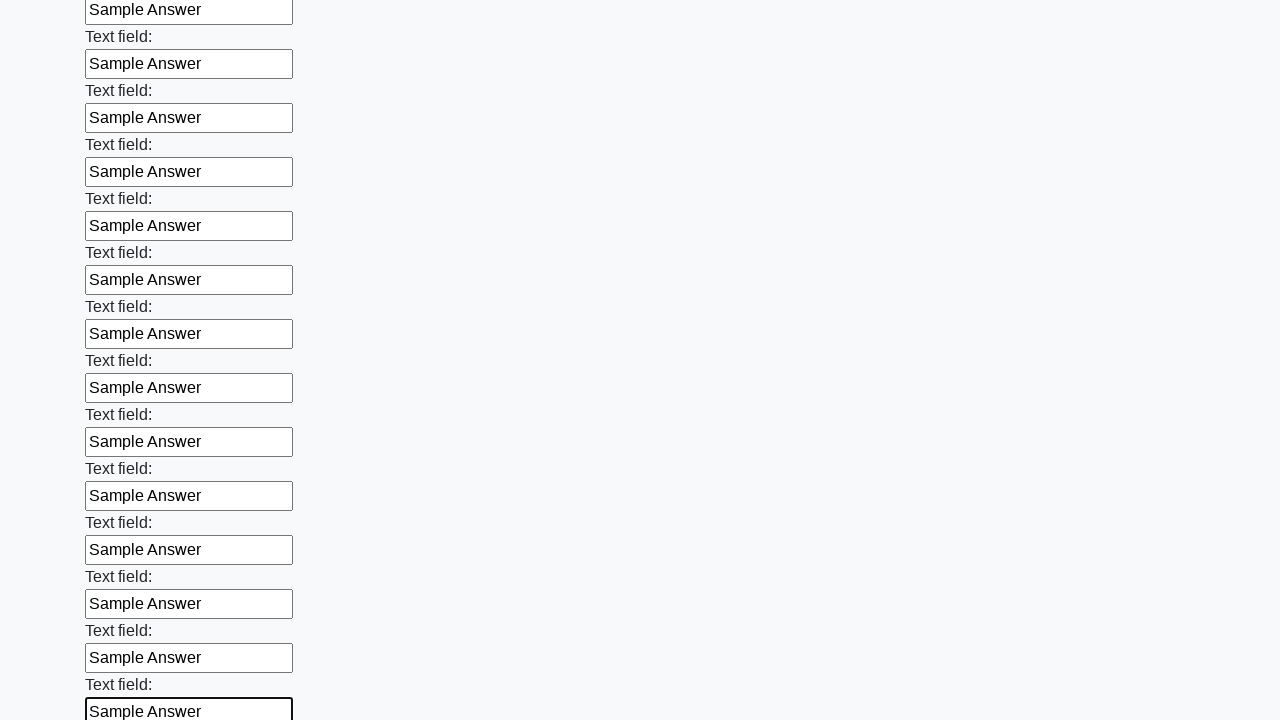

Filled input field with 'Sample Answer' on input >> nth=46
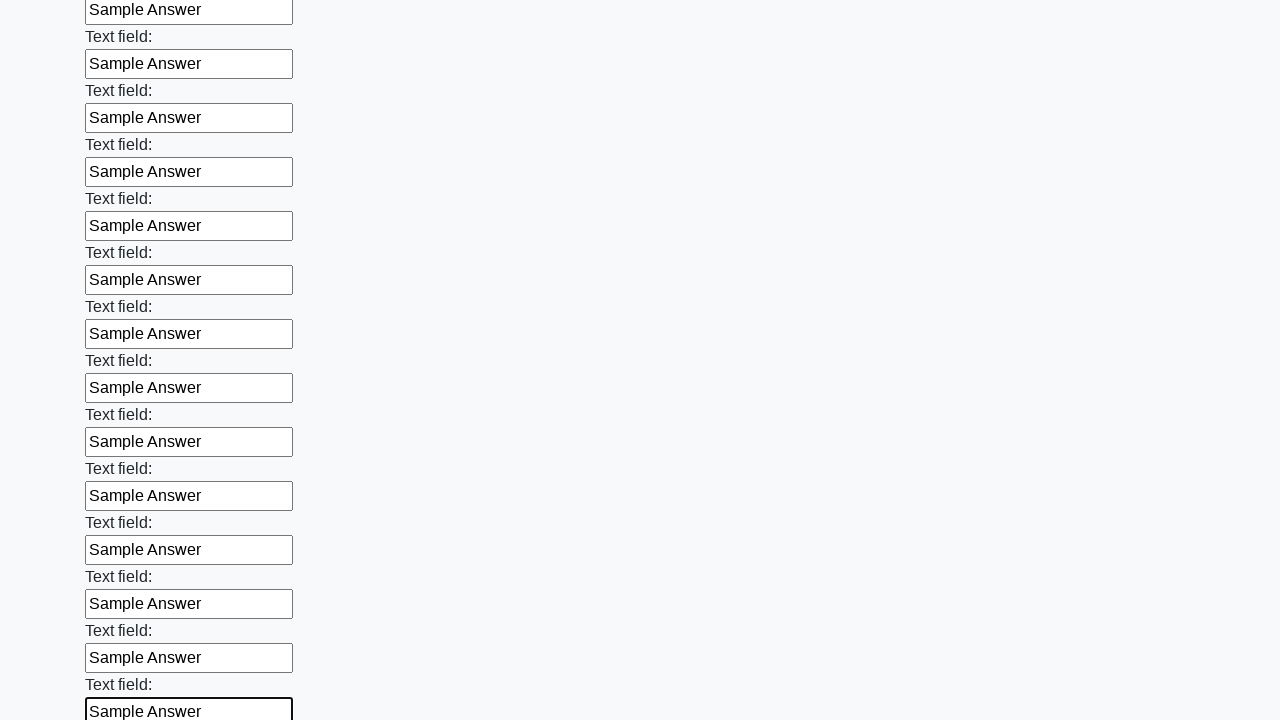

Filled input field with 'Sample Answer' on input >> nth=47
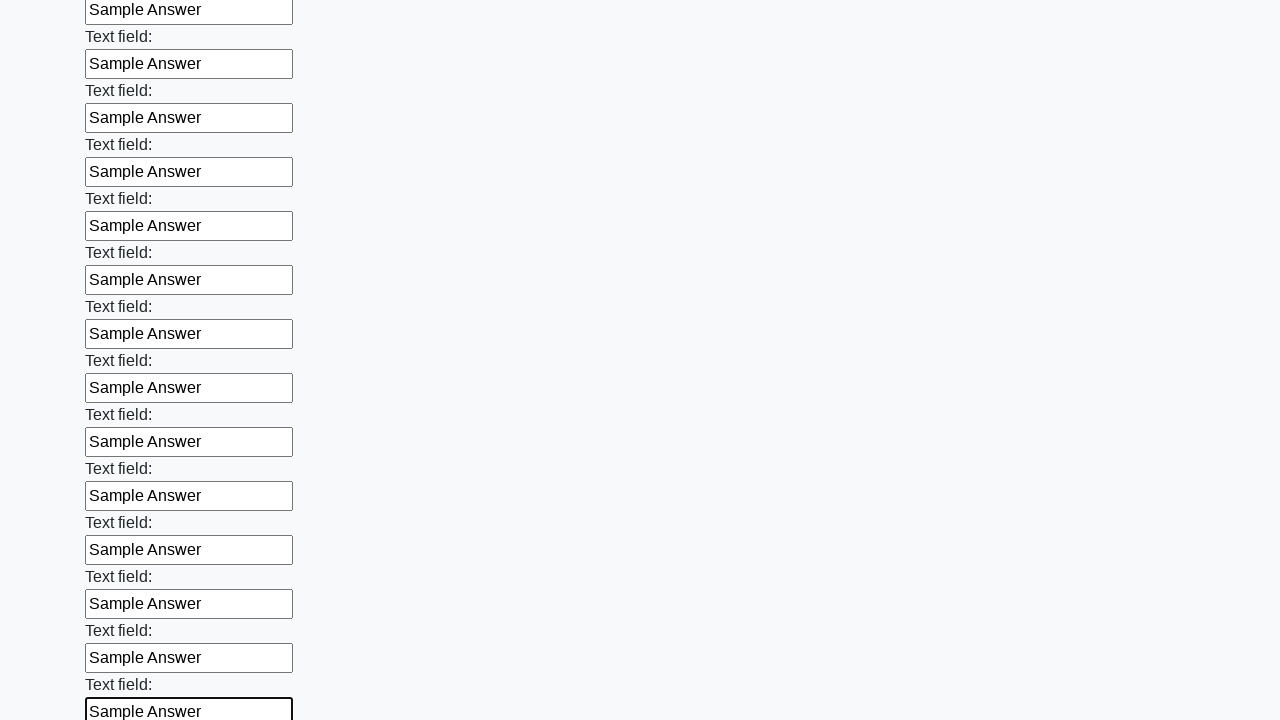

Filled input field with 'Sample Answer' on input >> nth=48
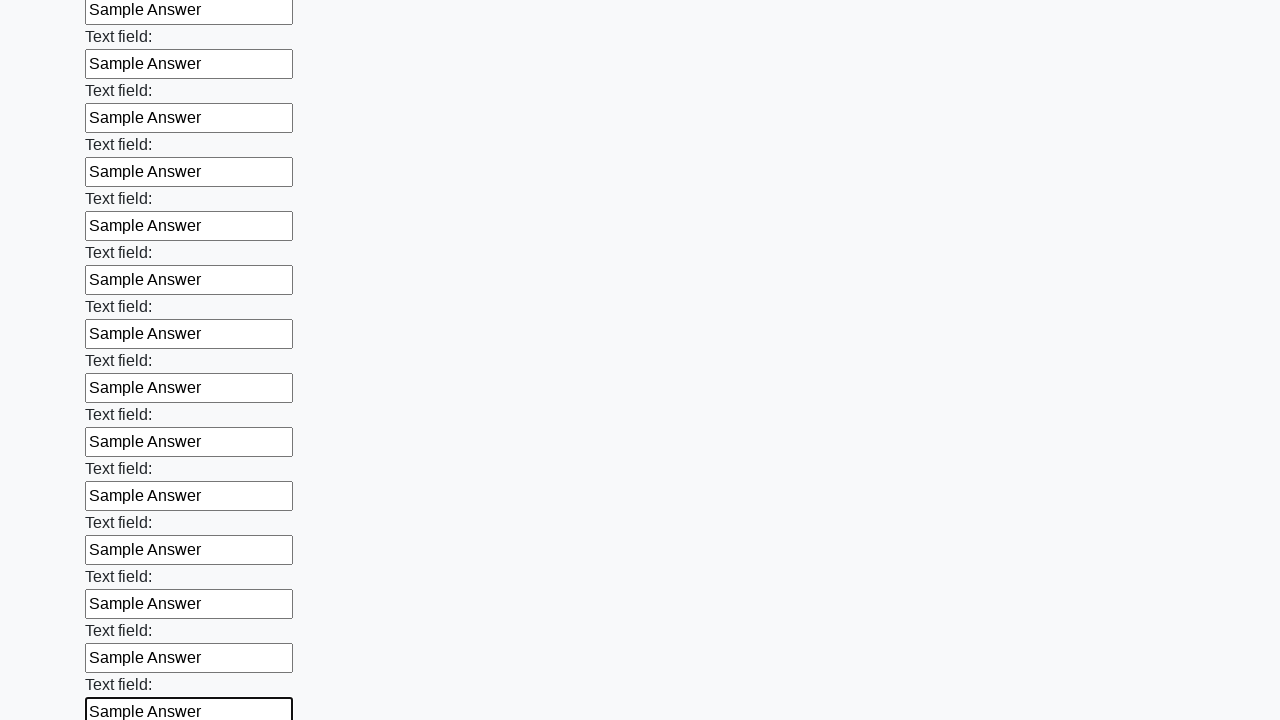

Filled input field with 'Sample Answer' on input >> nth=49
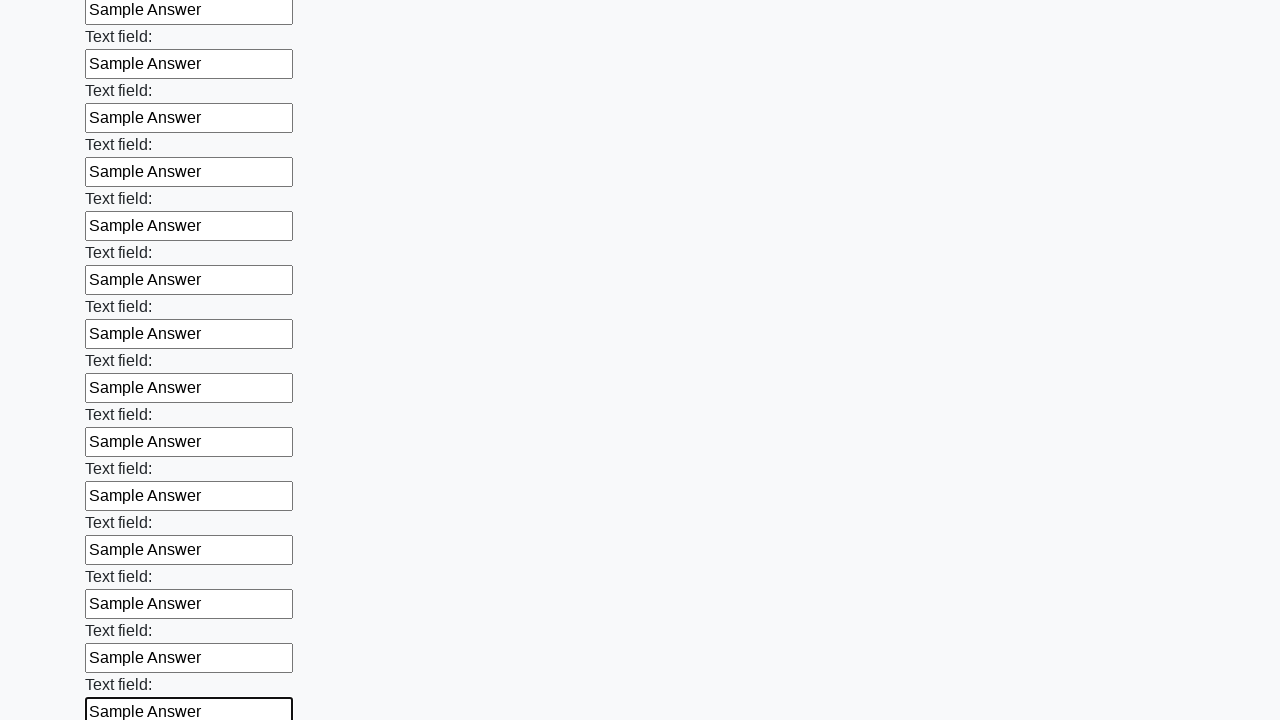

Filled input field with 'Sample Answer' on input >> nth=50
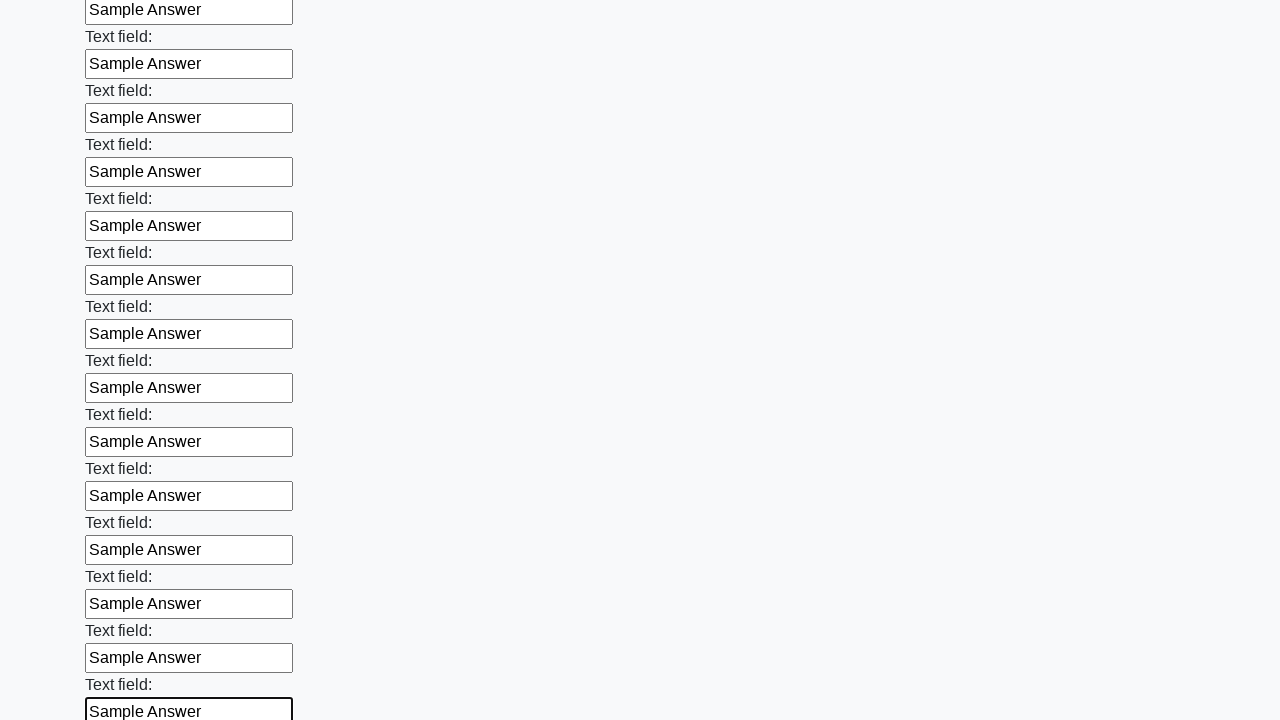

Filled input field with 'Sample Answer' on input >> nth=51
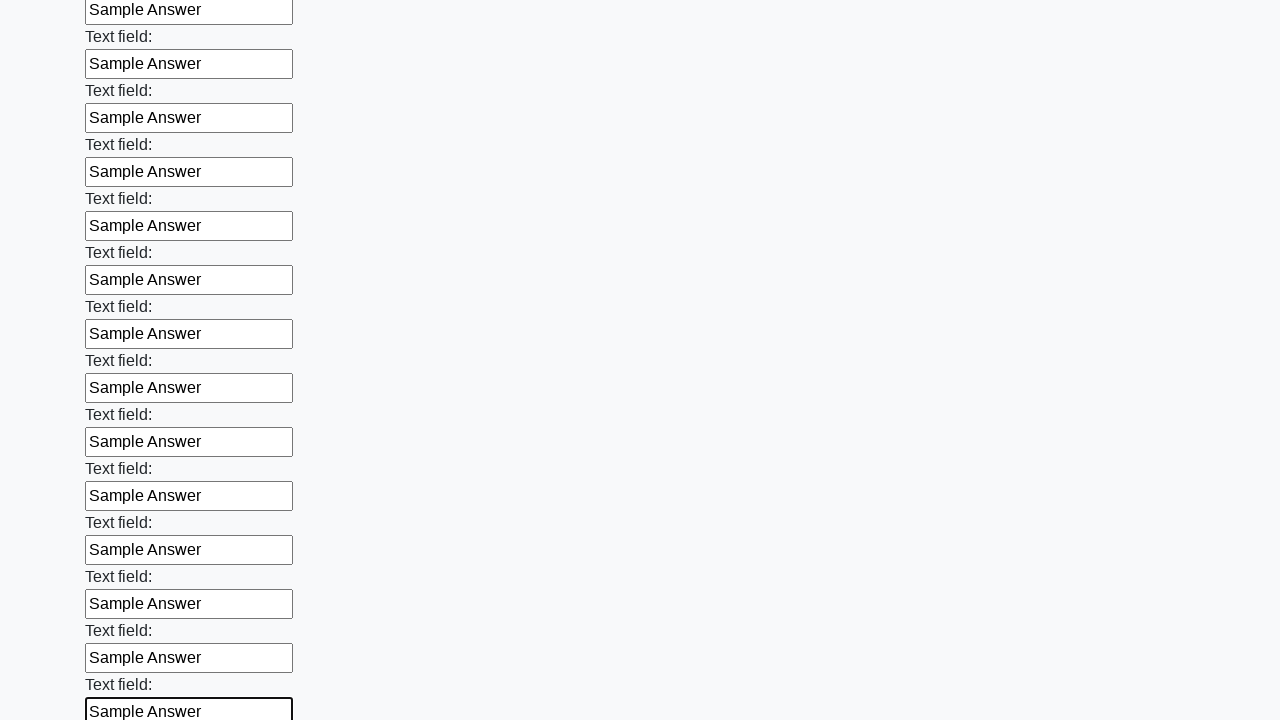

Filled input field with 'Sample Answer' on input >> nth=52
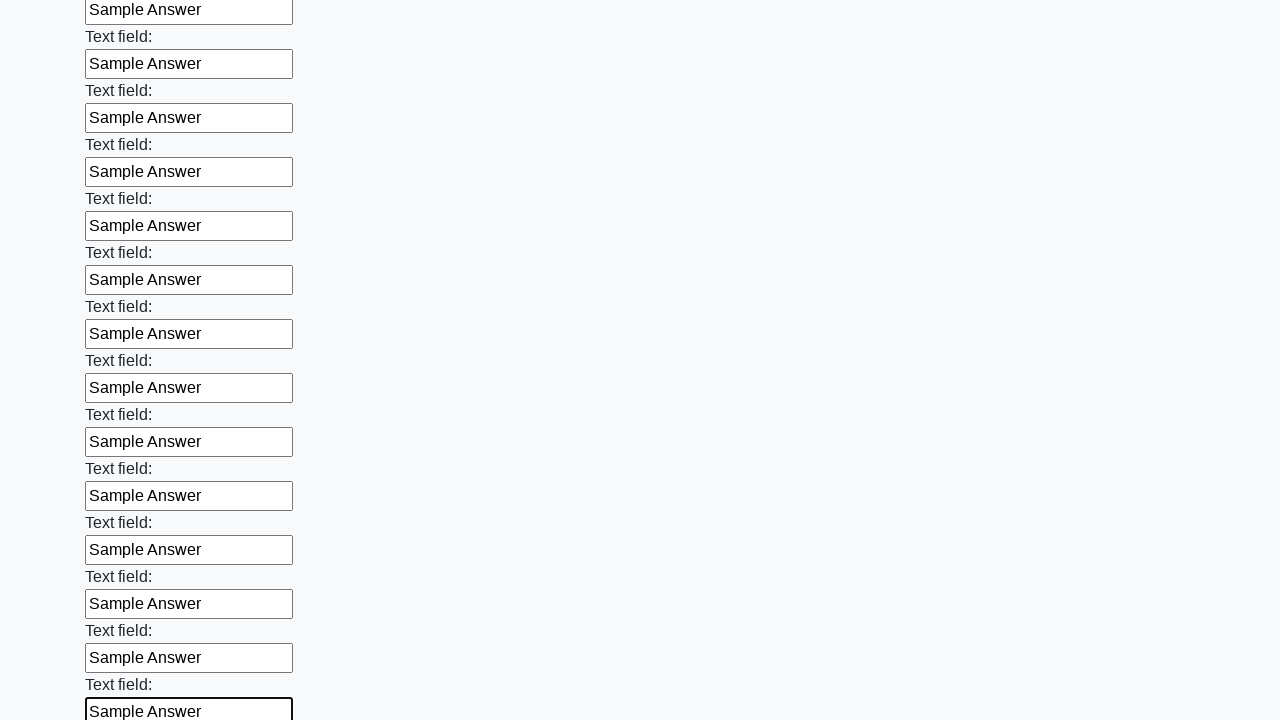

Filled input field with 'Sample Answer' on input >> nth=53
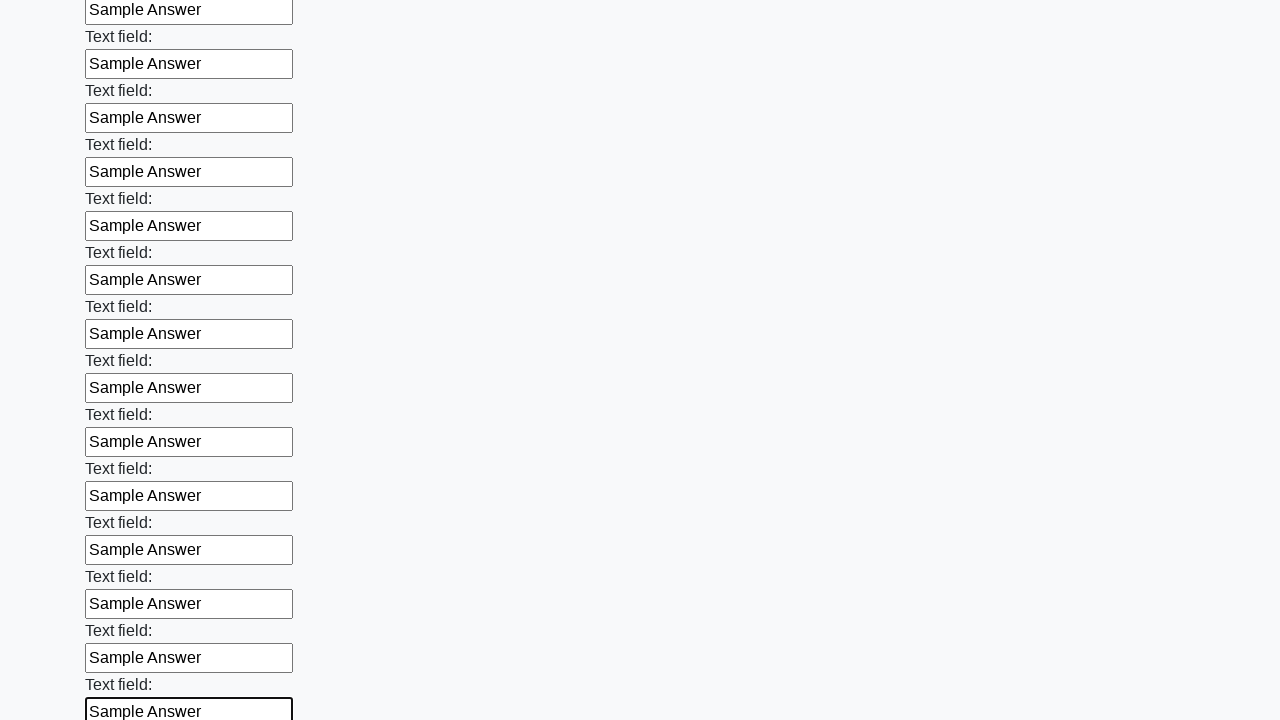

Filled input field with 'Sample Answer' on input >> nth=54
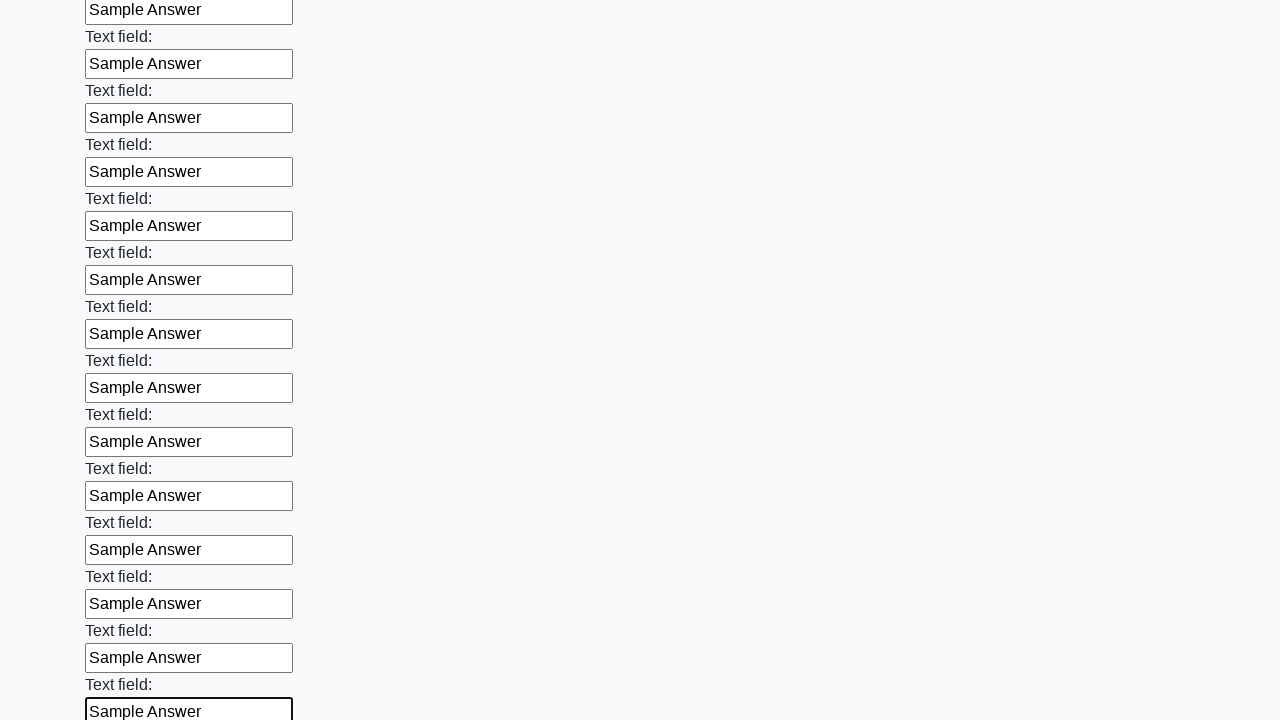

Filled input field with 'Sample Answer' on input >> nth=55
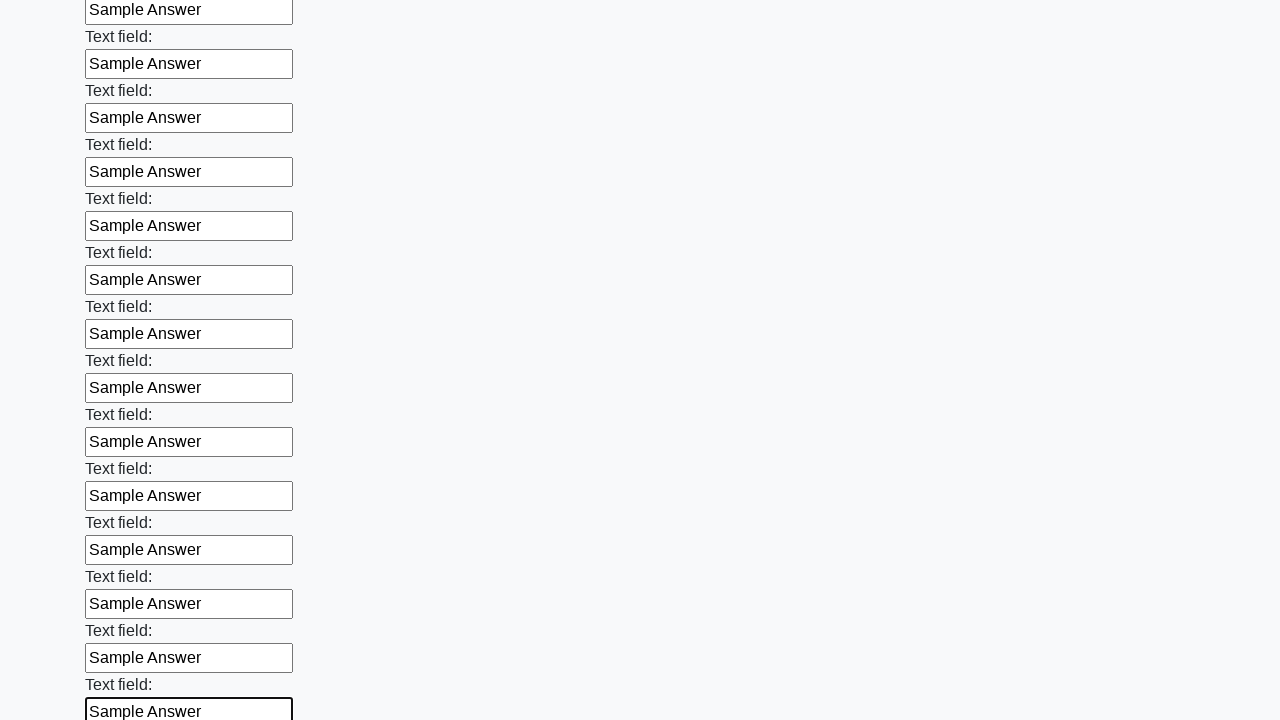

Filled input field with 'Sample Answer' on input >> nth=56
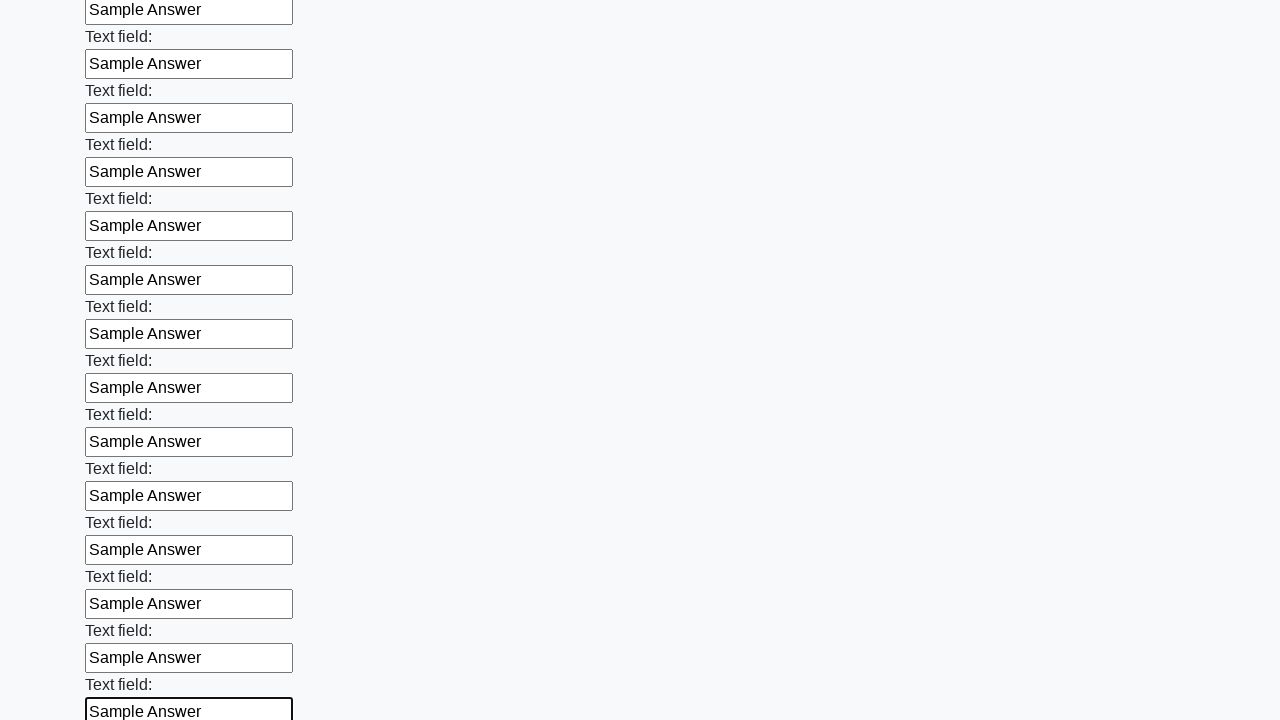

Filled input field with 'Sample Answer' on input >> nth=57
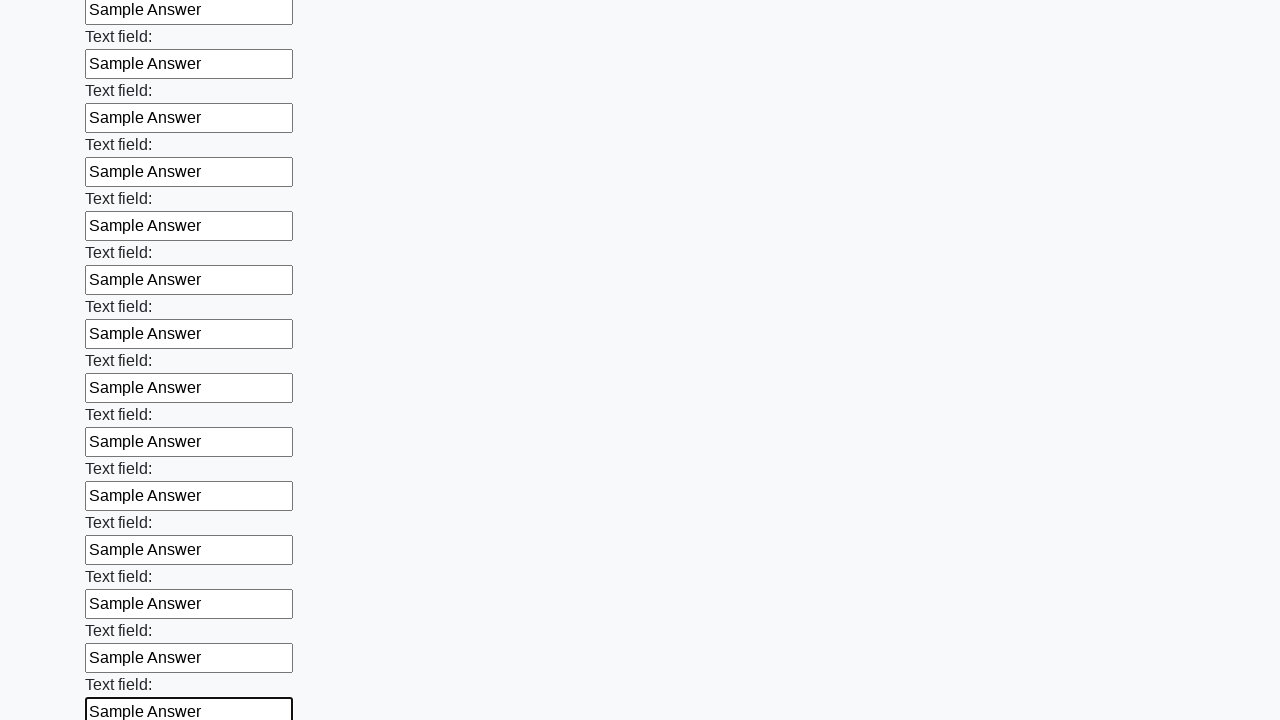

Filled input field with 'Sample Answer' on input >> nth=58
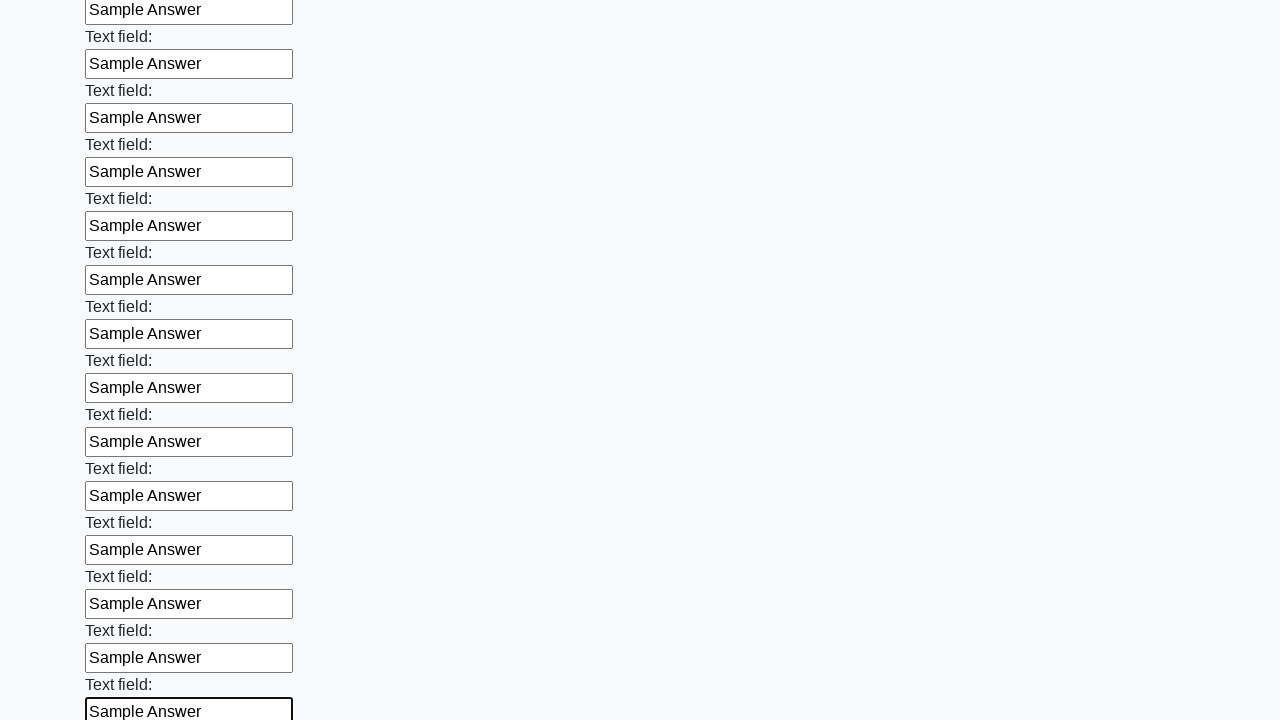

Filled input field with 'Sample Answer' on input >> nth=59
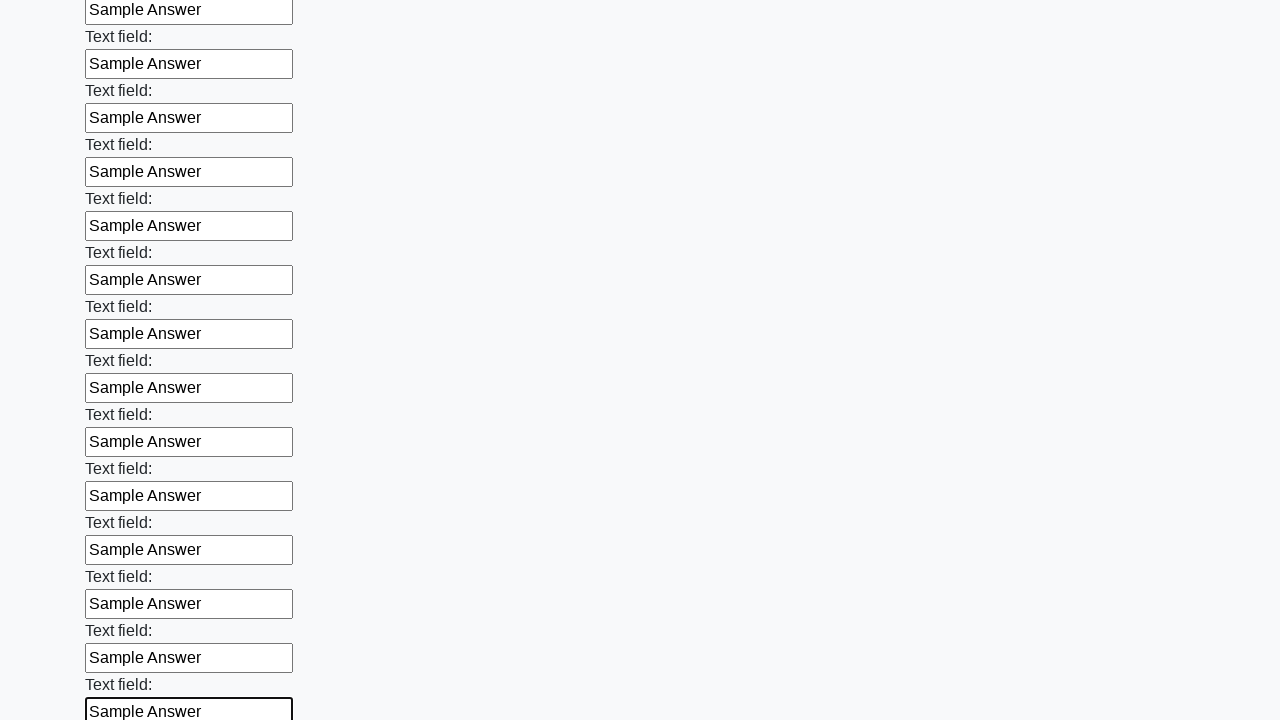

Filled input field with 'Sample Answer' on input >> nth=60
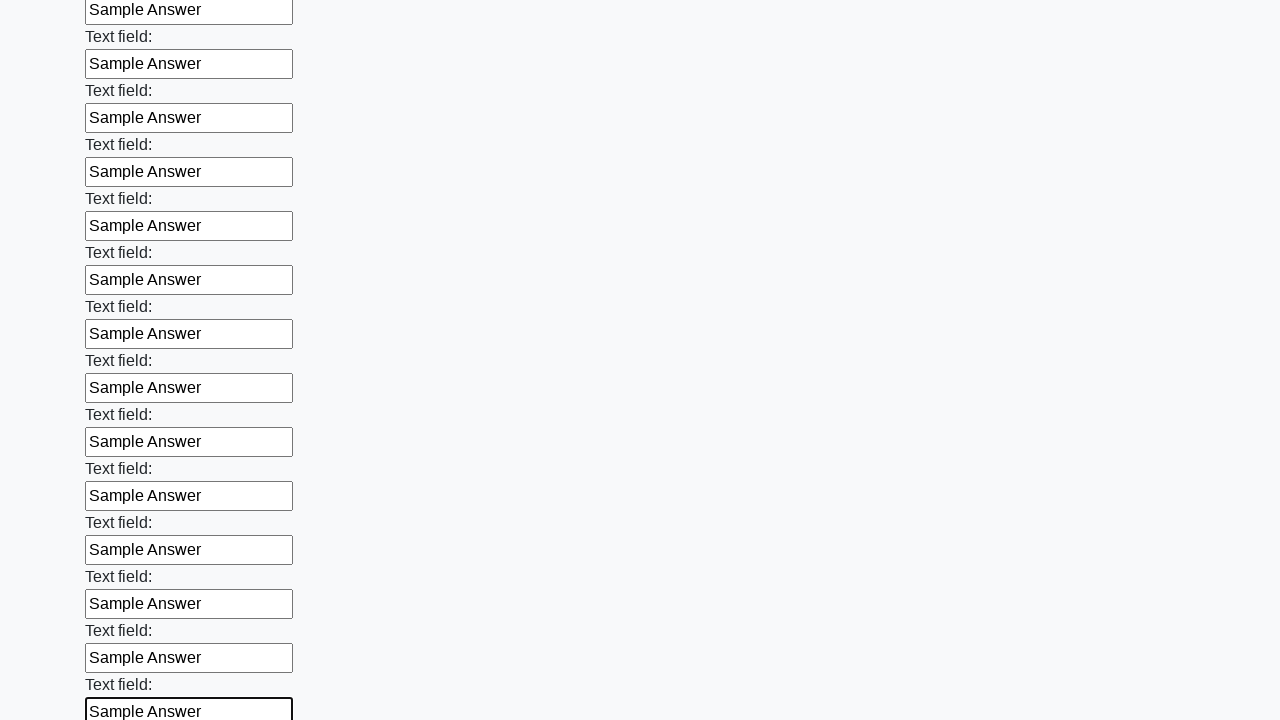

Filled input field with 'Sample Answer' on input >> nth=61
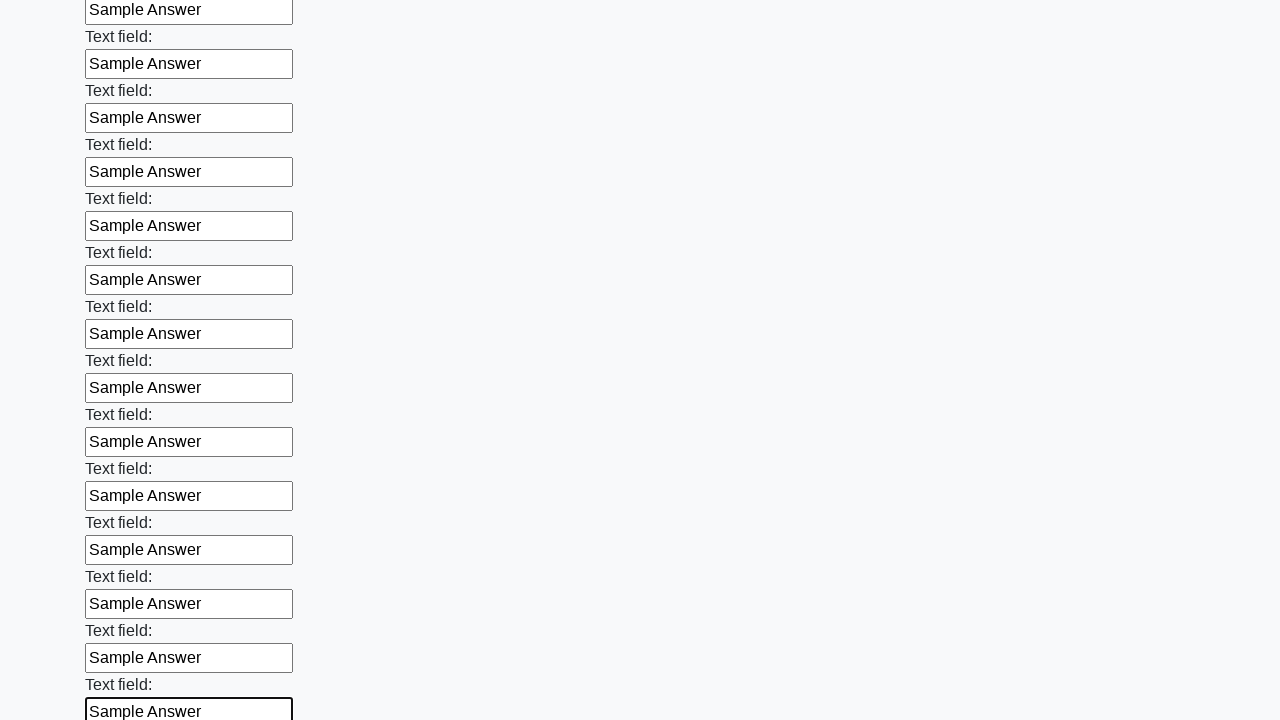

Filled input field with 'Sample Answer' on input >> nth=62
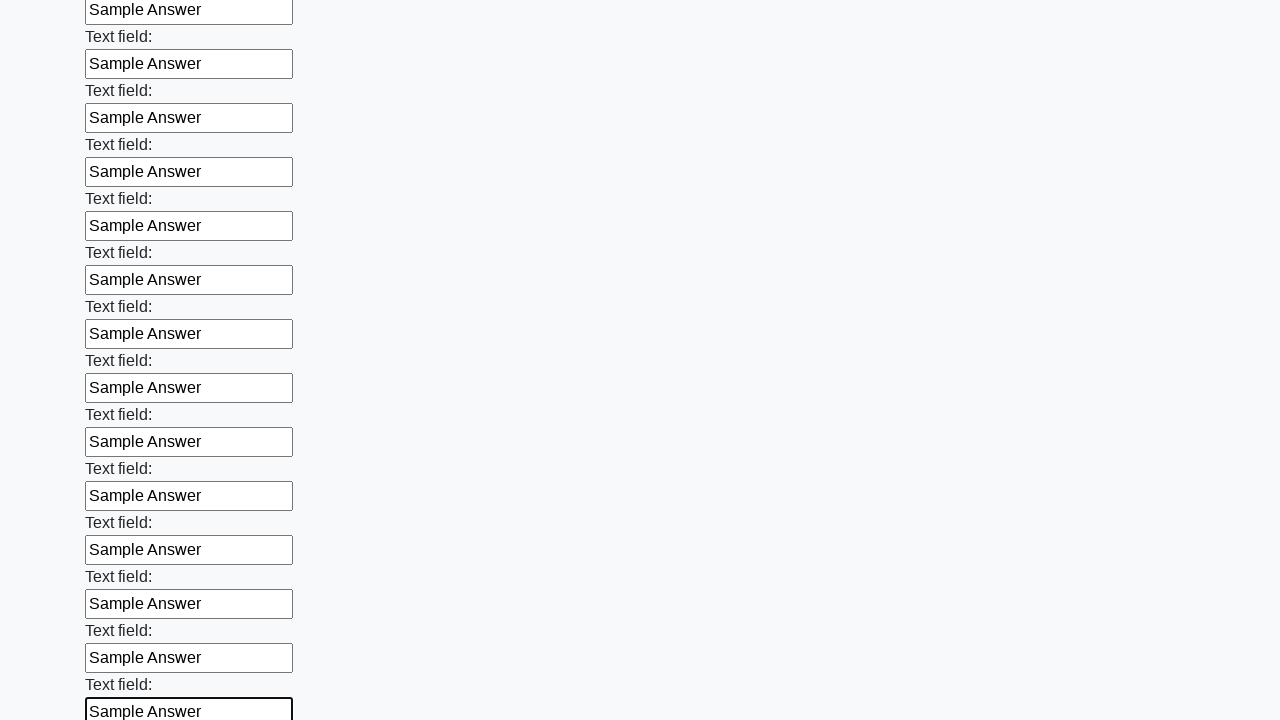

Filled input field with 'Sample Answer' on input >> nth=63
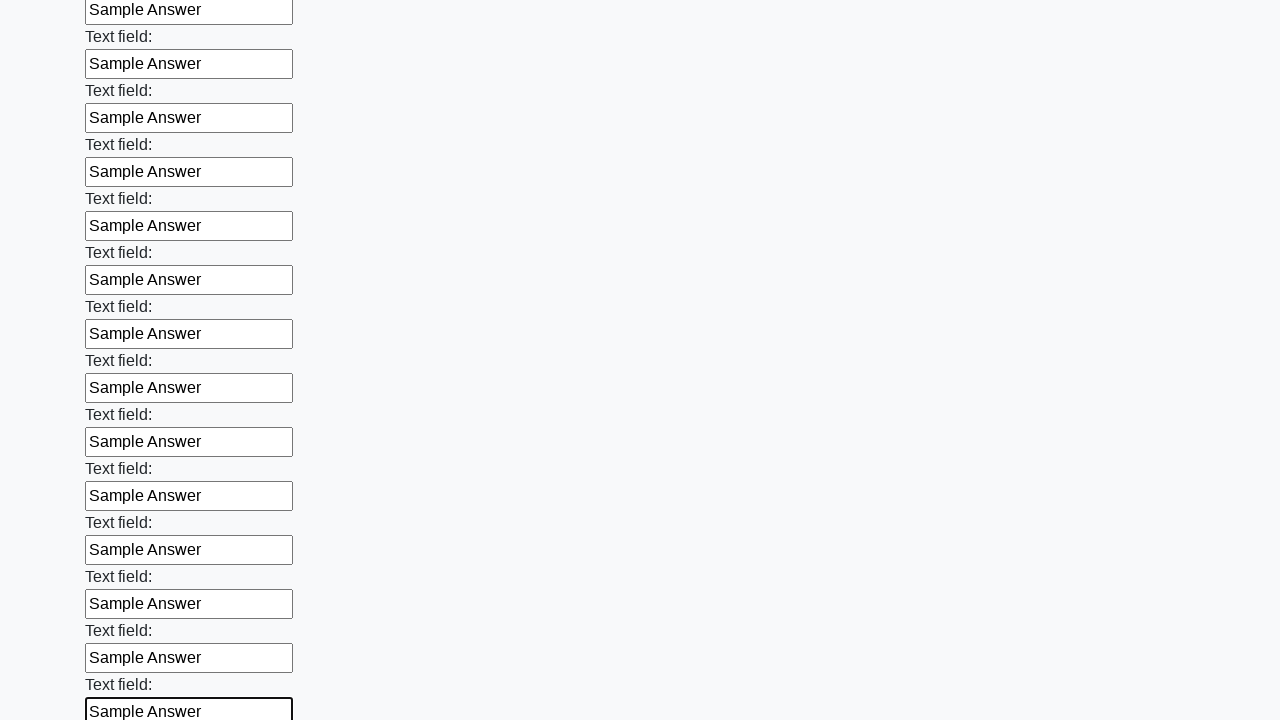

Filled input field with 'Sample Answer' on input >> nth=64
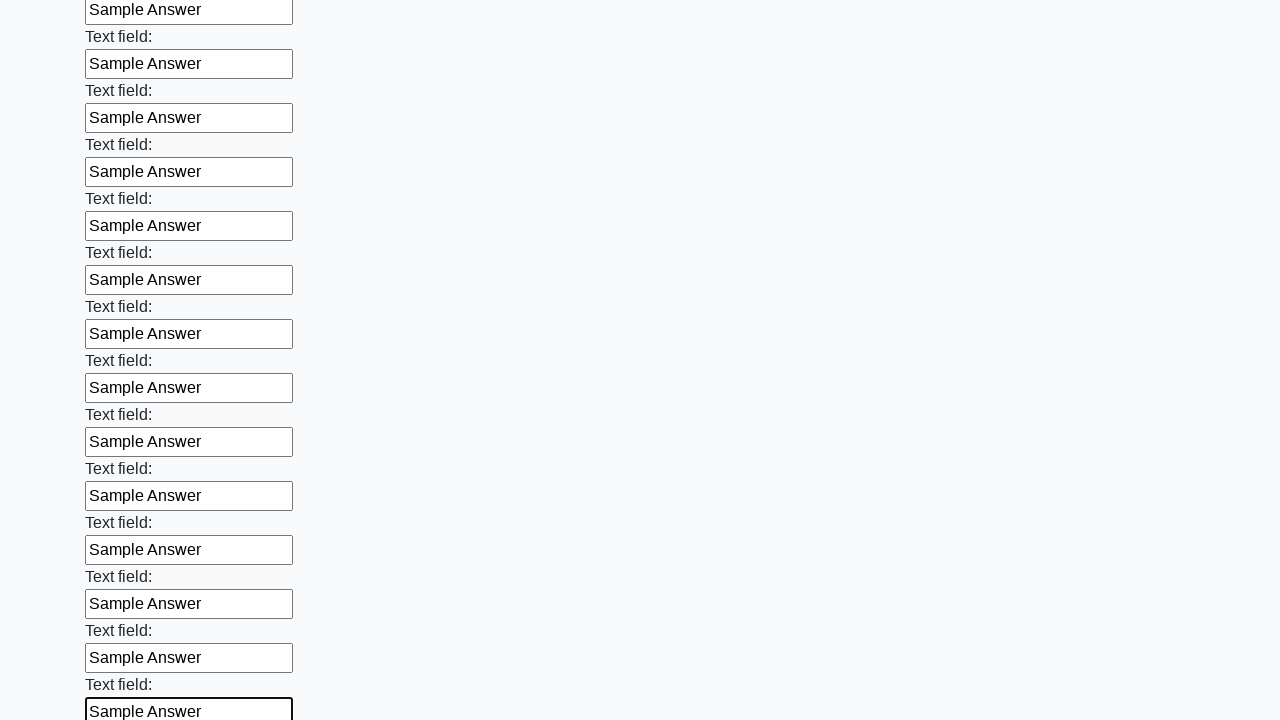

Filled input field with 'Sample Answer' on input >> nth=65
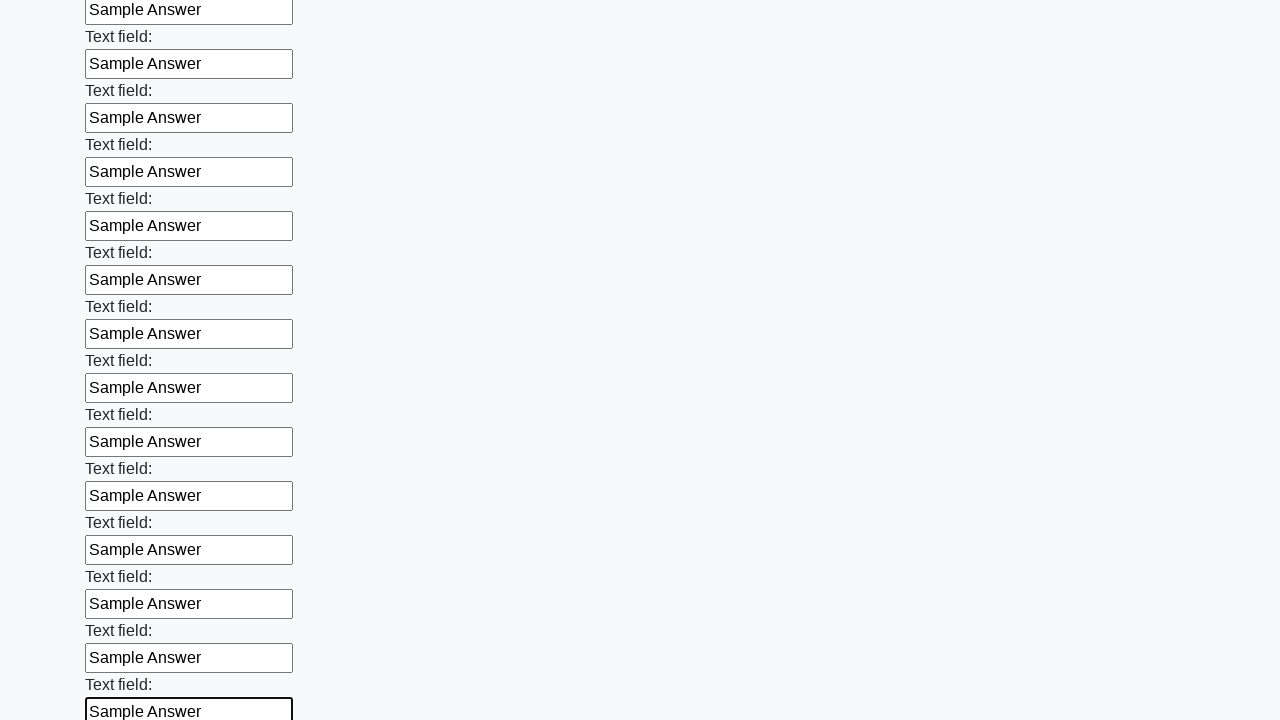

Filled input field with 'Sample Answer' on input >> nth=66
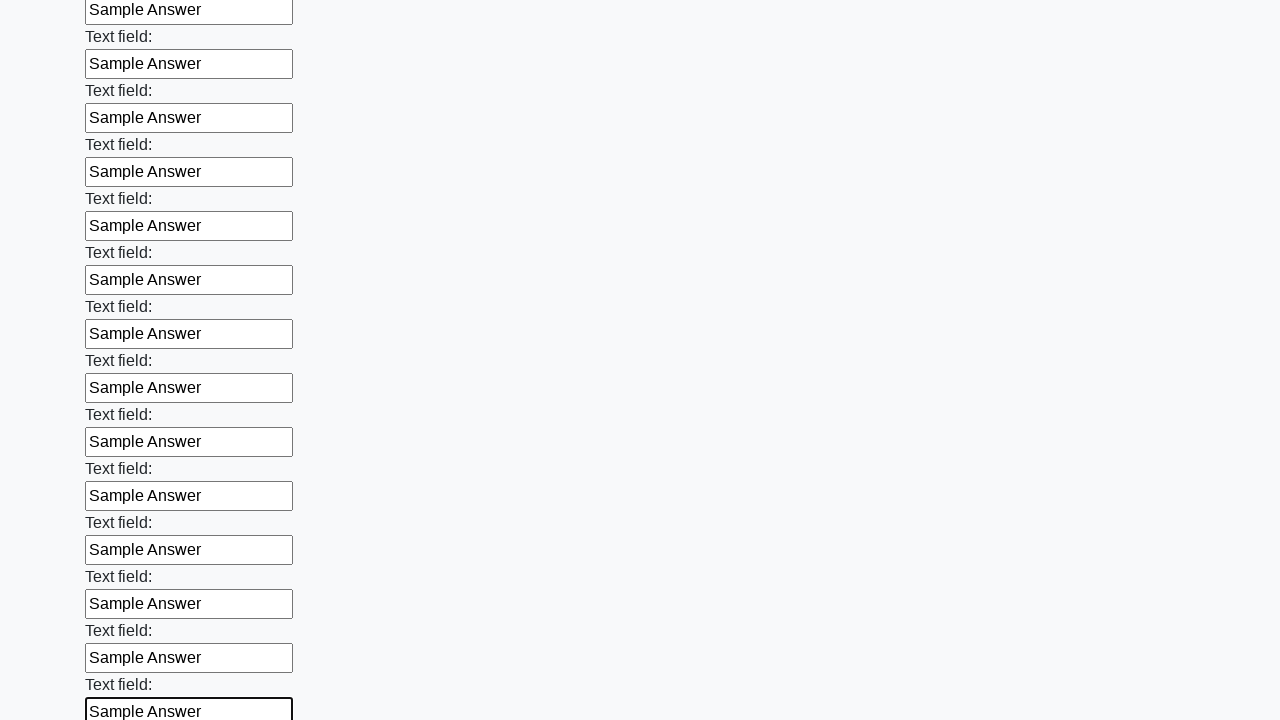

Filled input field with 'Sample Answer' on input >> nth=67
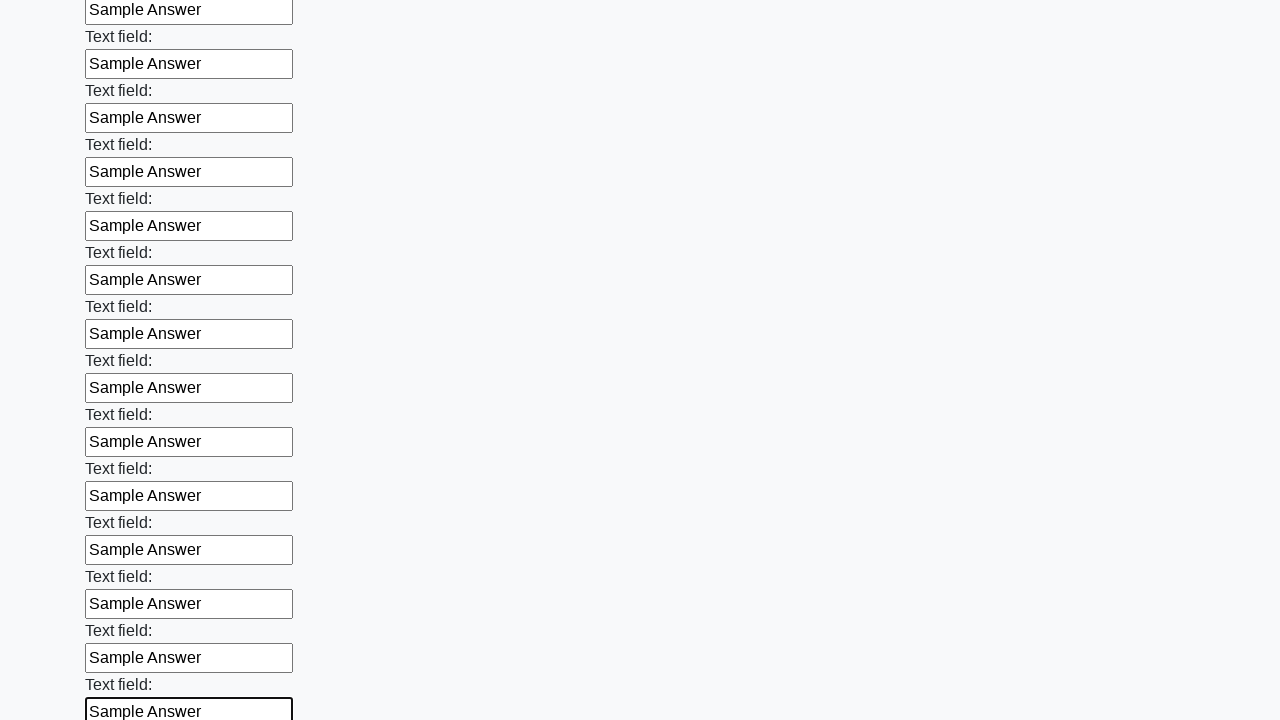

Filled input field with 'Sample Answer' on input >> nth=68
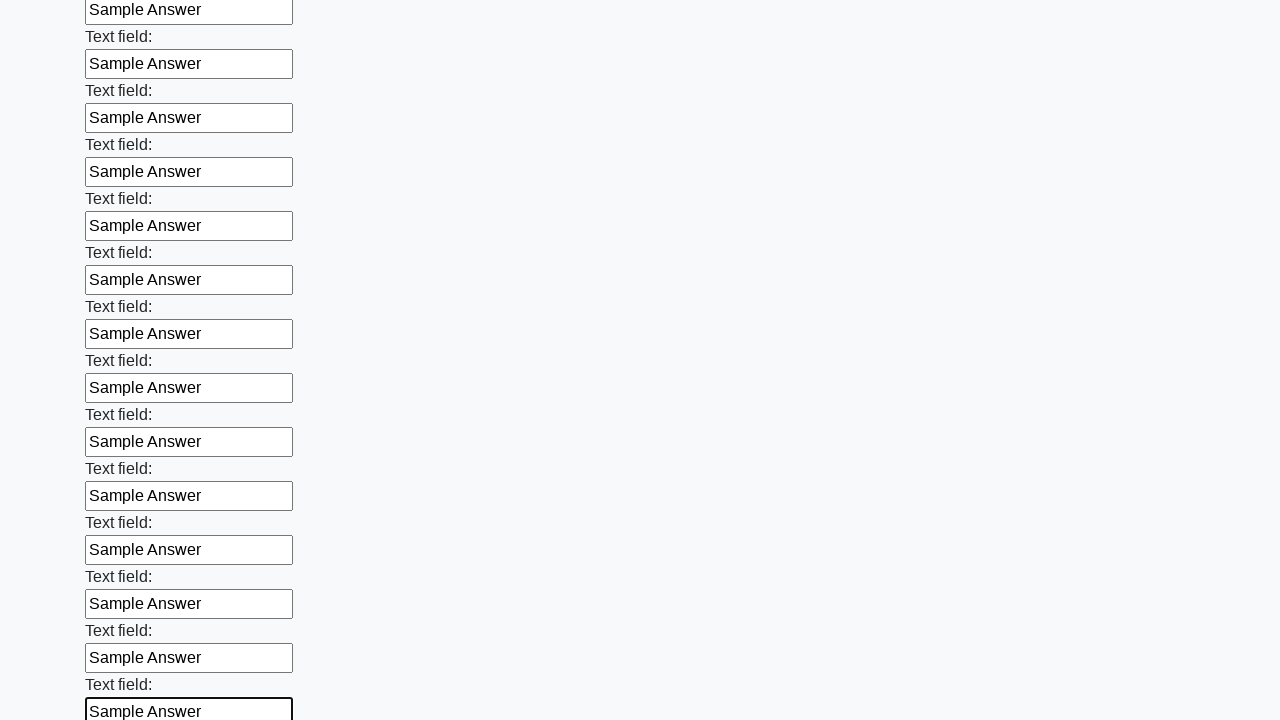

Filled input field with 'Sample Answer' on input >> nth=69
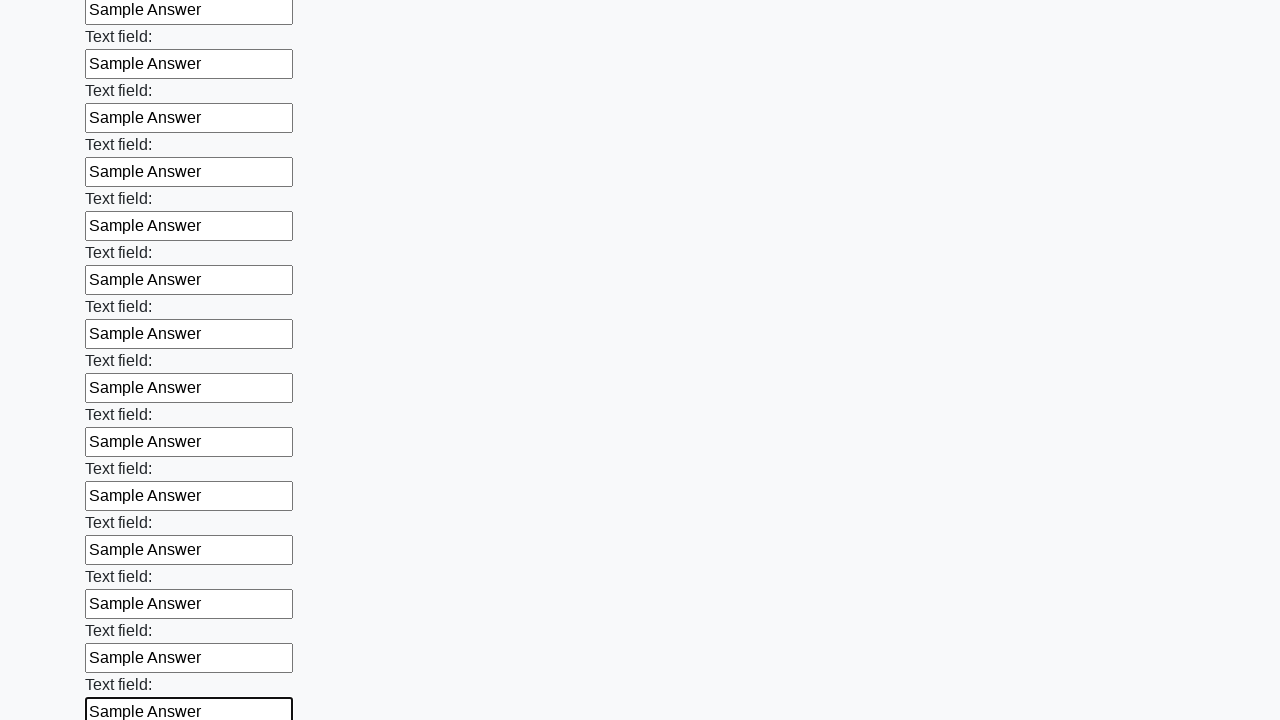

Filled input field with 'Sample Answer' on input >> nth=70
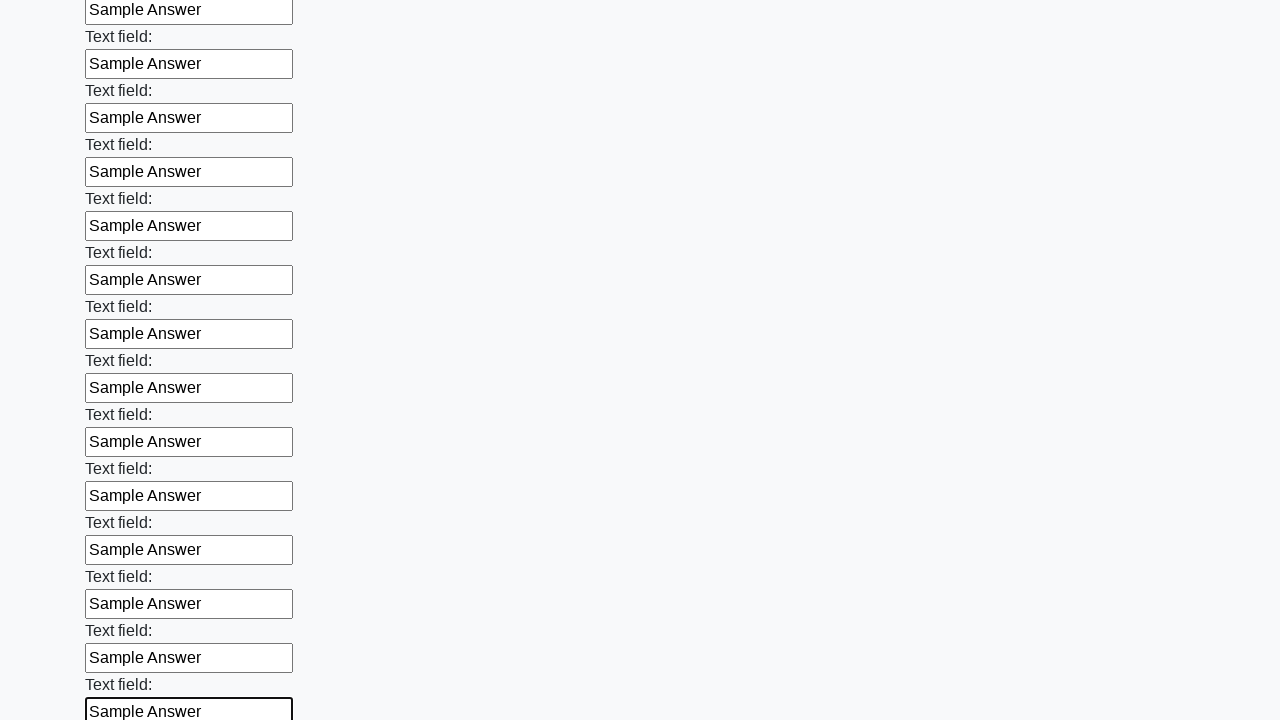

Filled input field with 'Sample Answer' on input >> nth=71
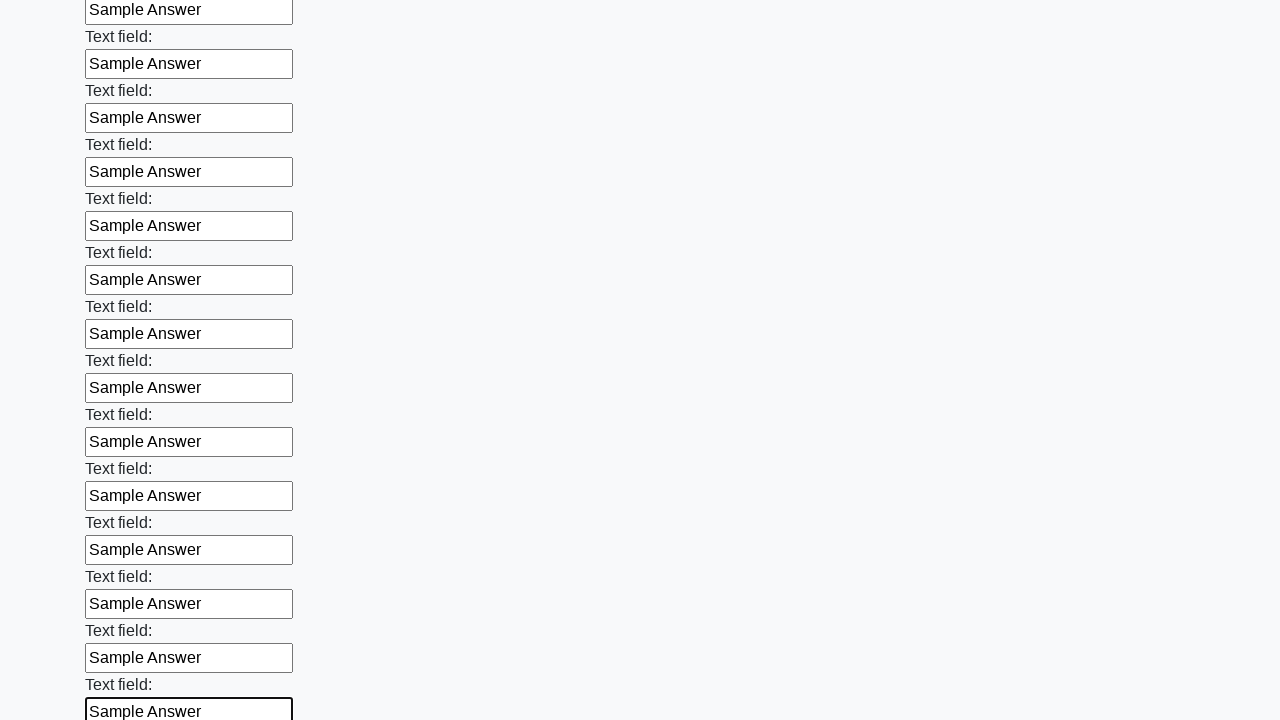

Filled input field with 'Sample Answer' on input >> nth=72
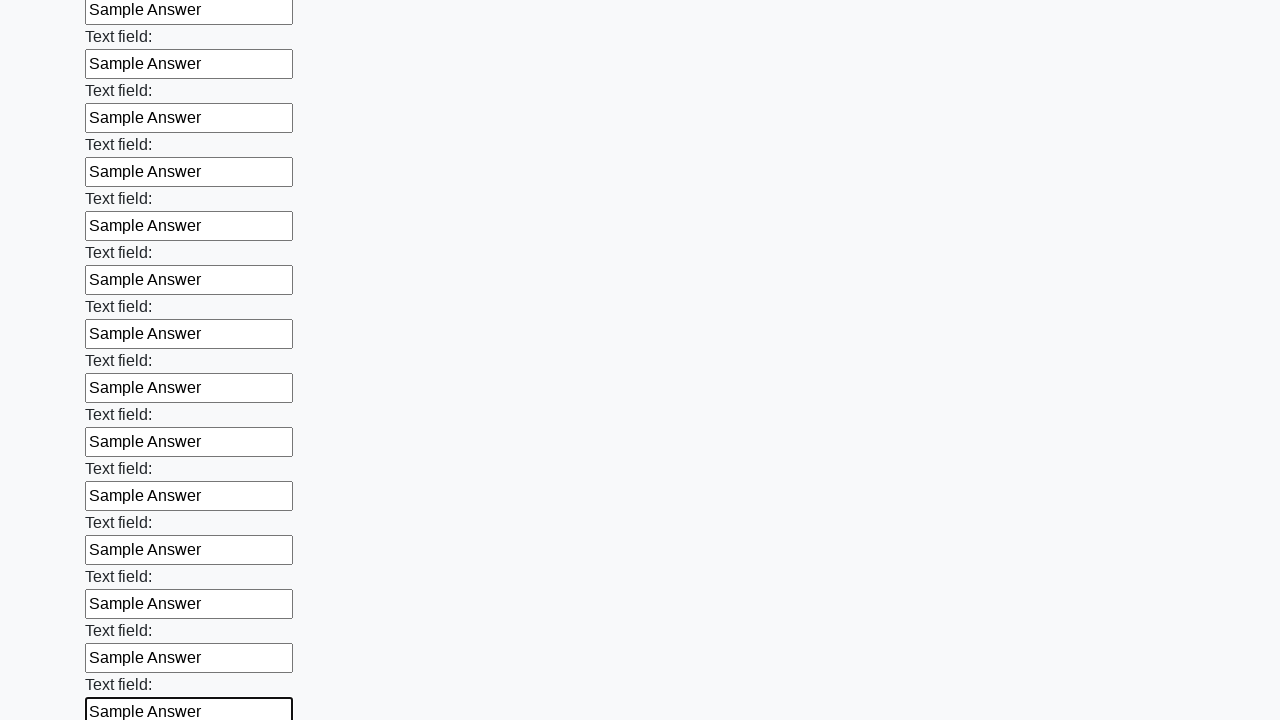

Filled input field with 'Sample Answer' on input >> nth=73
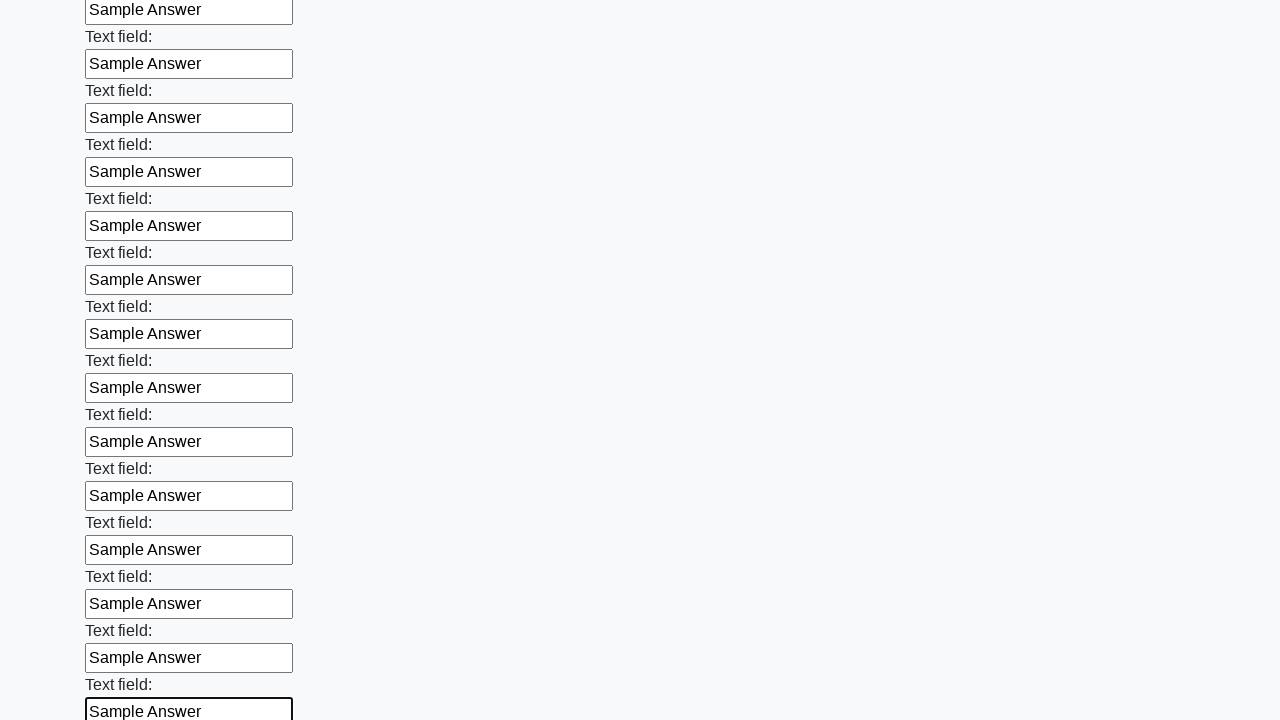

Filled input field with 'Sample Answer' on input >> nth=74
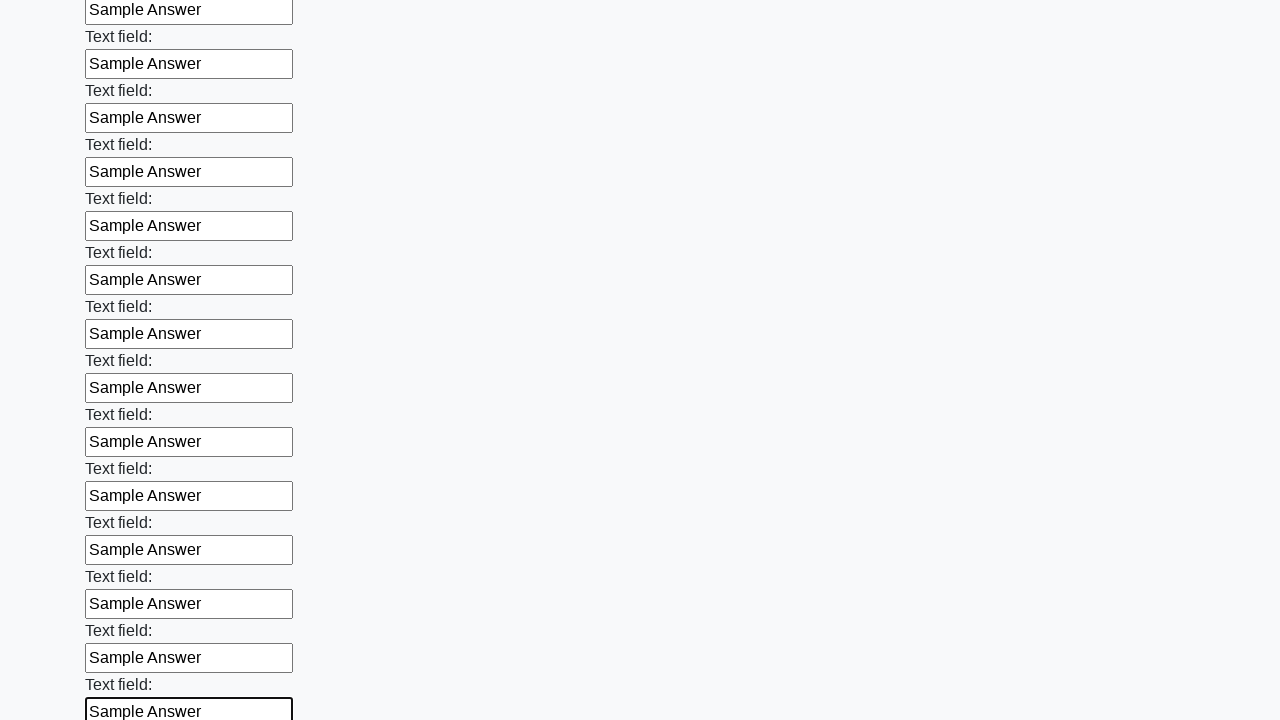

Filled input field with 'Sample Answer' on input >> nth=75
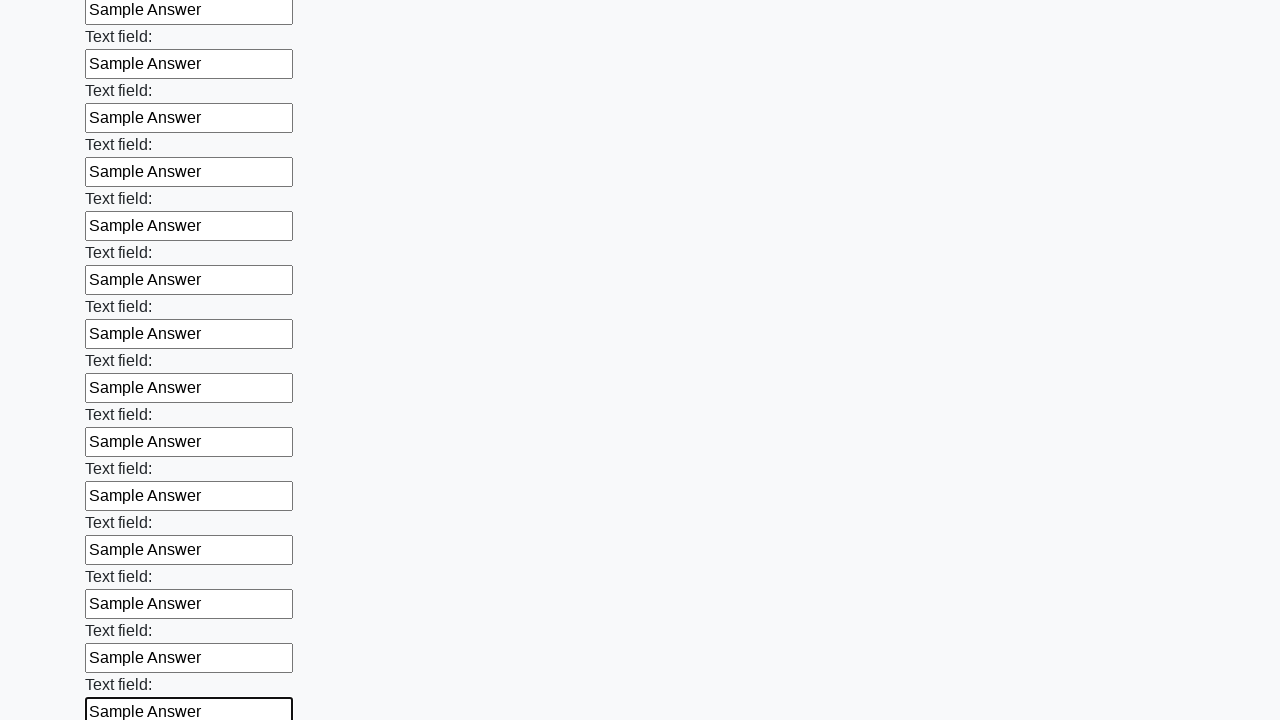

Filled input field with 'Sample Answer' on input >> nth=76
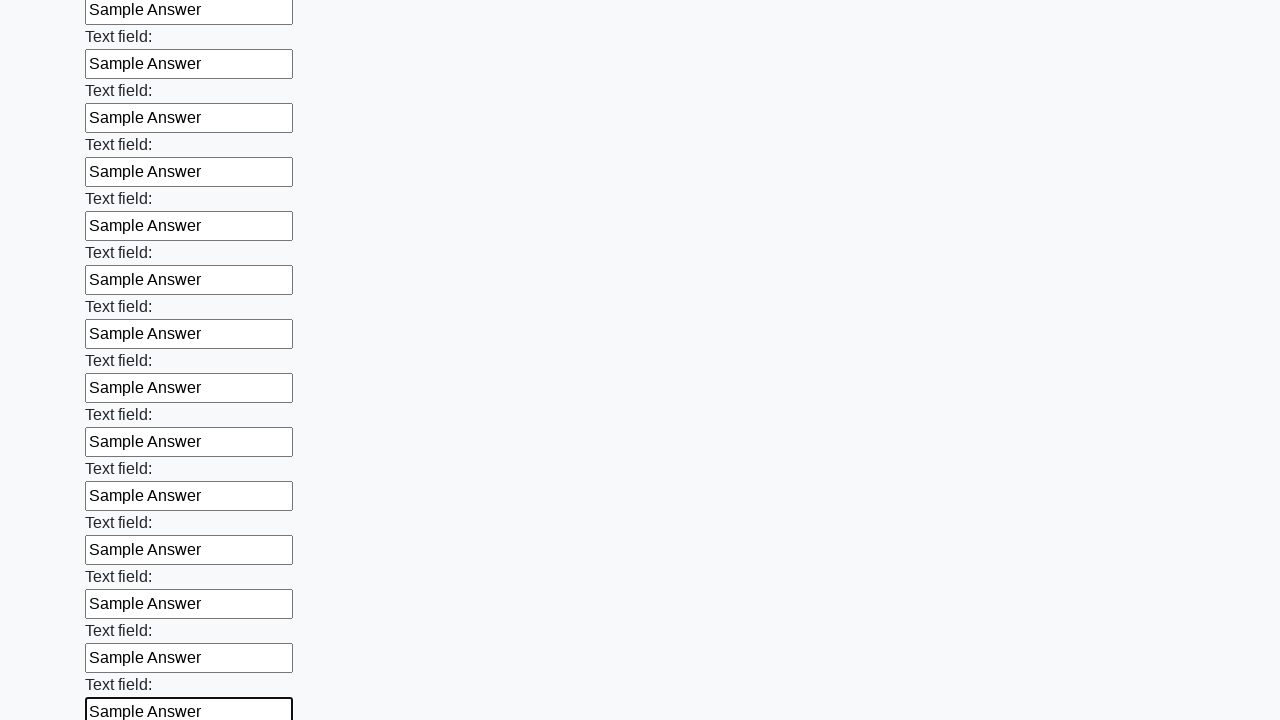

Filled input field with 'Sample Answer' on input >> nth=77
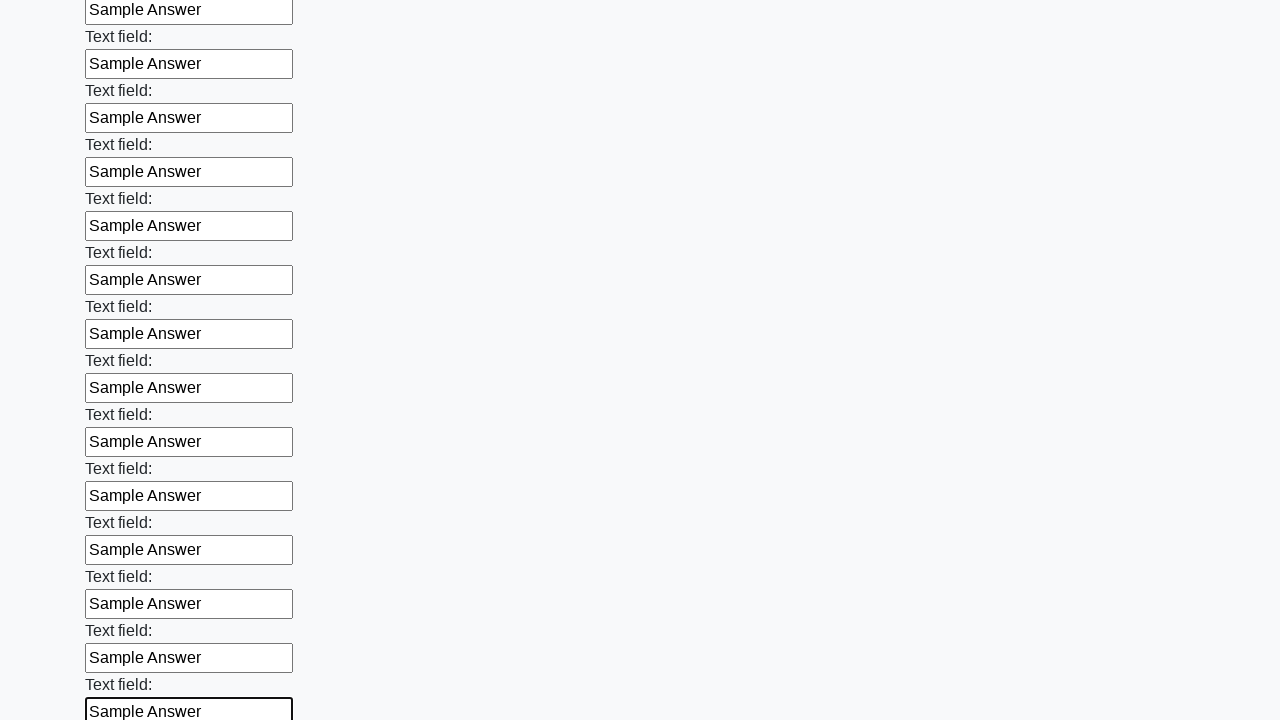

Filled input field with 'Sample Answer' on input >> nth=78
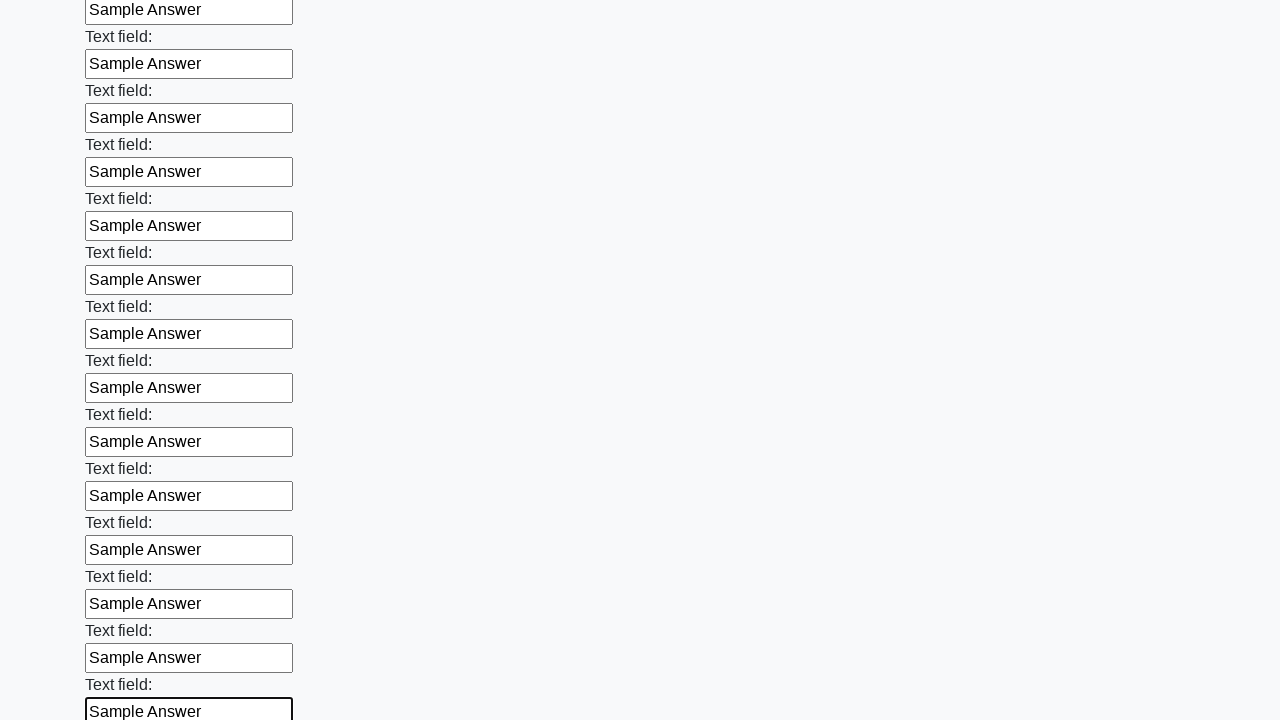

Filled input field with 'Sample Answer' on input >> nth=79
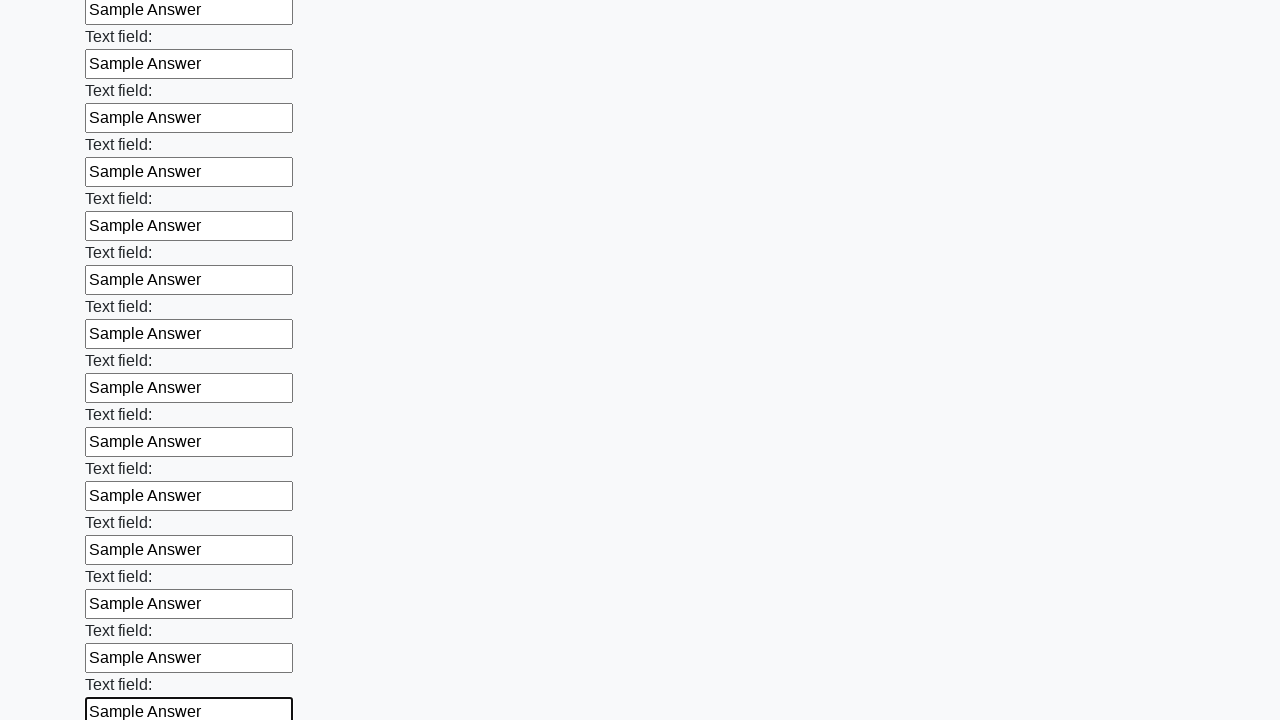

Filled input field with 'Sample Answer' on input >> nth=80
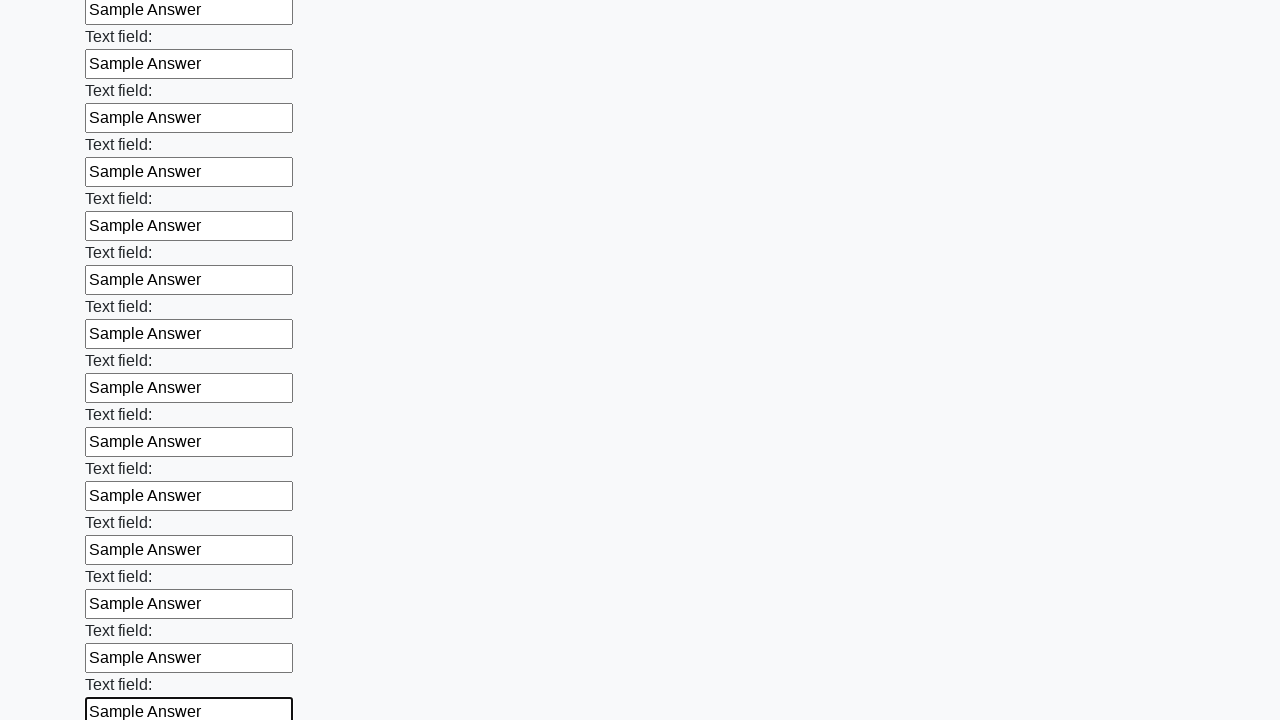

Filled input field with 'Sample Answer' on input >> nth=81
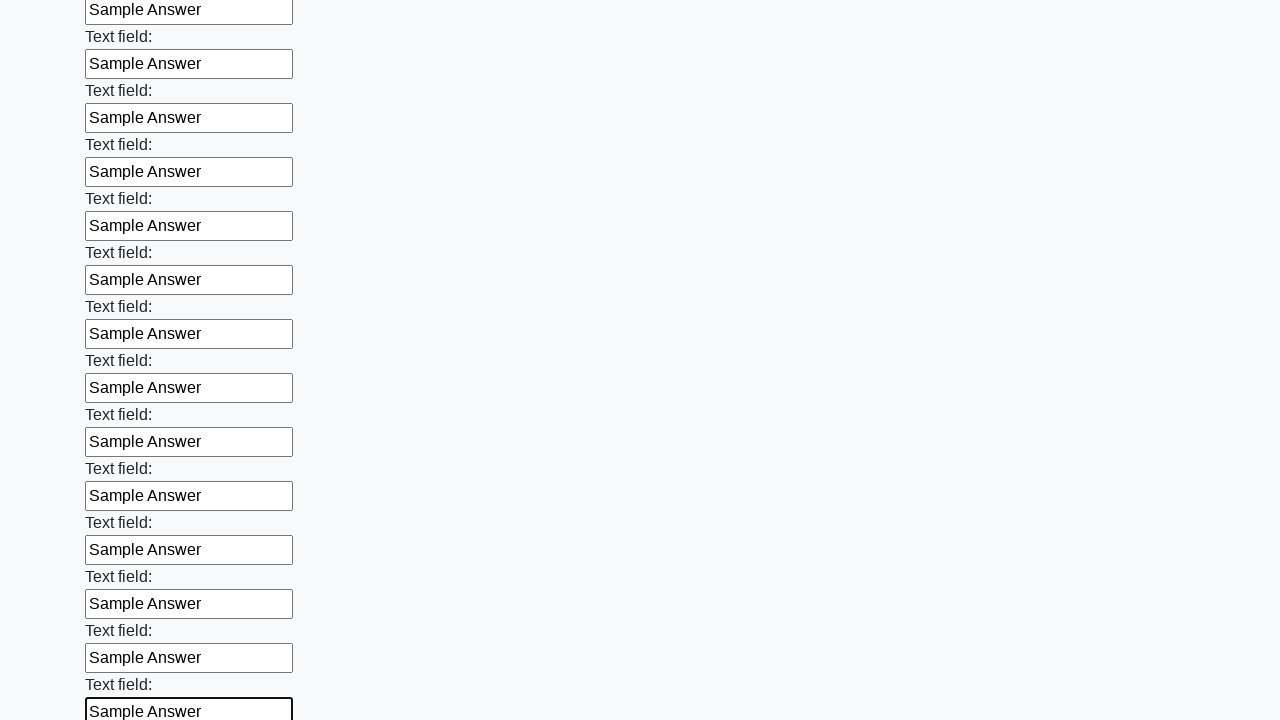

Filled input field with 'Sample Answer' on input >> nth=82
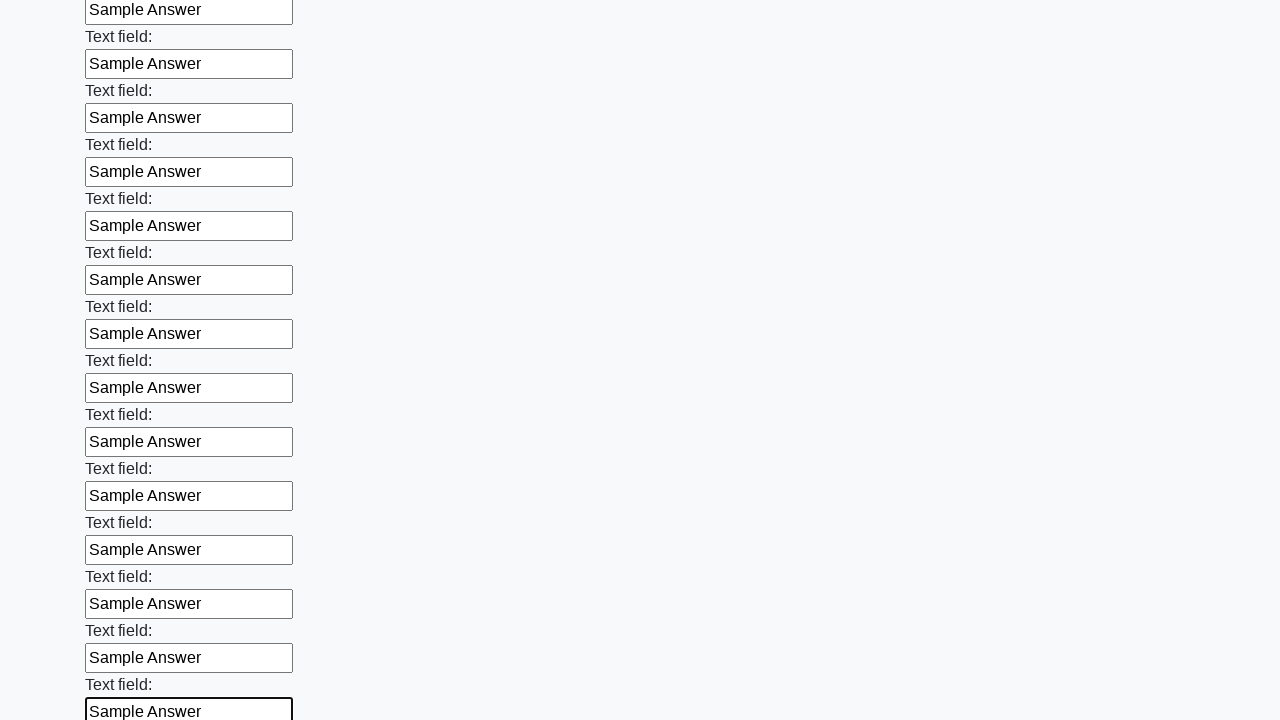

Filled input field with 'Sample Answer' on input >> nth=83
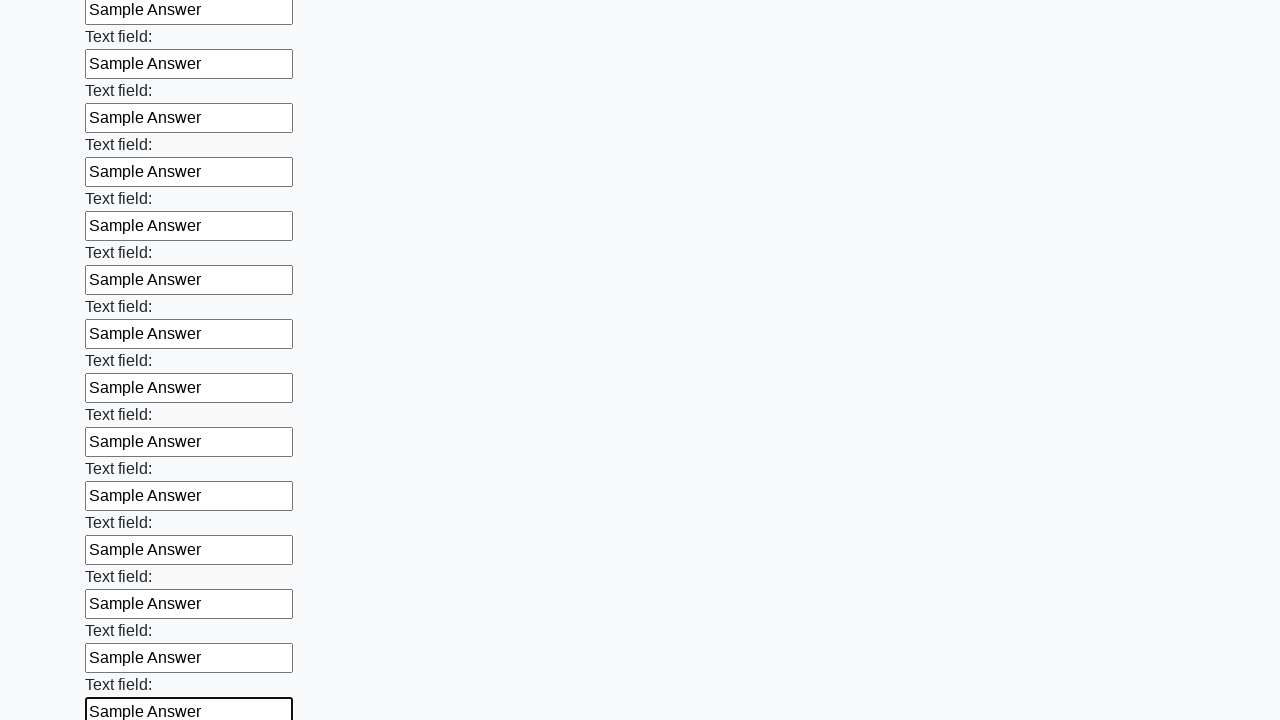

Filled input field with 'Sample Answer' on input >> nth=84
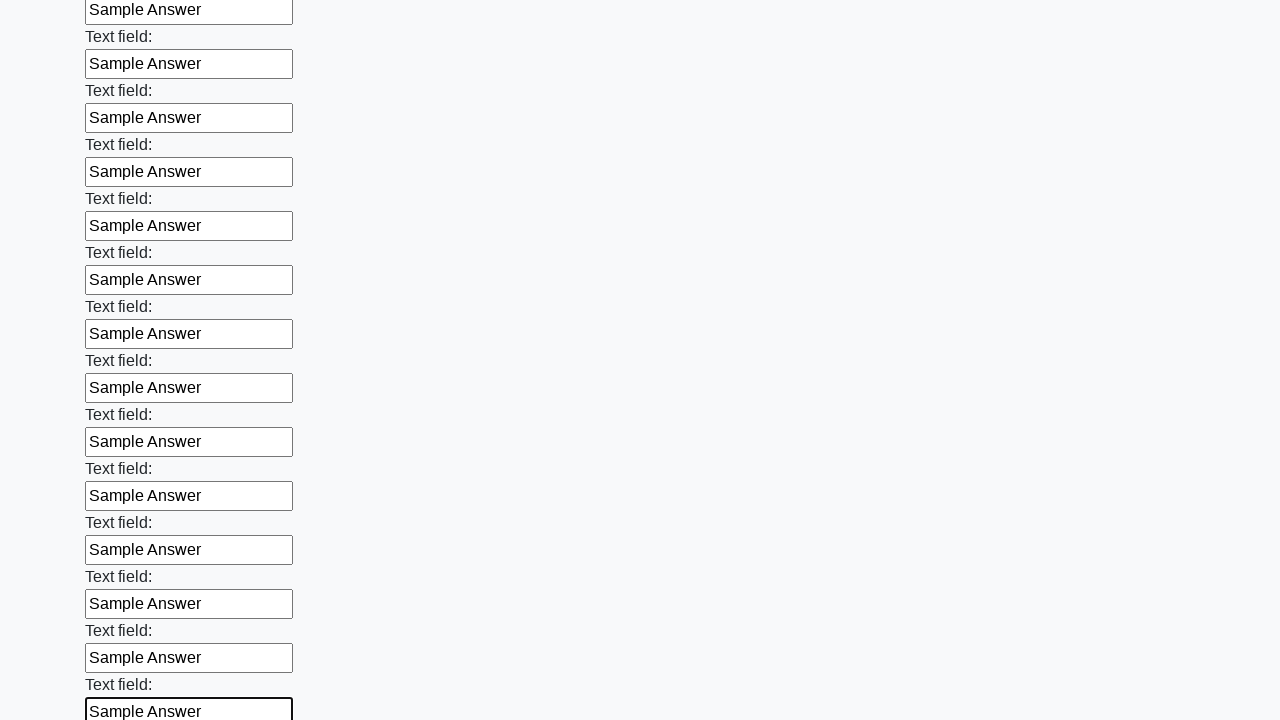

Filled input field with 'Sample Answer' on input >> nth=85
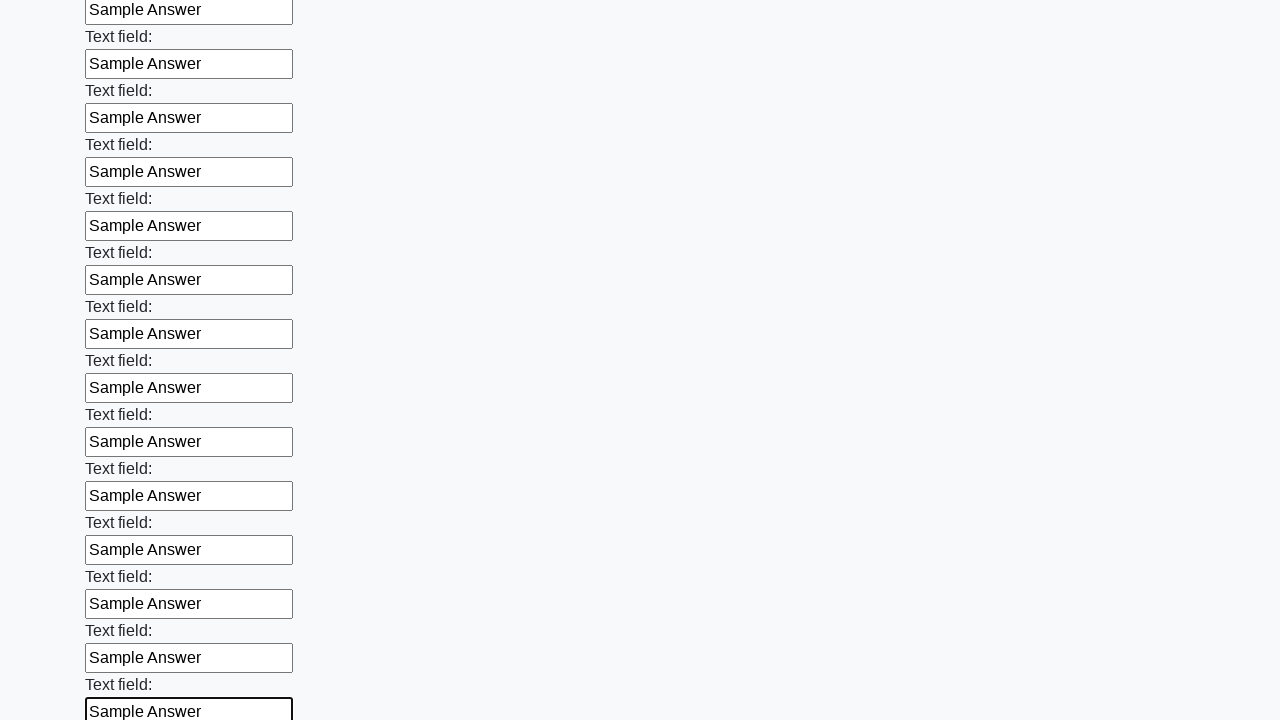

Filled input field with 'Sample Answer' on input >> nth=86
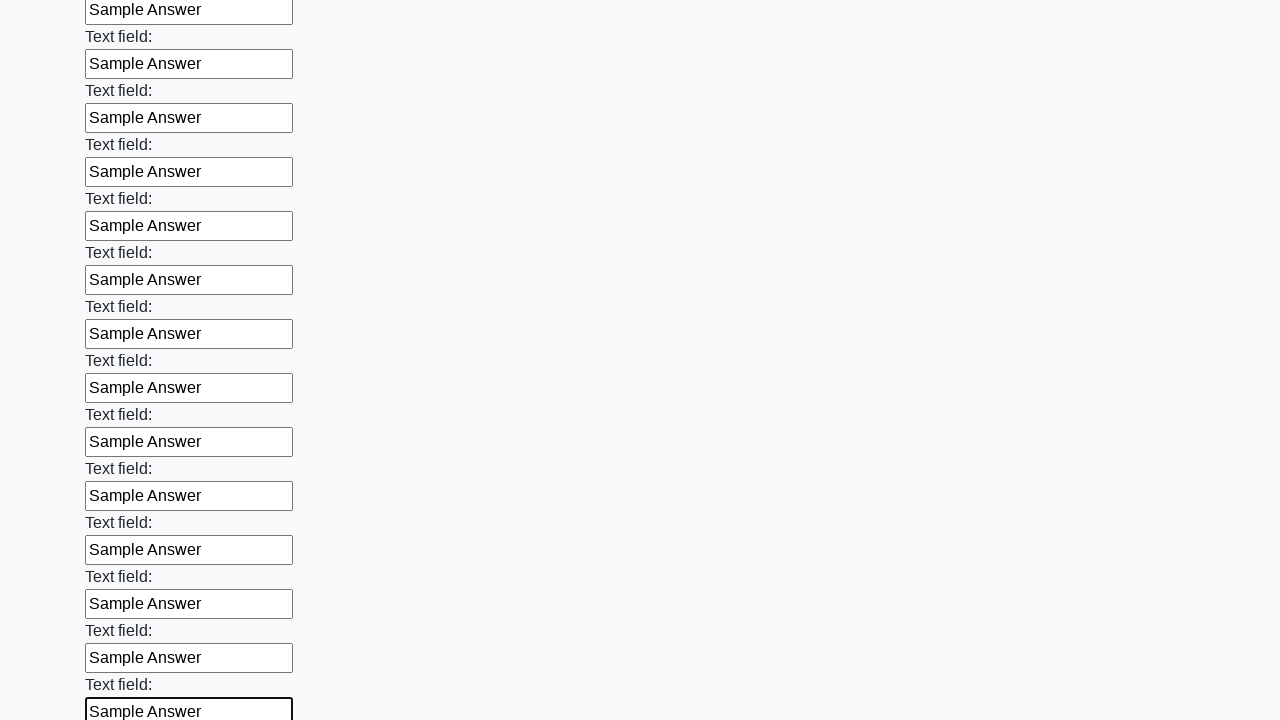

Filled input field with 'Sample Answer' on input >> nth=87
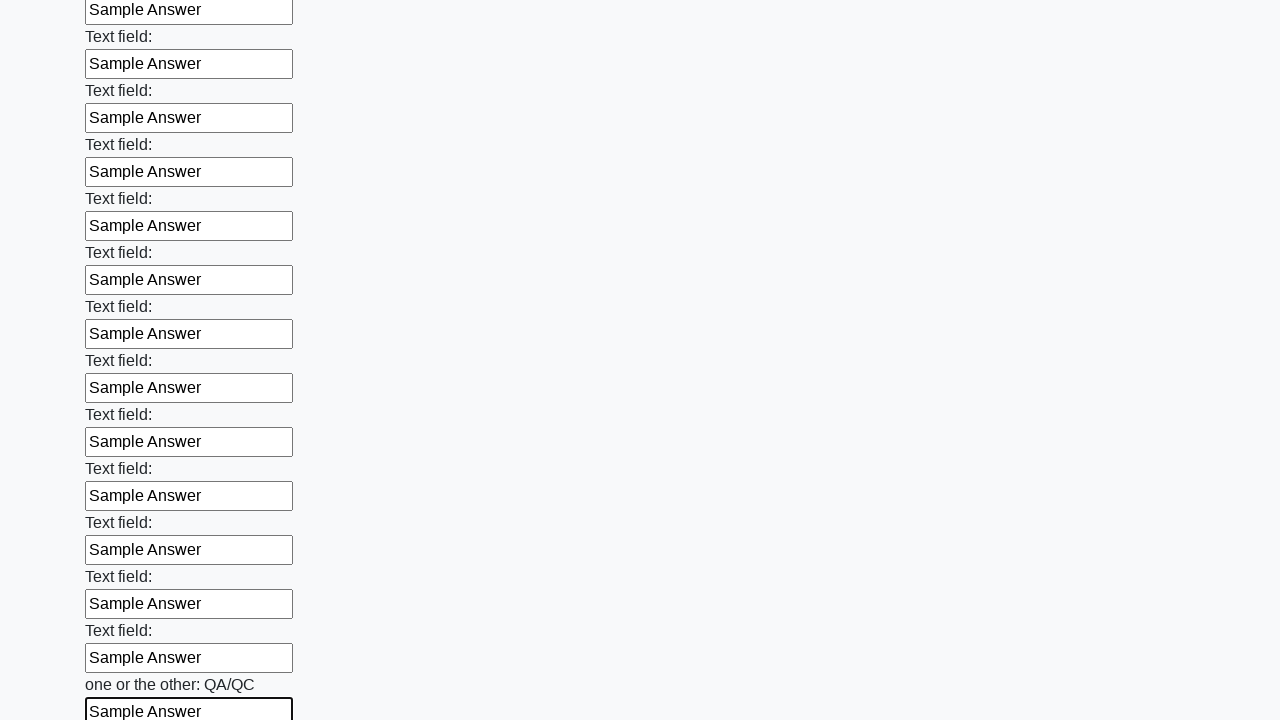

Filled input field with 'Sample Answer' on input >> nth=88
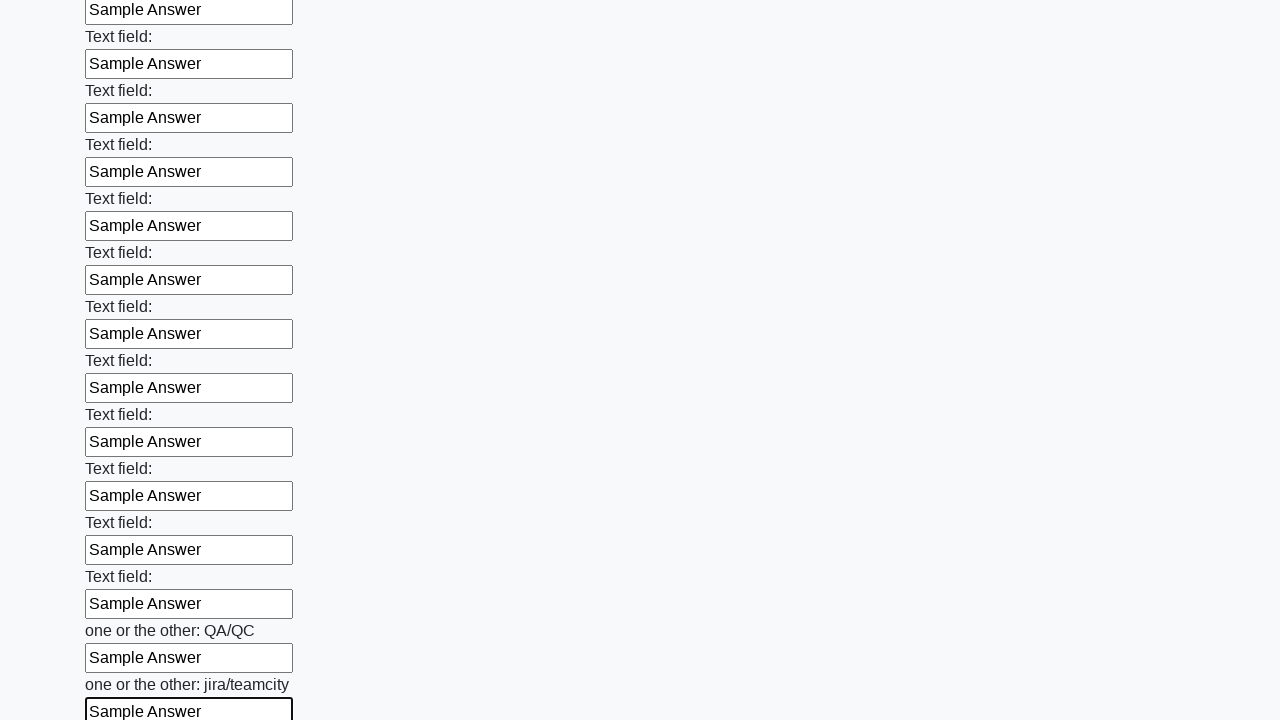

Filled input field with 'Sample Answer' on input >> nth=89
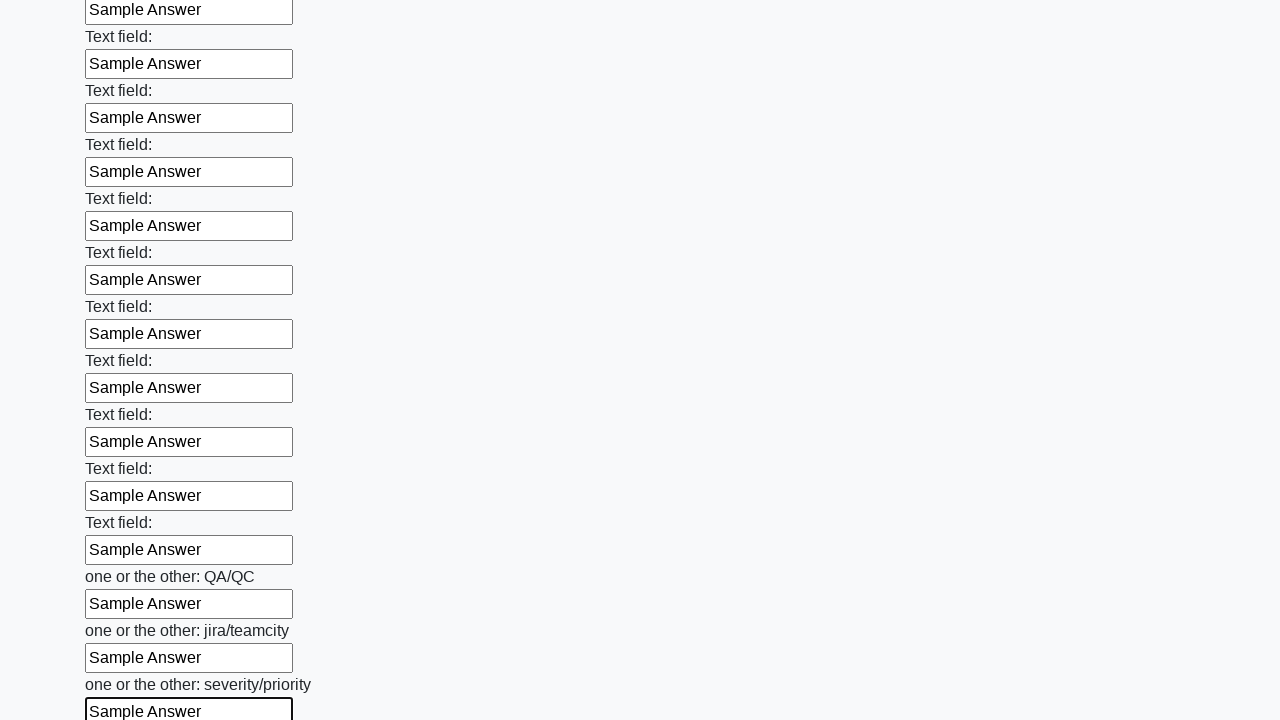

Filled input field with 'Sample Answer' on input >> nth=90
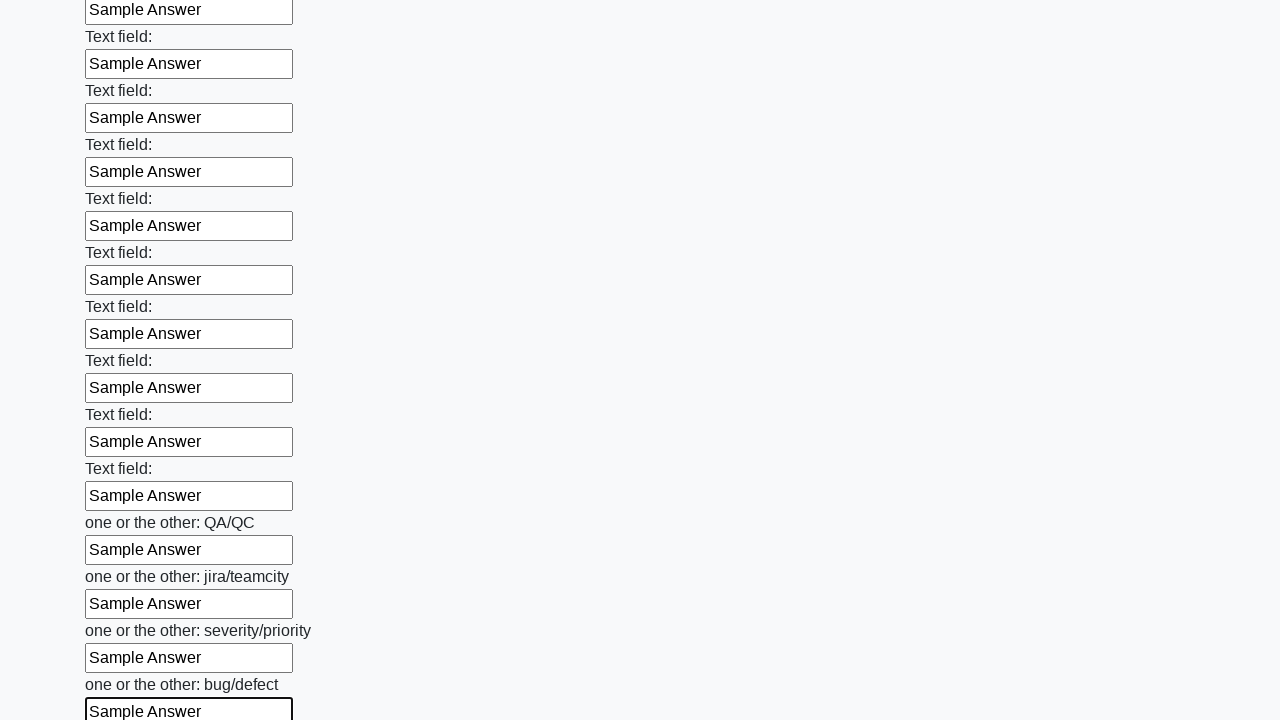

Filled input field with 'Sample Answer' on input >> nth=91
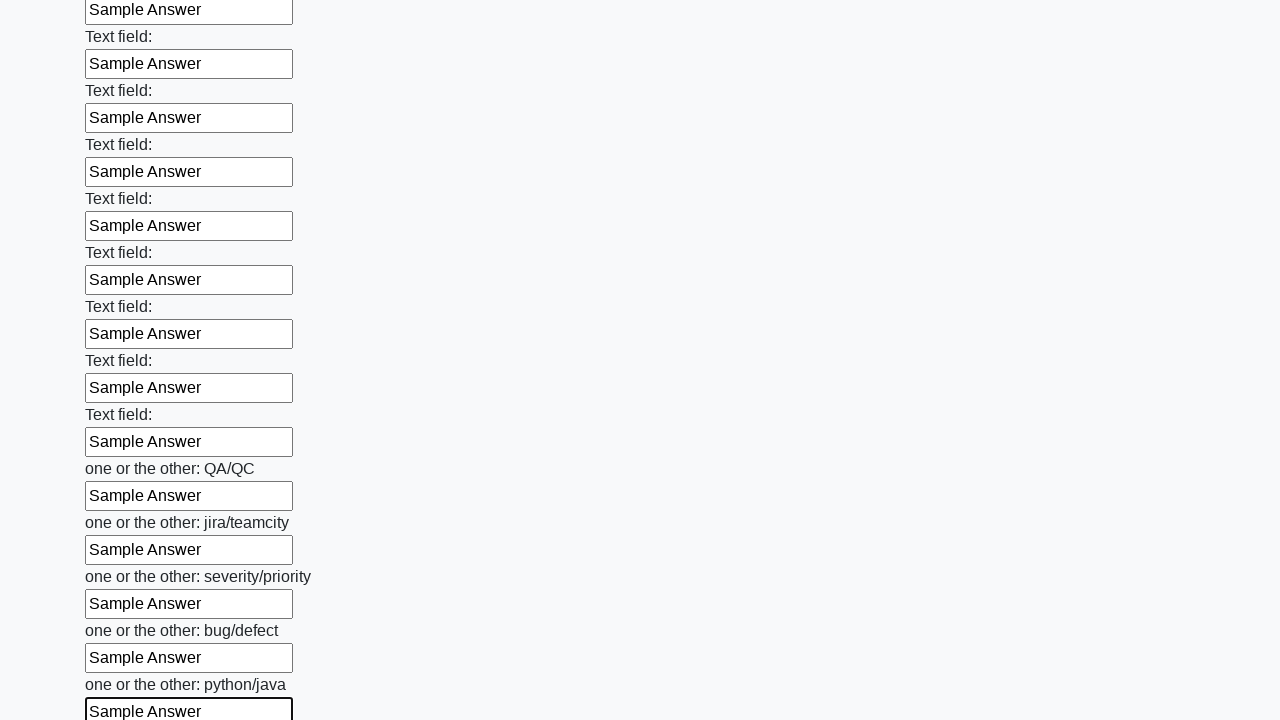

Filled input field with 'Sample Answer' on input >> nth=92
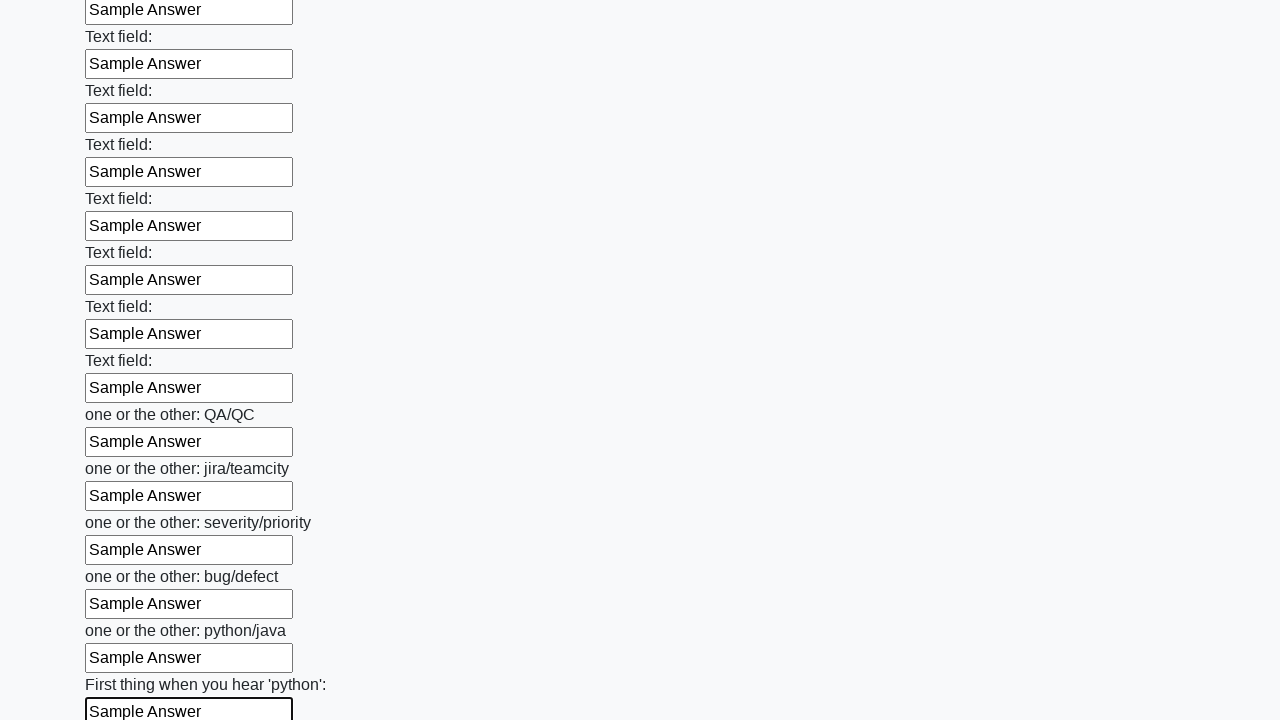

Filled input field with 'Sample Answer' on input >> nth=93
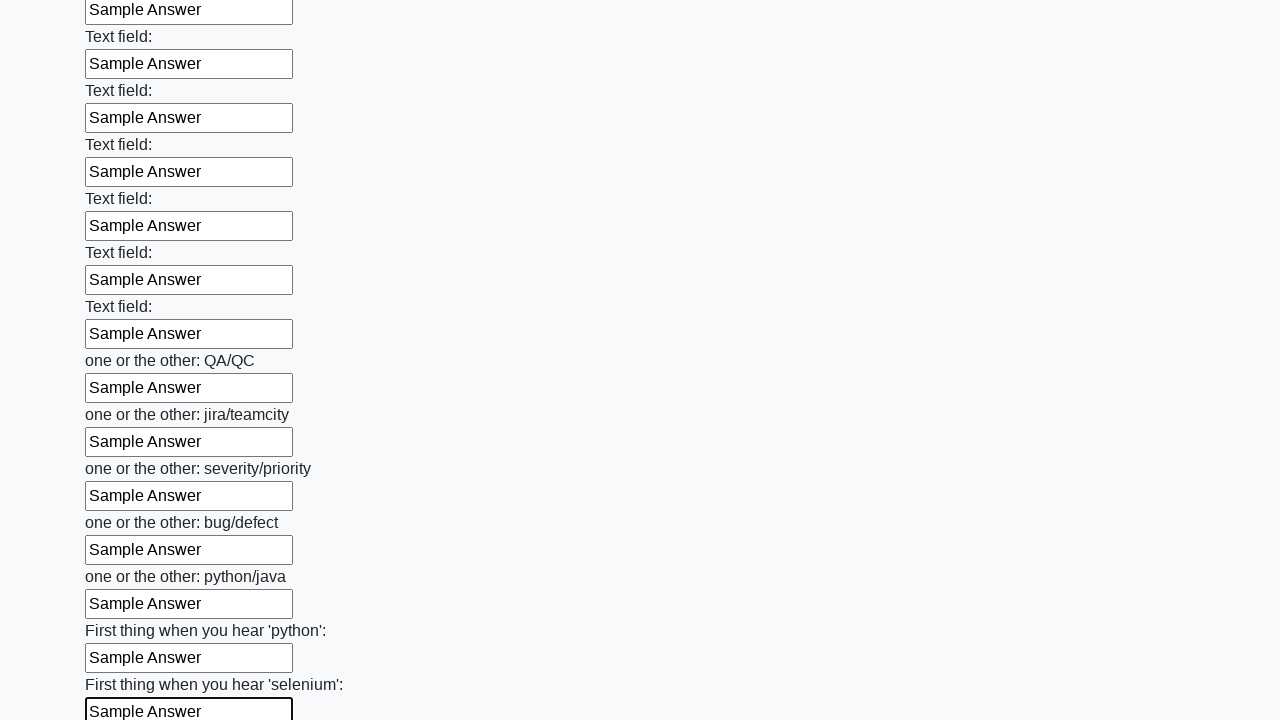

Filled input field with 'Sample Answer' on input >> nth=94
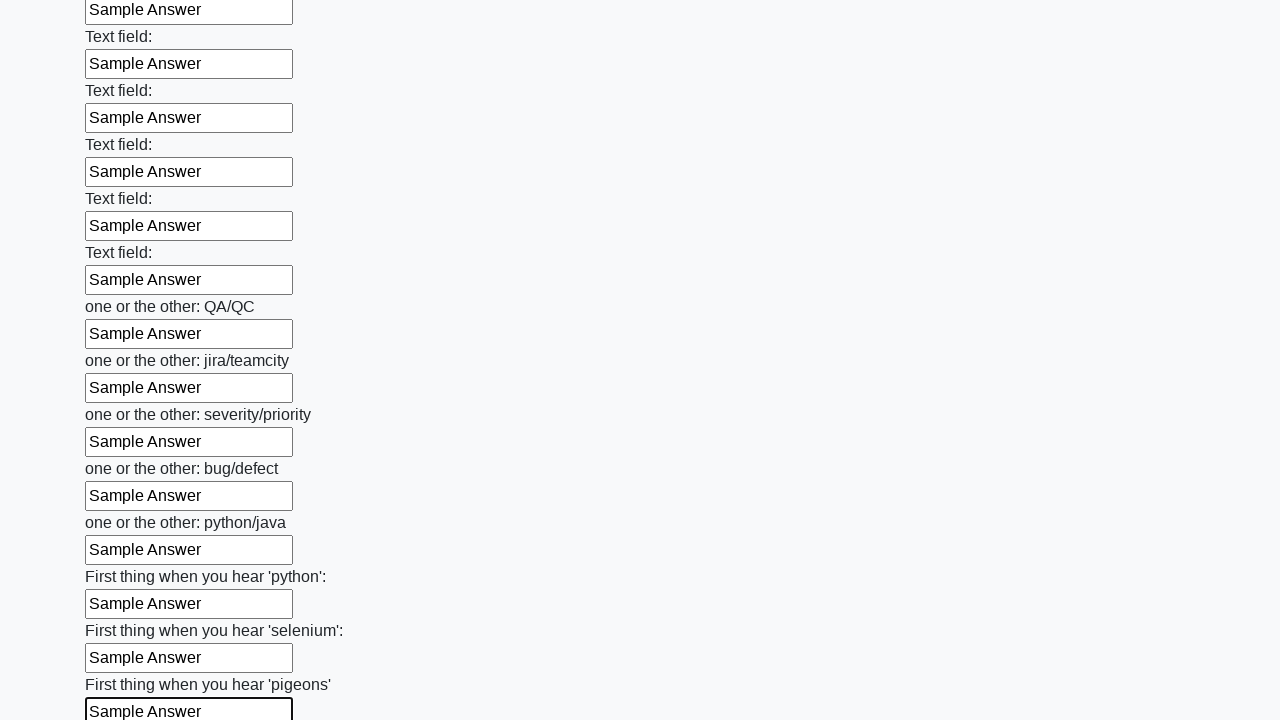

Filled input field with 'Sample Answer' on input >> nth=95
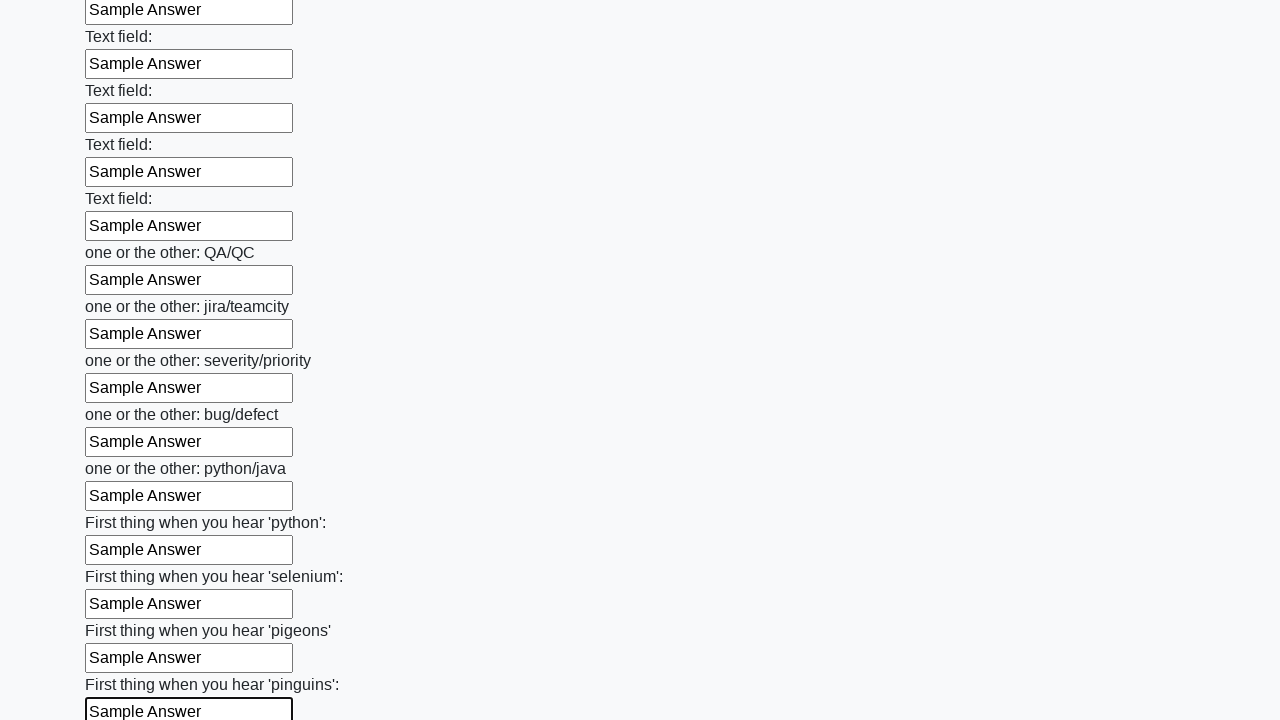

Filled input field with 'Sample Answer' on input >> nth=96
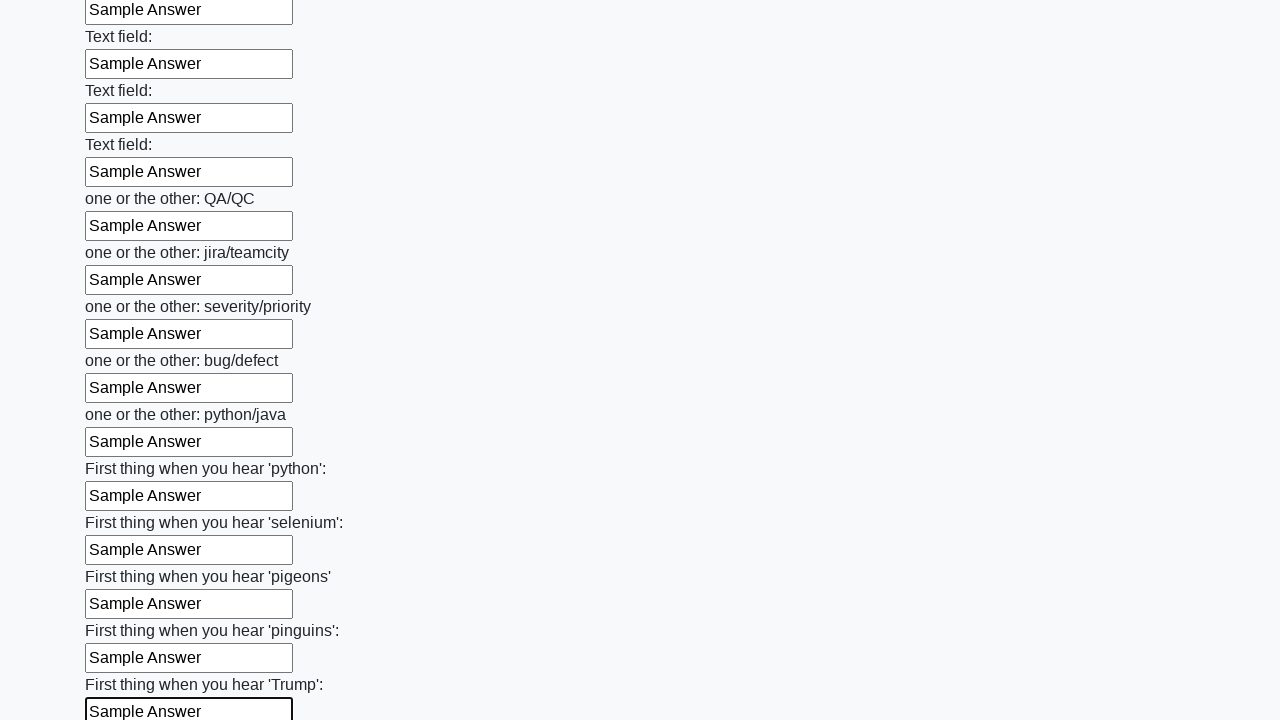

Filled input field with 'Sample Answer' on input >> nth=97
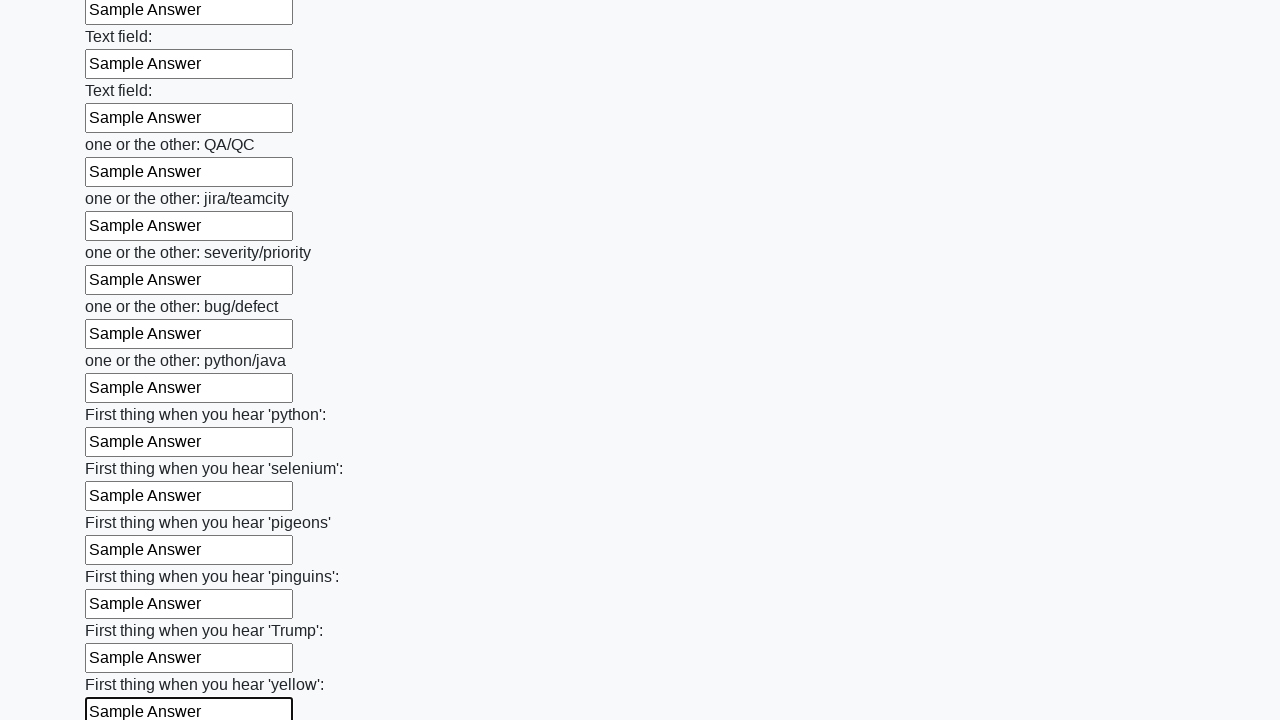

Filled input field with 'Sample Answer' on input >> nth=98
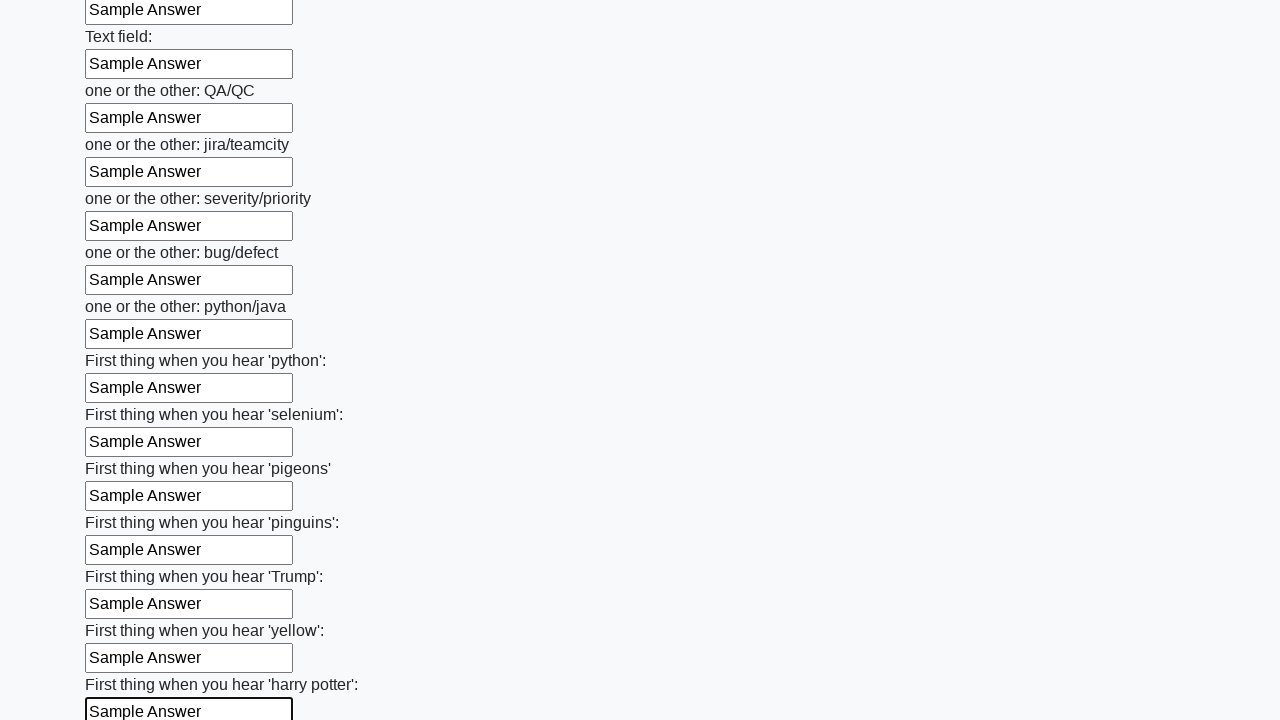

Filled input field with 'Sample Answer' on input >> nth=99
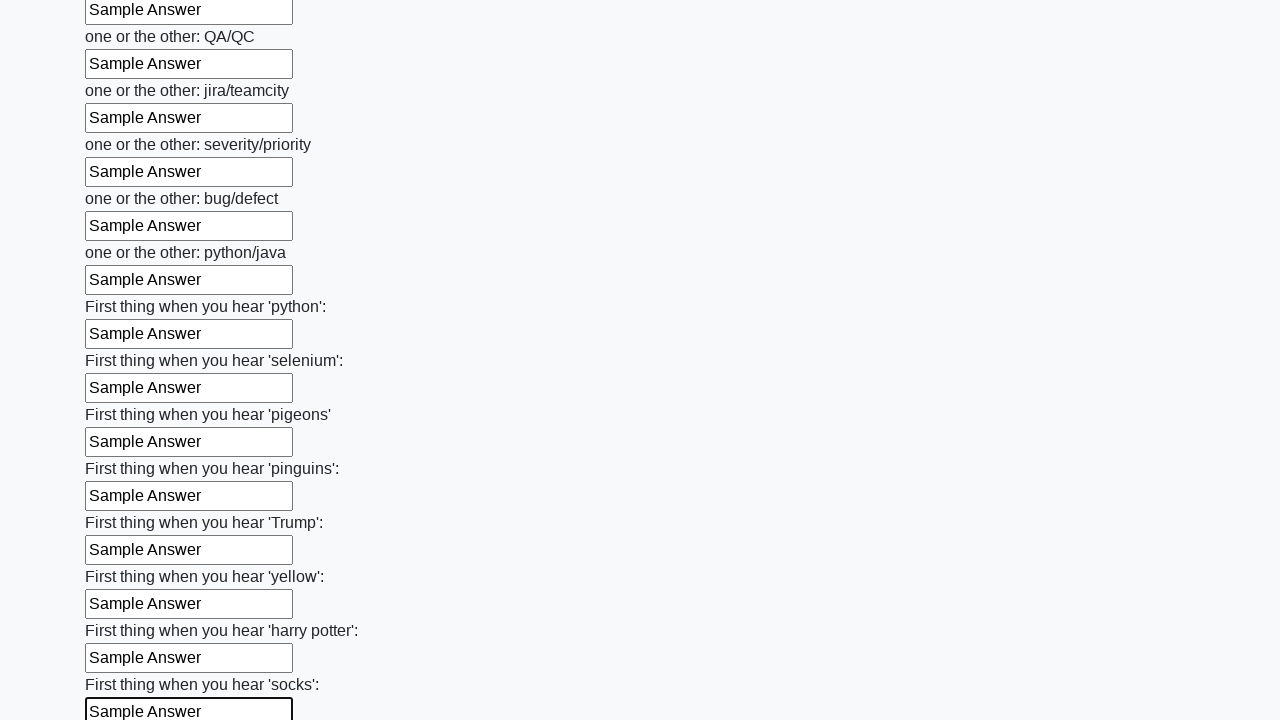

Clicked the form submit button at (123, 611) on button.btn
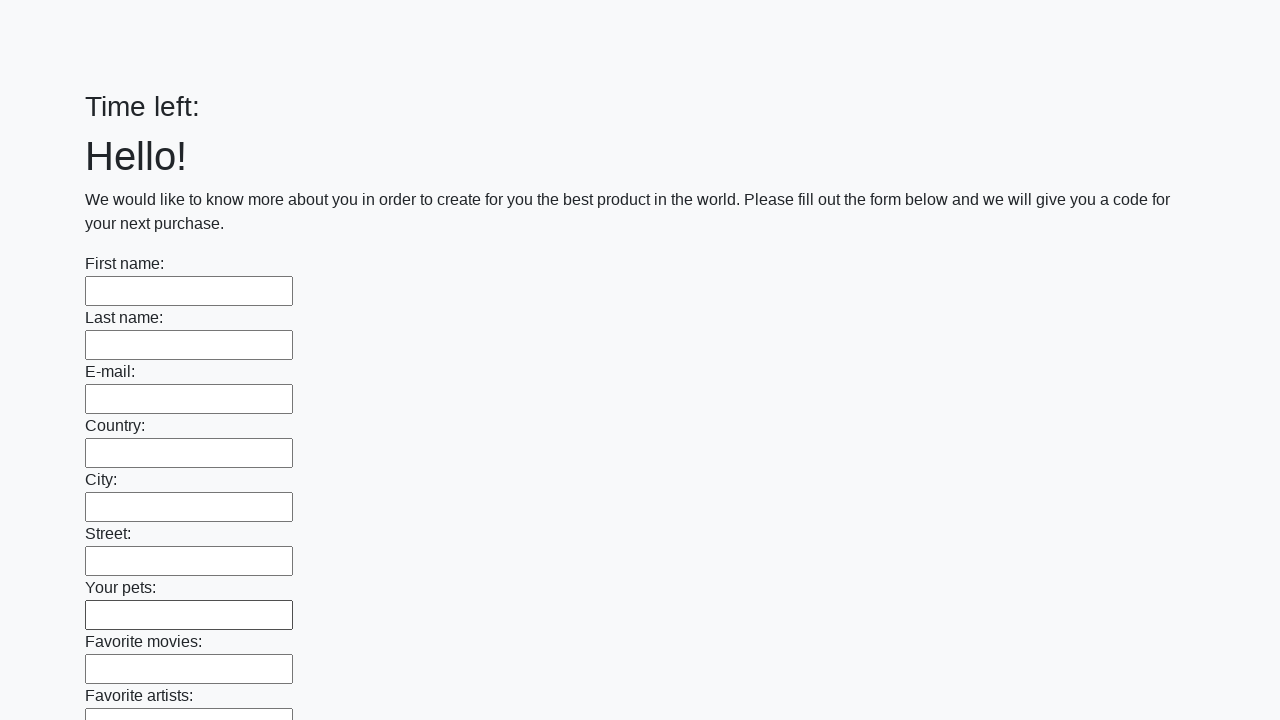

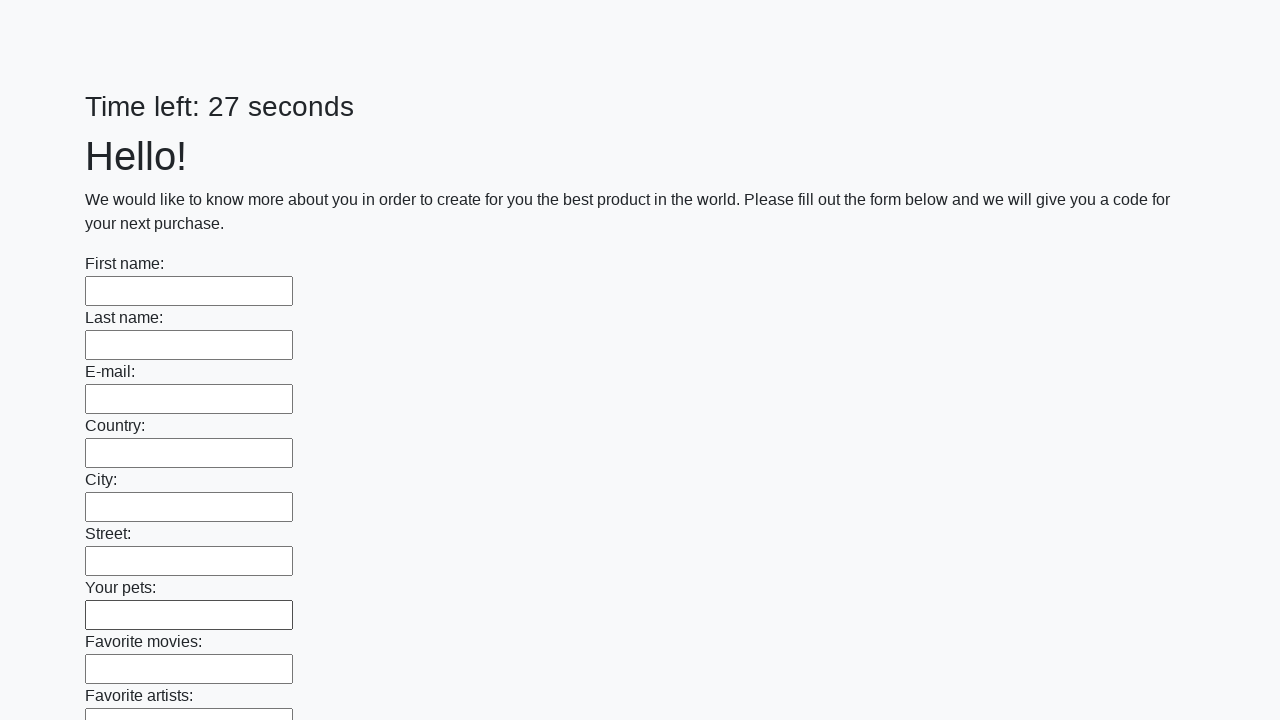